Tests a large form by filling all input fields with text and submitting the form by clicking the submit button

Starting URL: http://suninjuly.github.io/huge_form.html

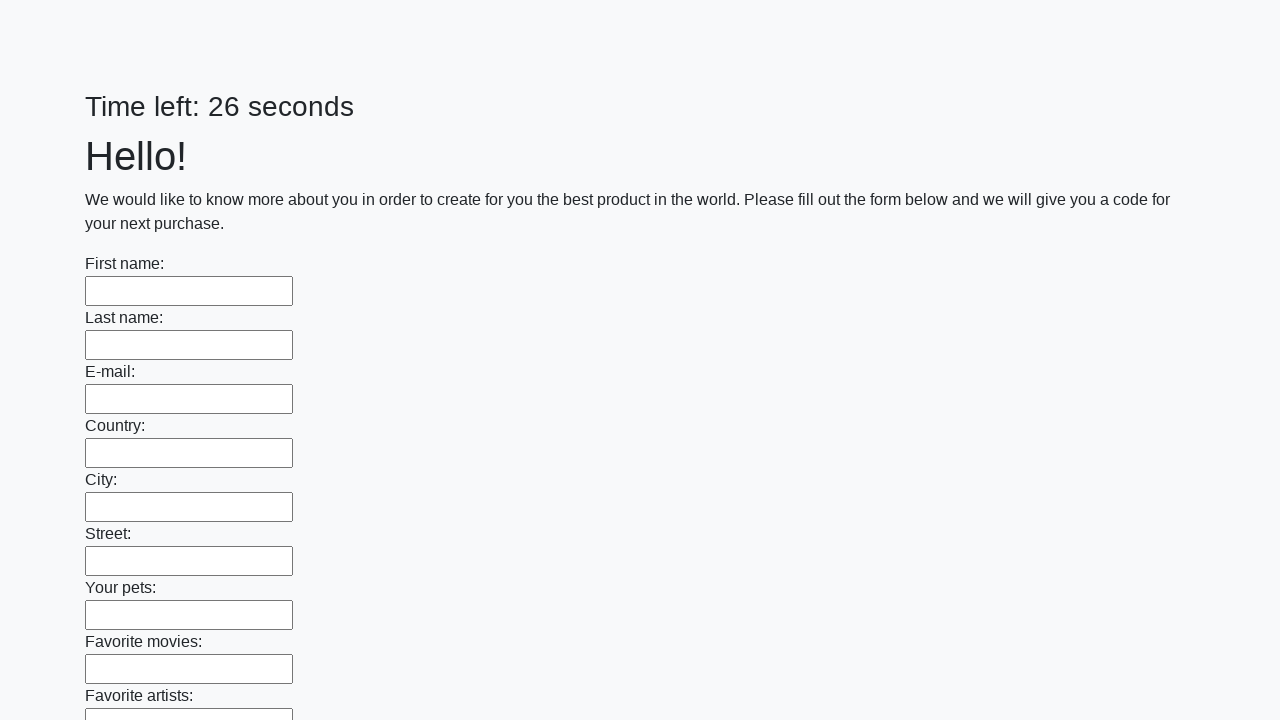

Filled input field with 'Test automation input 2024' on input >> nth=0
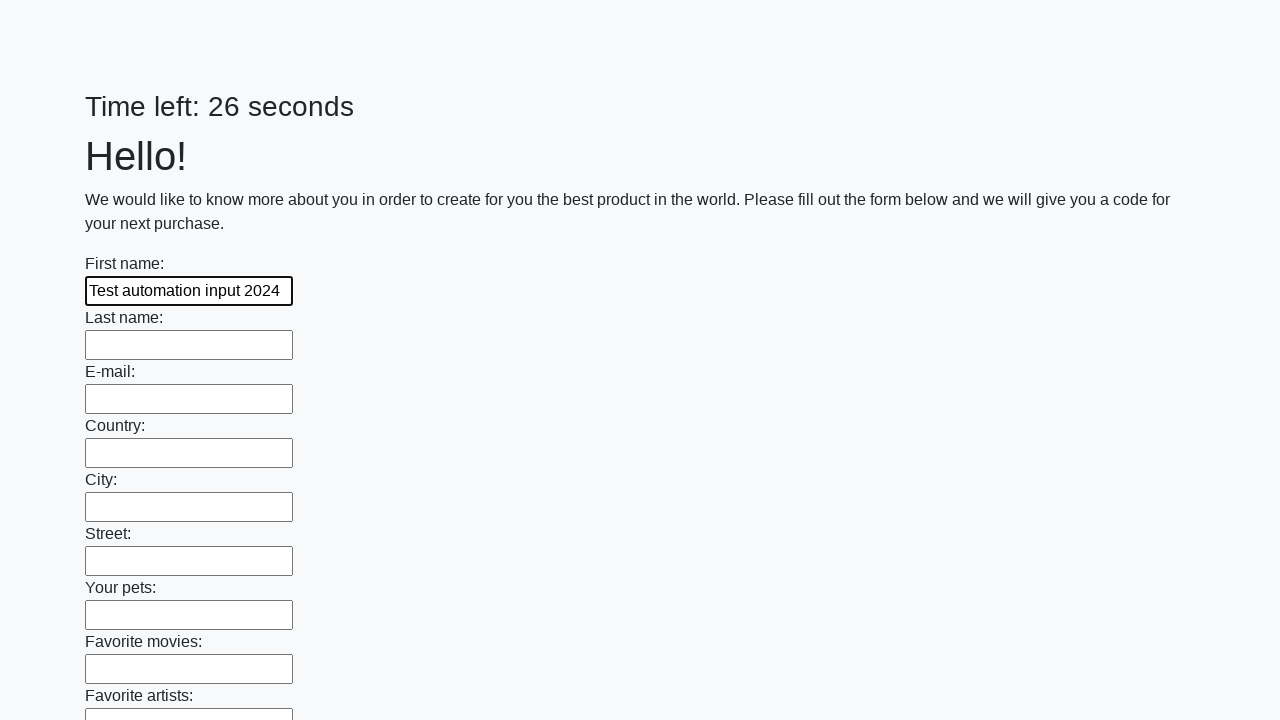

Filled input field with 'Test automation input 2024' on input >> nth=1
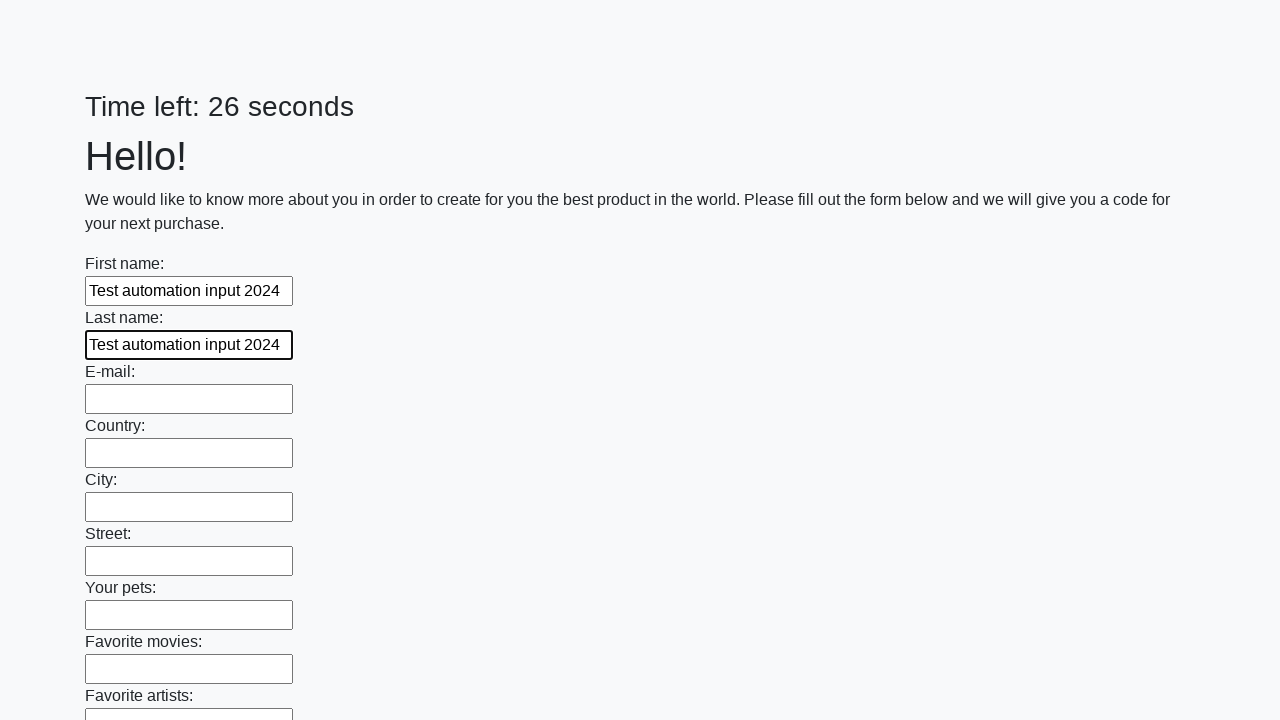

Filled input field with 'Test automation input 2024' on input >> nth=2
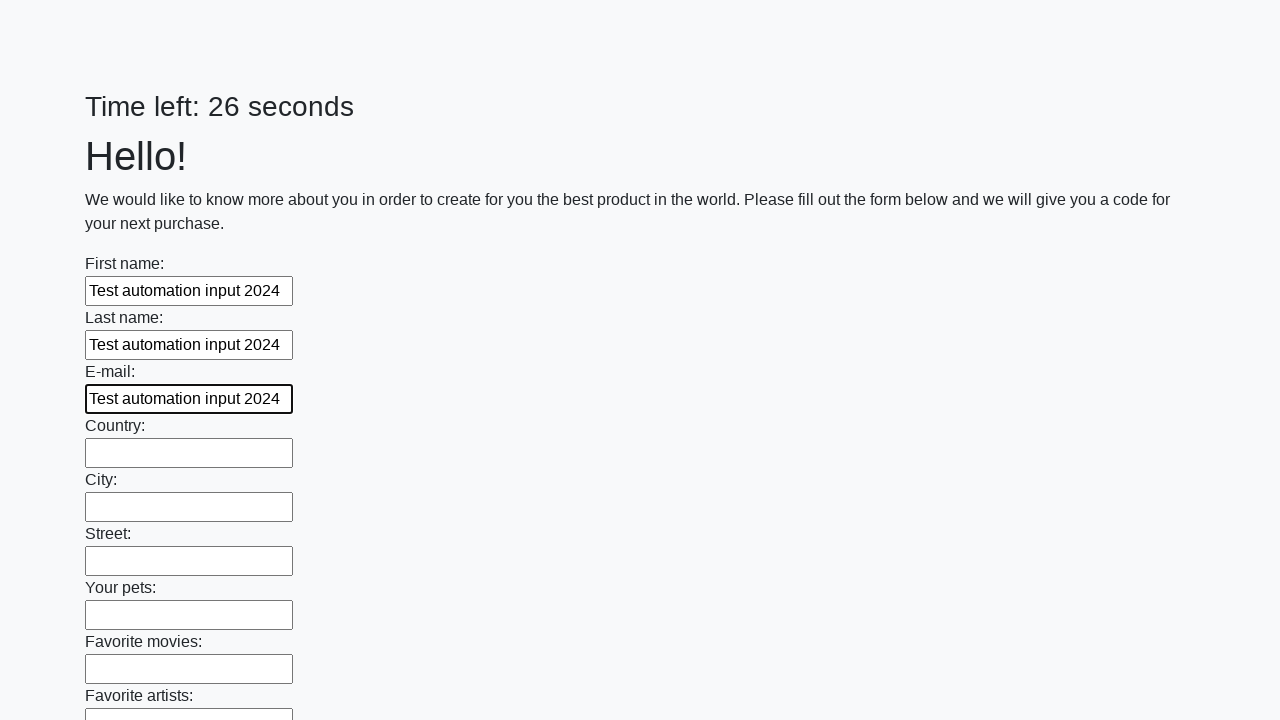

Filled input field with 'Test automation input 2024' on input >> nth=3
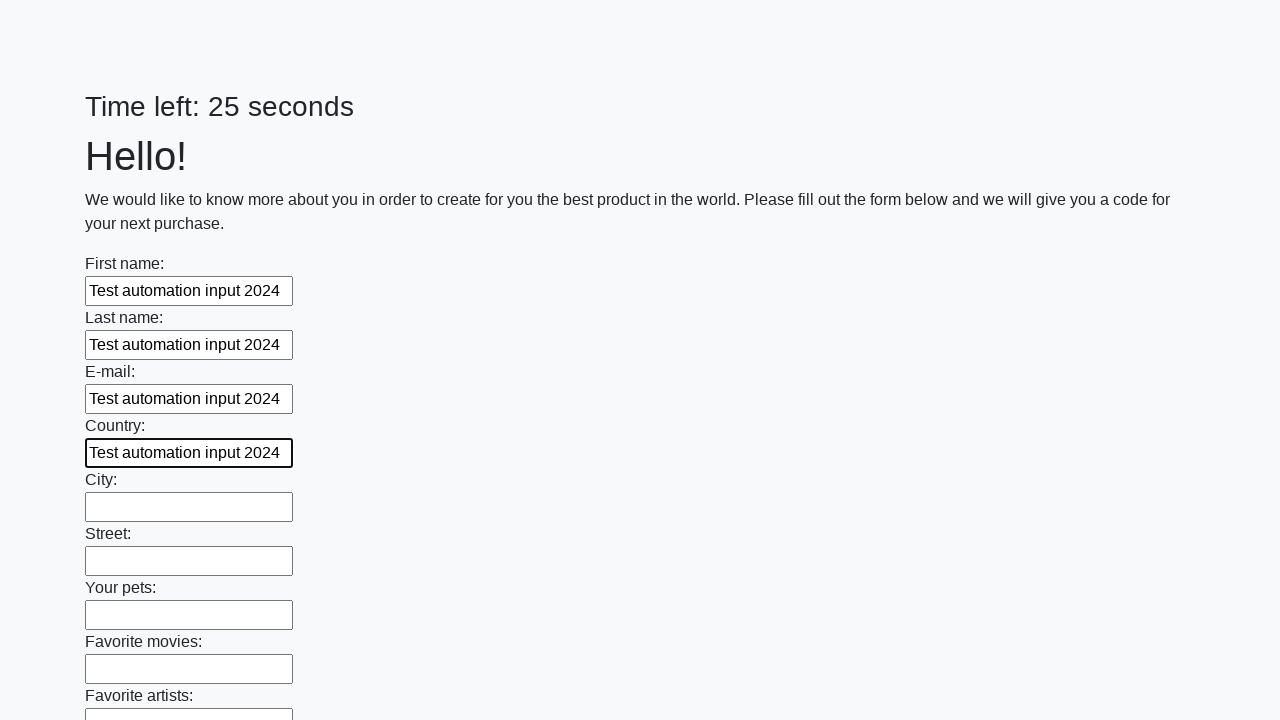

Filled input field with 'Test automation input 2024' on input >> nth=4
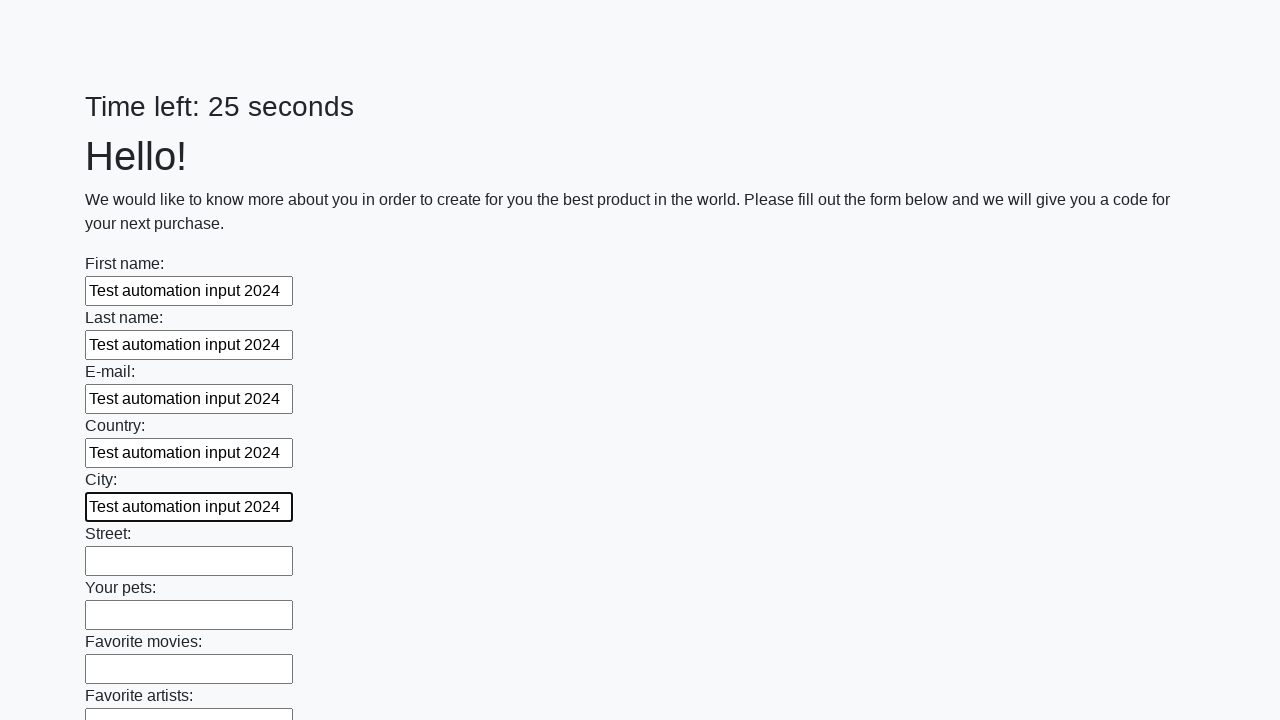

Filled input field with 'Test automation input 2024' on input >> nth=5
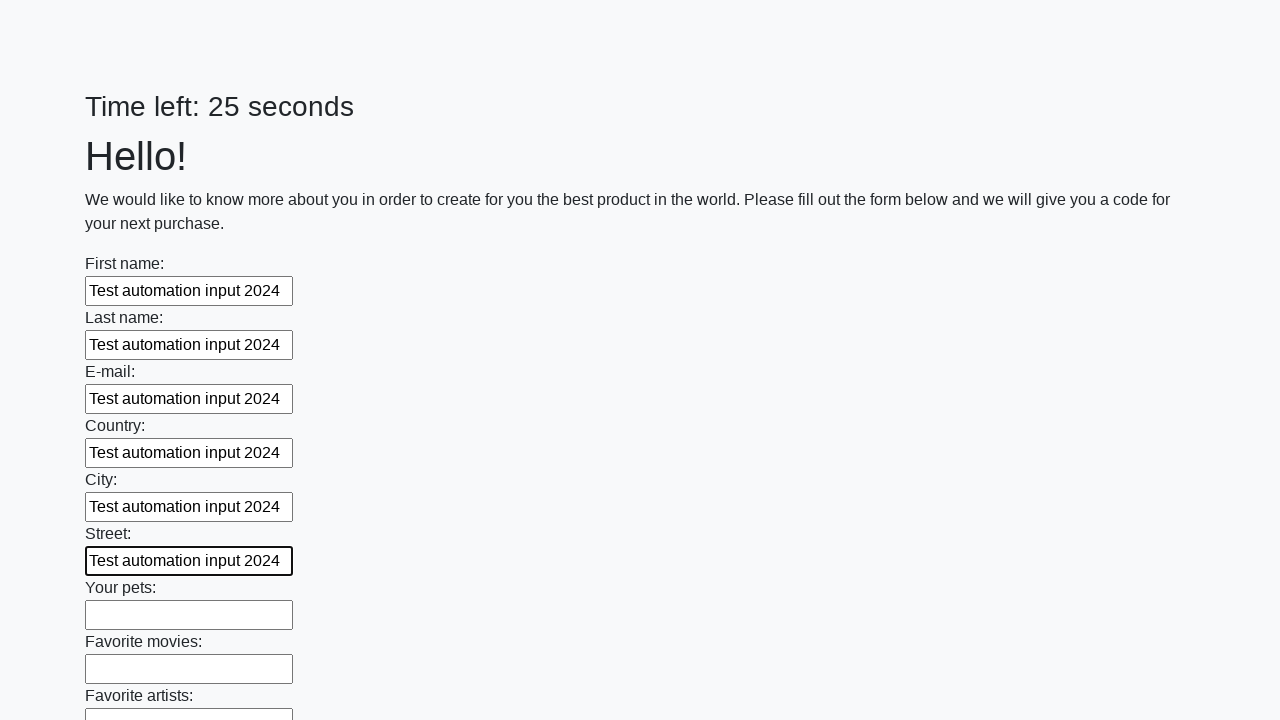

Filled input field with 'Test automation input 2024' on input >> nth=6
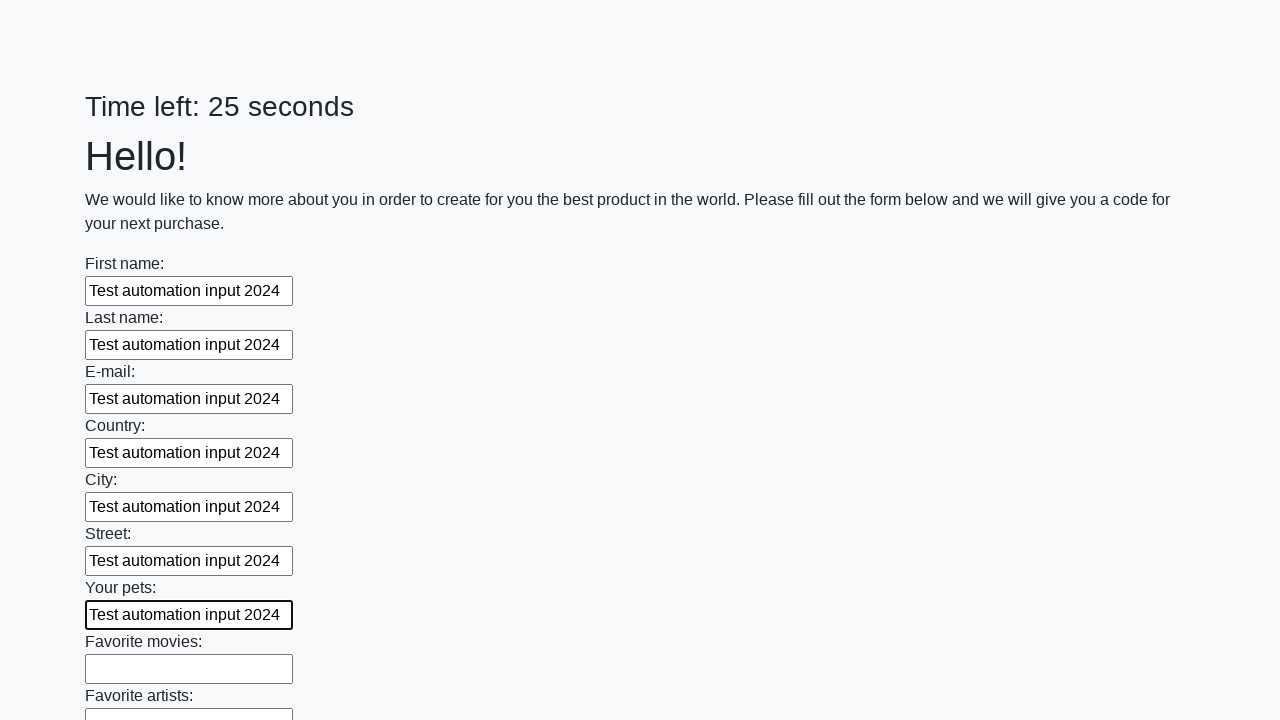

Filled input field with 'Test automation input 2024' on input >> nth=7
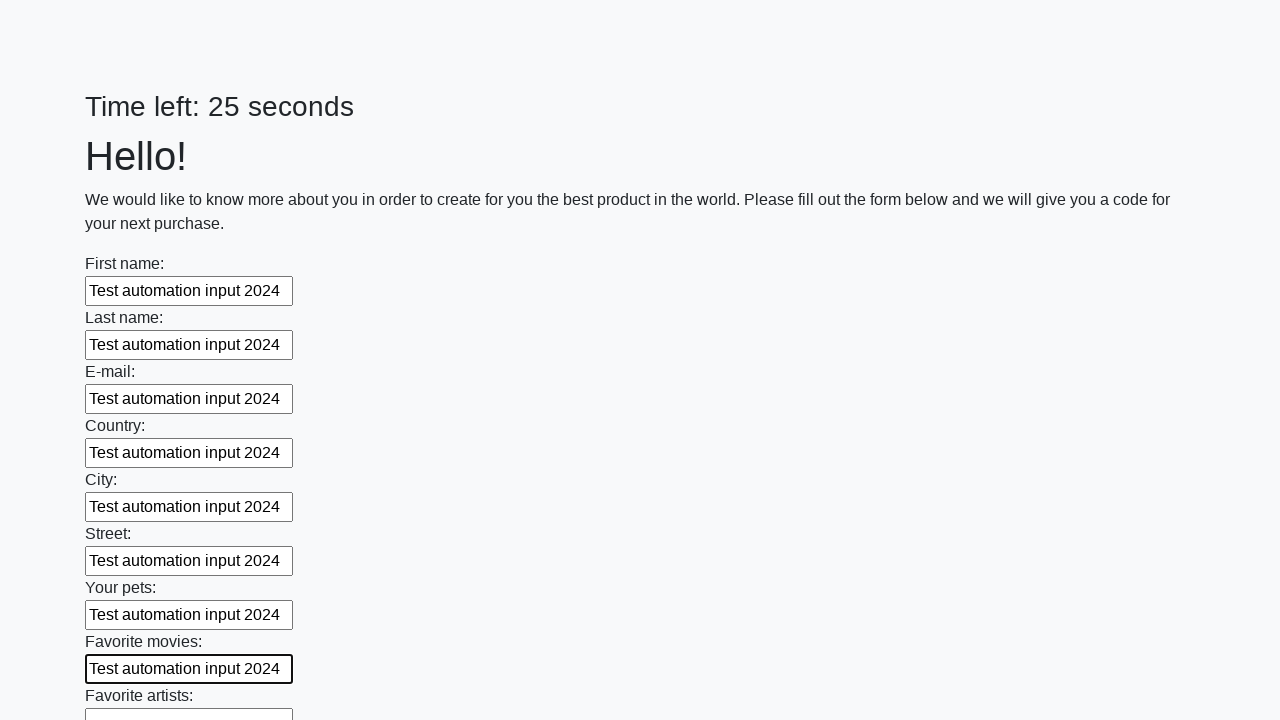

Filled input field with 'Test automation input 2024' on input >> nth=8
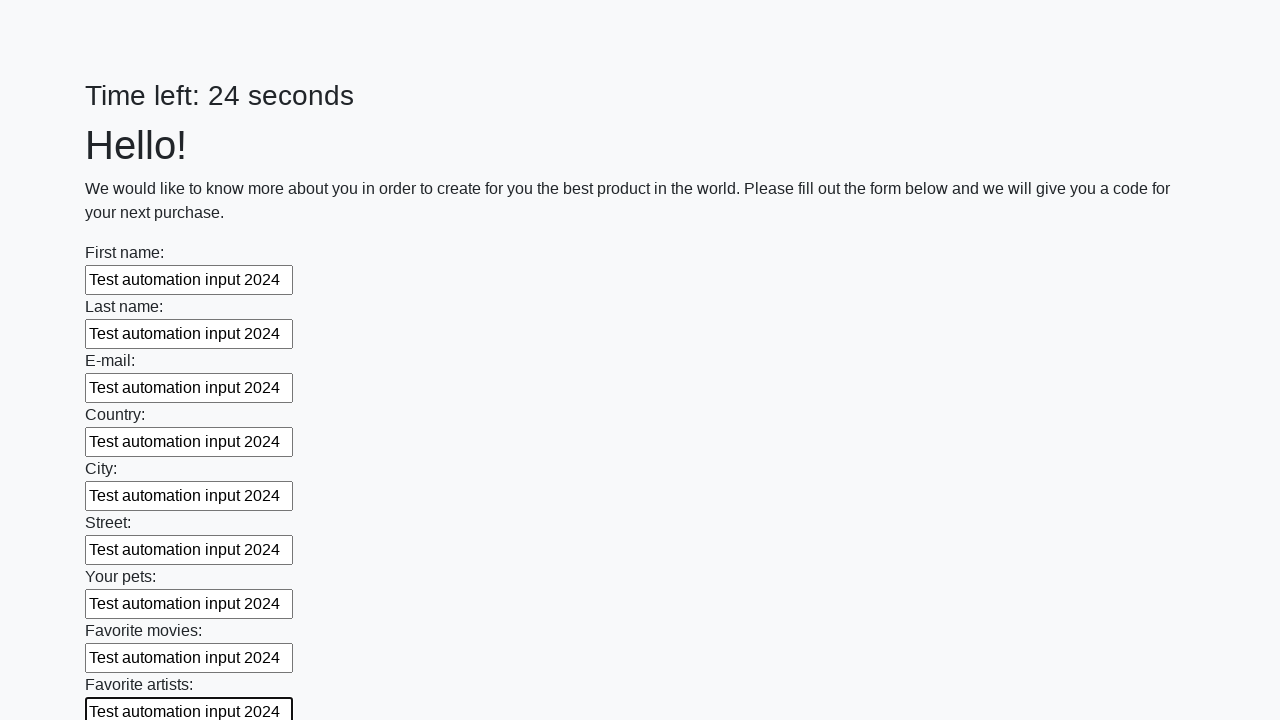

Filled input field with 'Test automation input 2024' on input >> nth=9
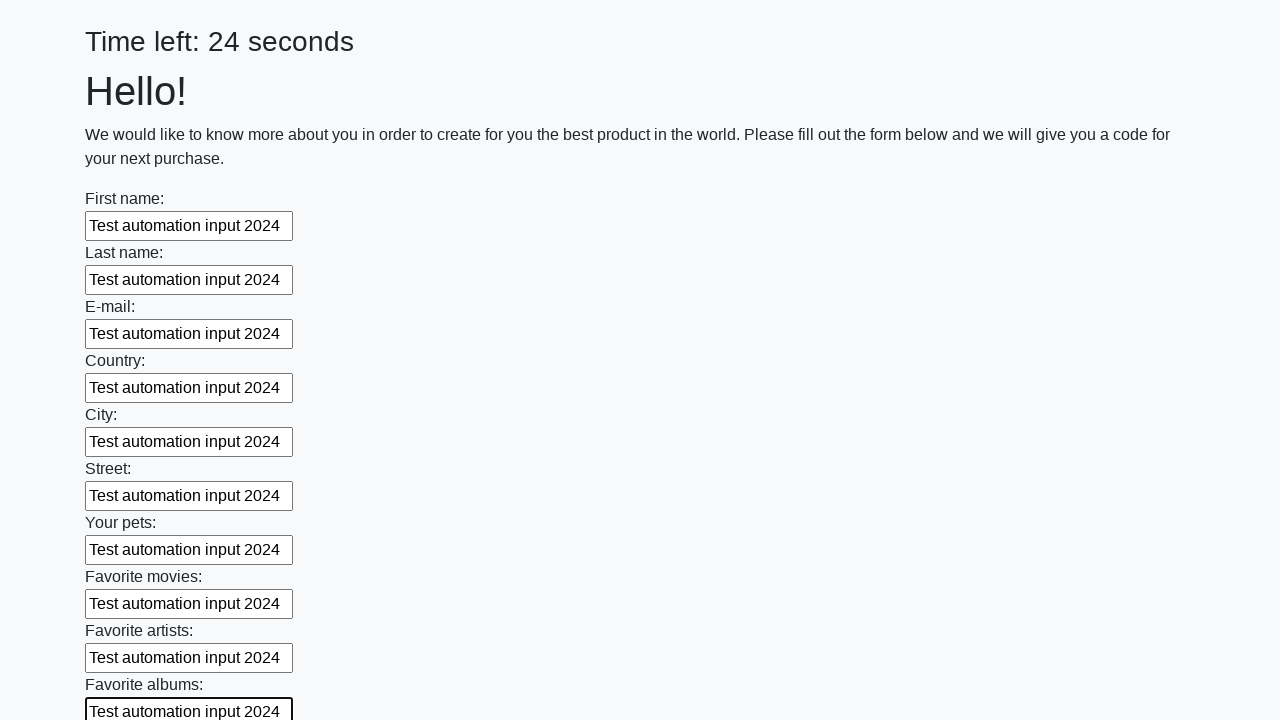

Filled input field with 'Test automation input 2024' on input >> nth=10
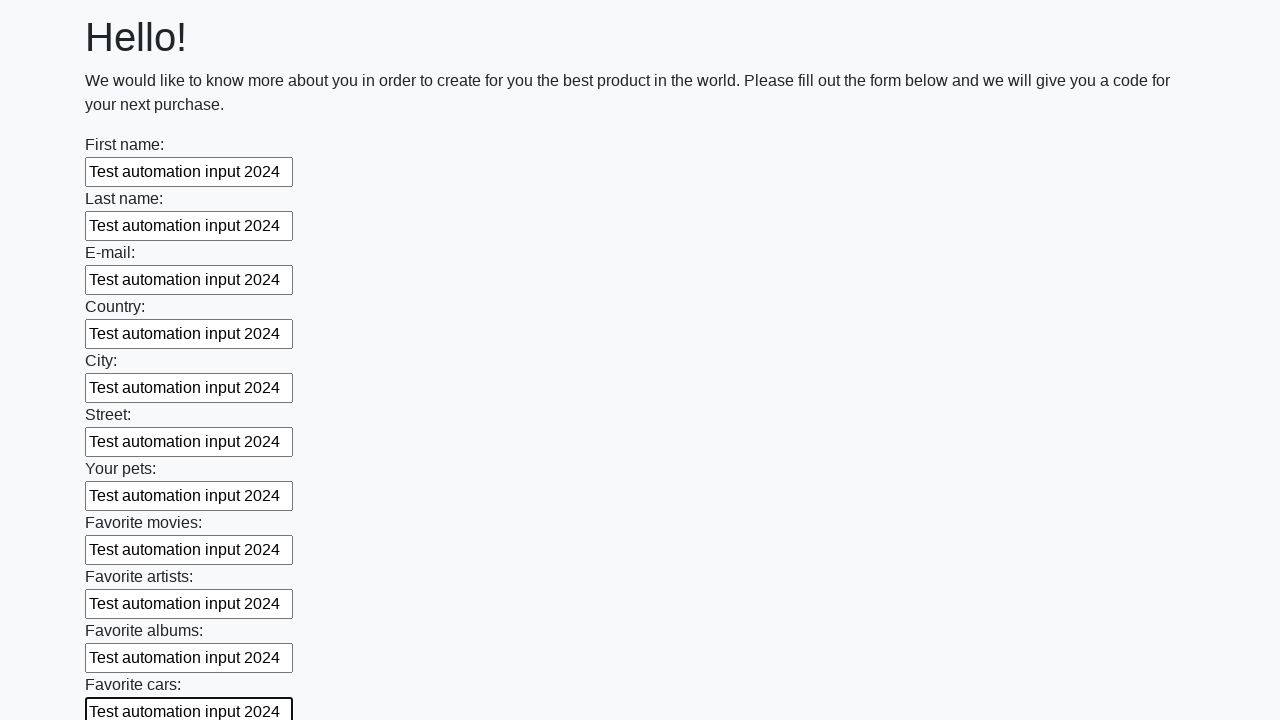

Filled input field with 'Test automation input 2024' on input >> nth=11
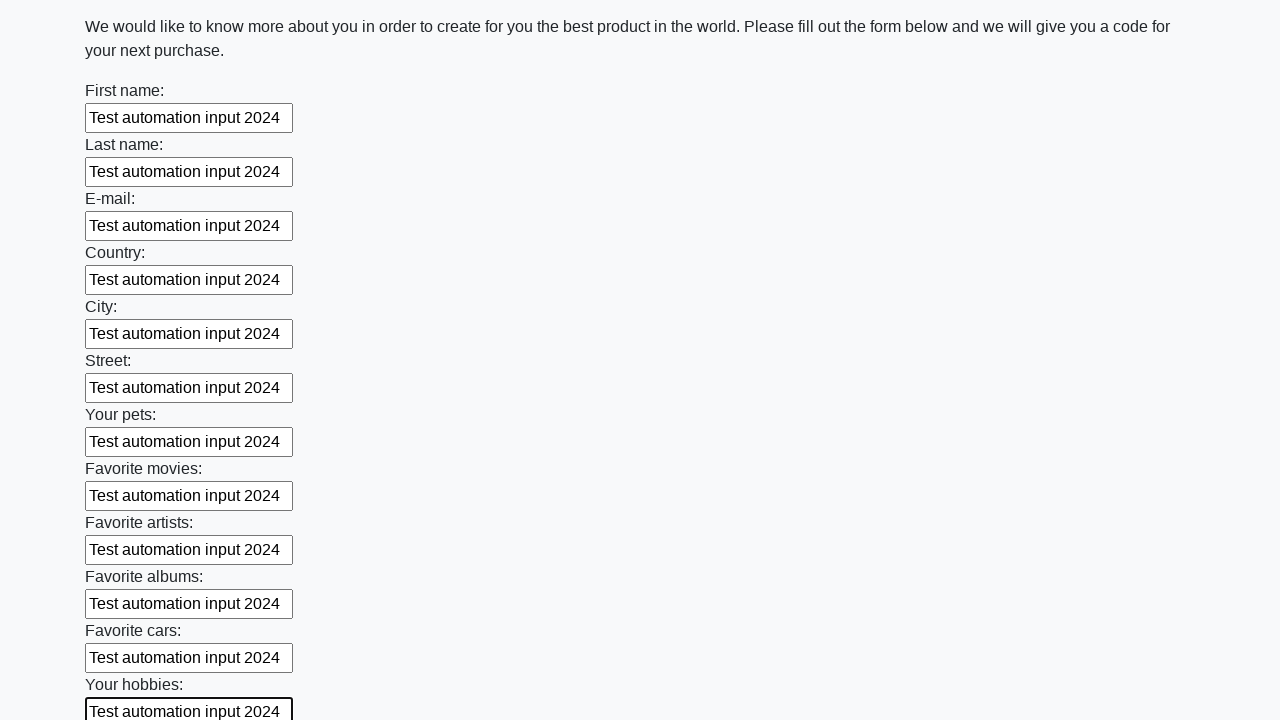

Filled input field with 'Test automation input 2024' on input >> nth=12
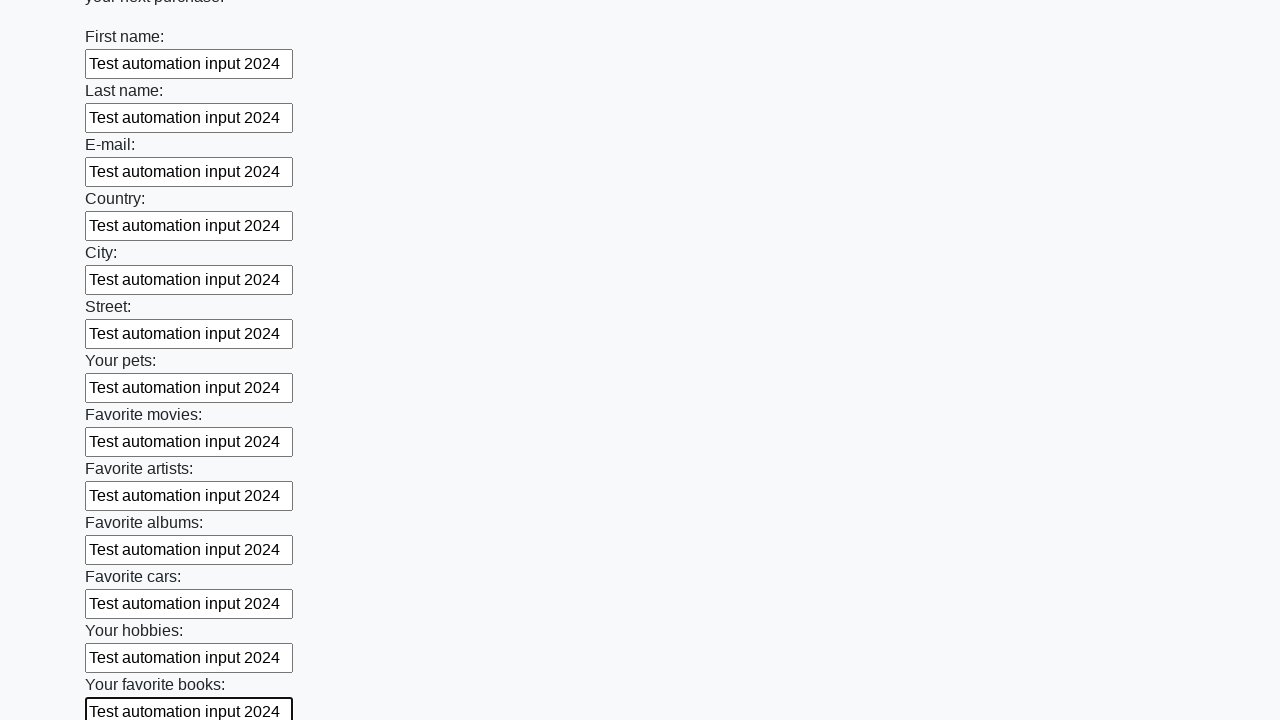

Filled input field with 'Test automation input 2024' on input >> nth=13
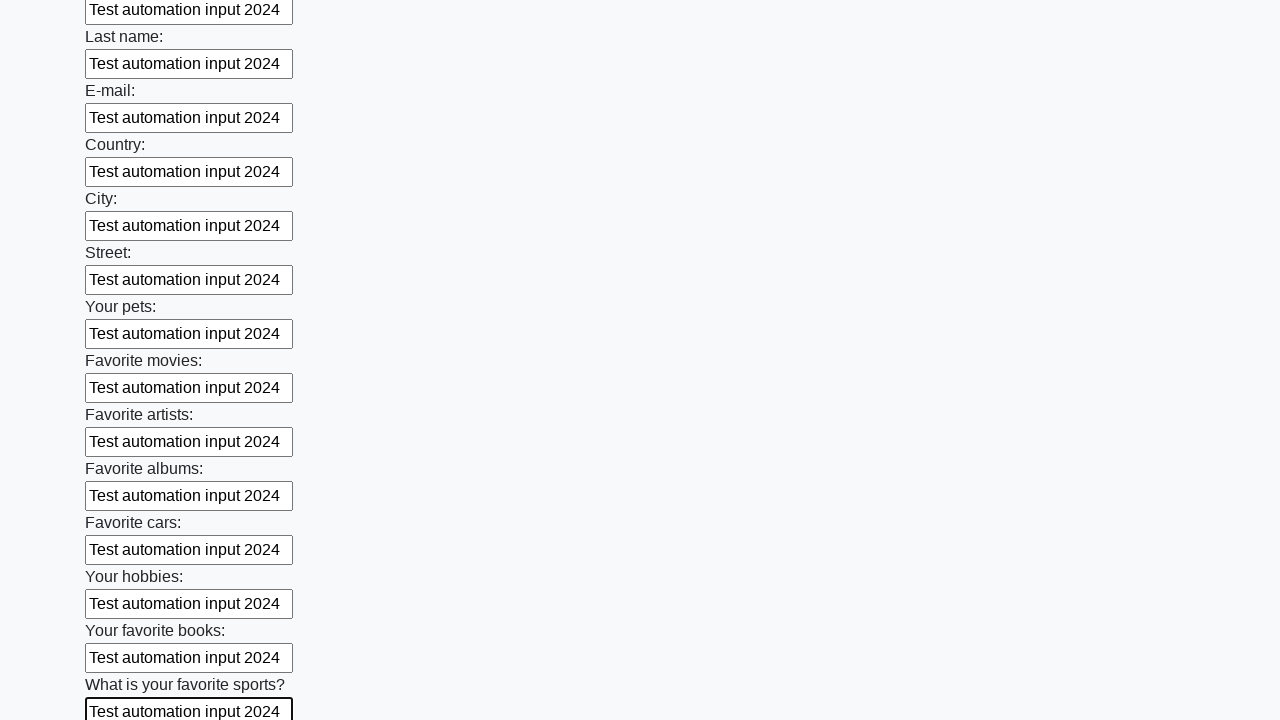

Filled input field with 'Test automation input 2024' on input >> nth=14
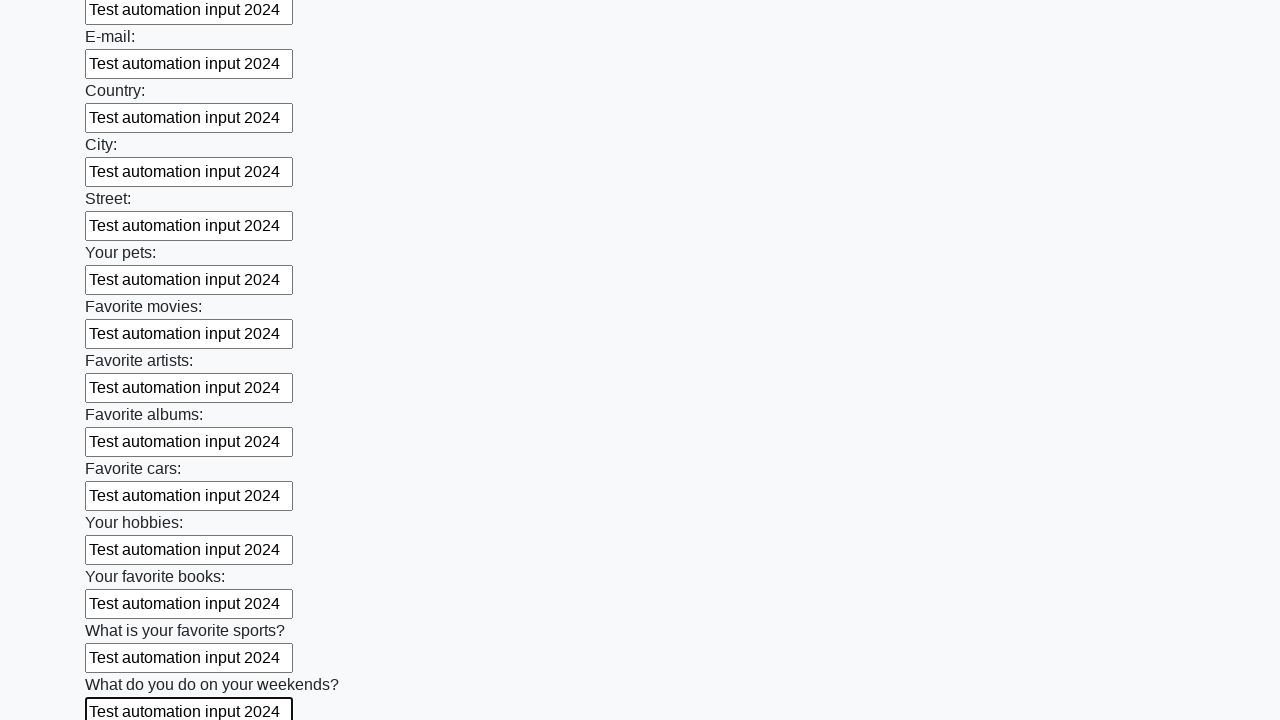

Filled input field with 'Test automation input 2024' on input >> nth=15
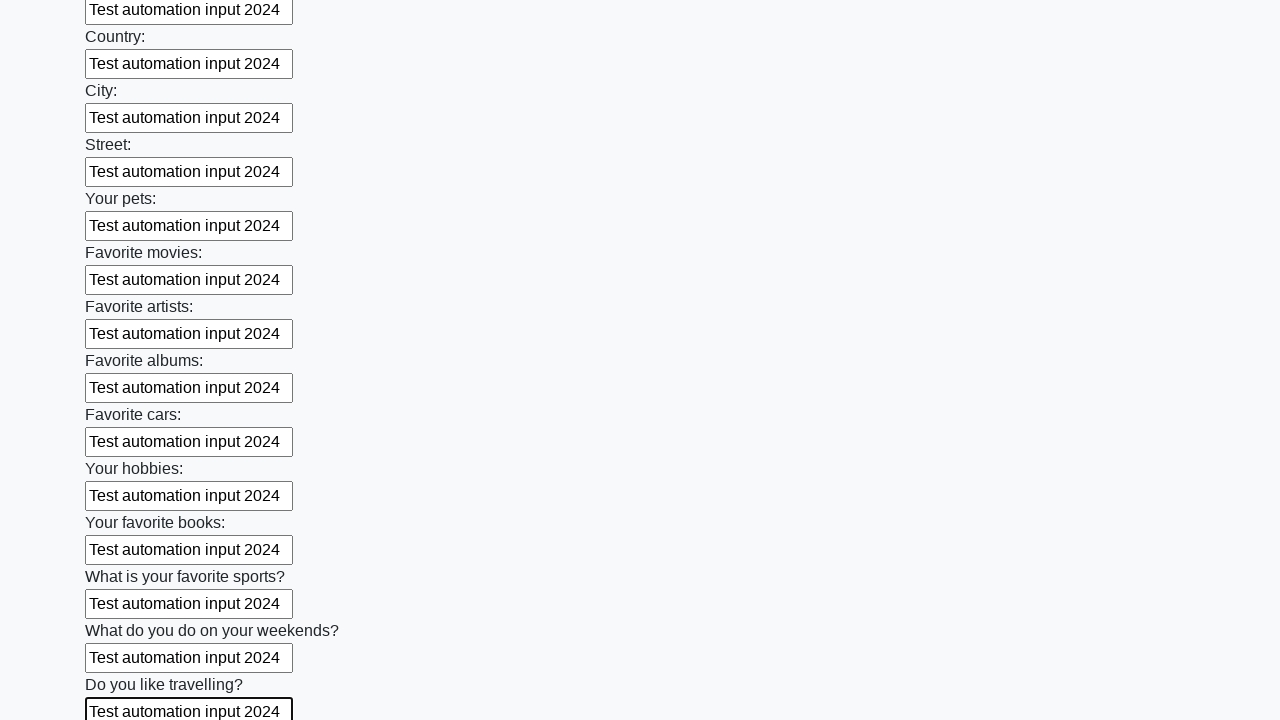

Filled input field with 'Test automation input 2024' on input >> nth=16
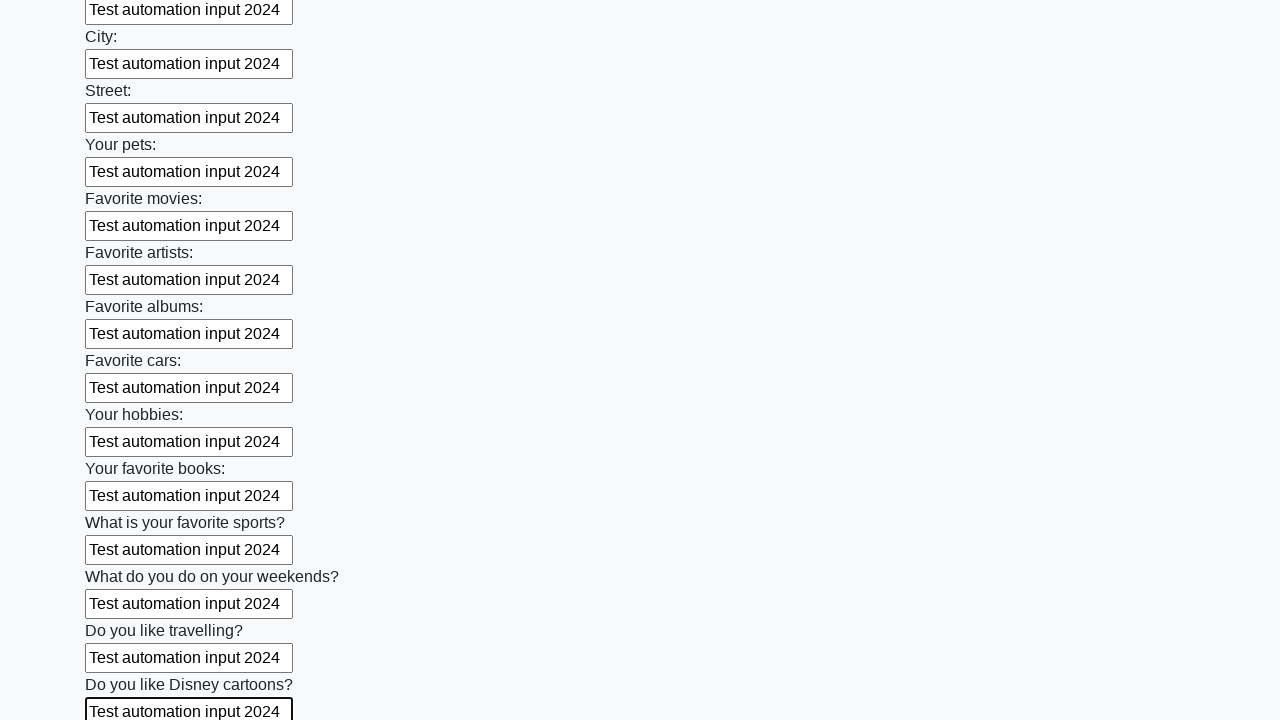

Filled input field with 'Test automation input 2024' on input >> nth=17
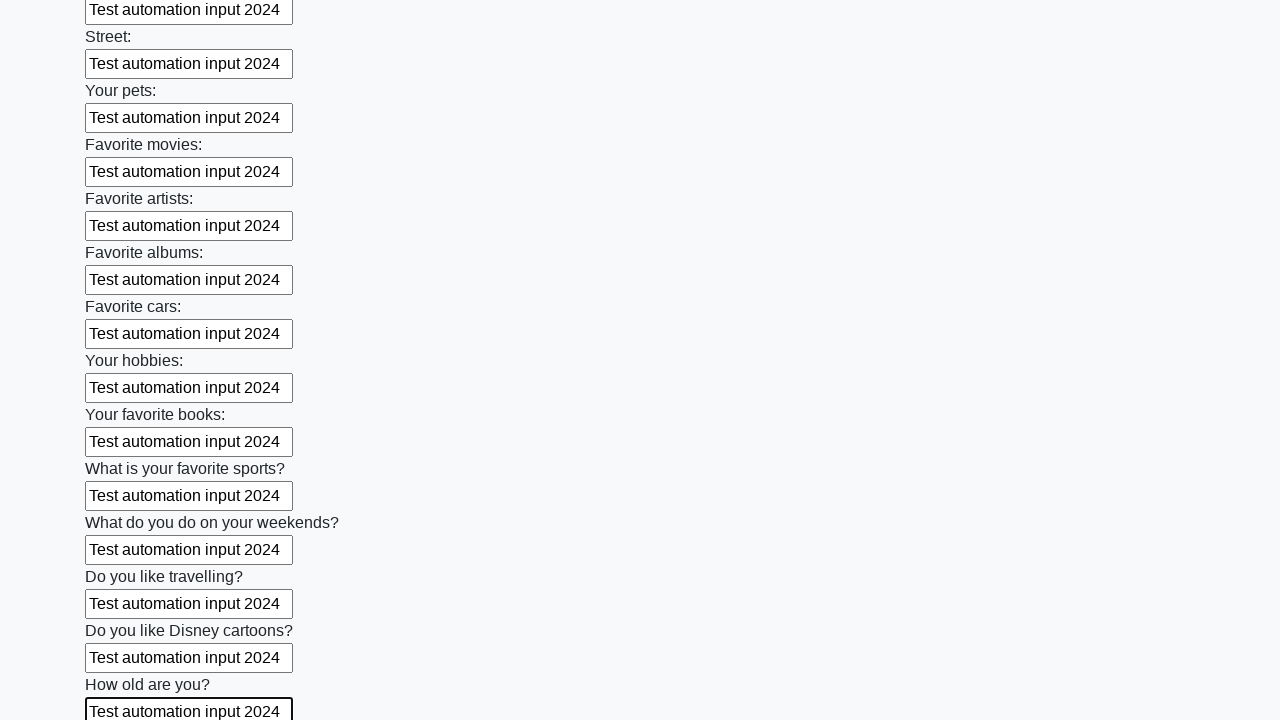

Filled input field with 'Test automation input 2024' on input >> nth=18
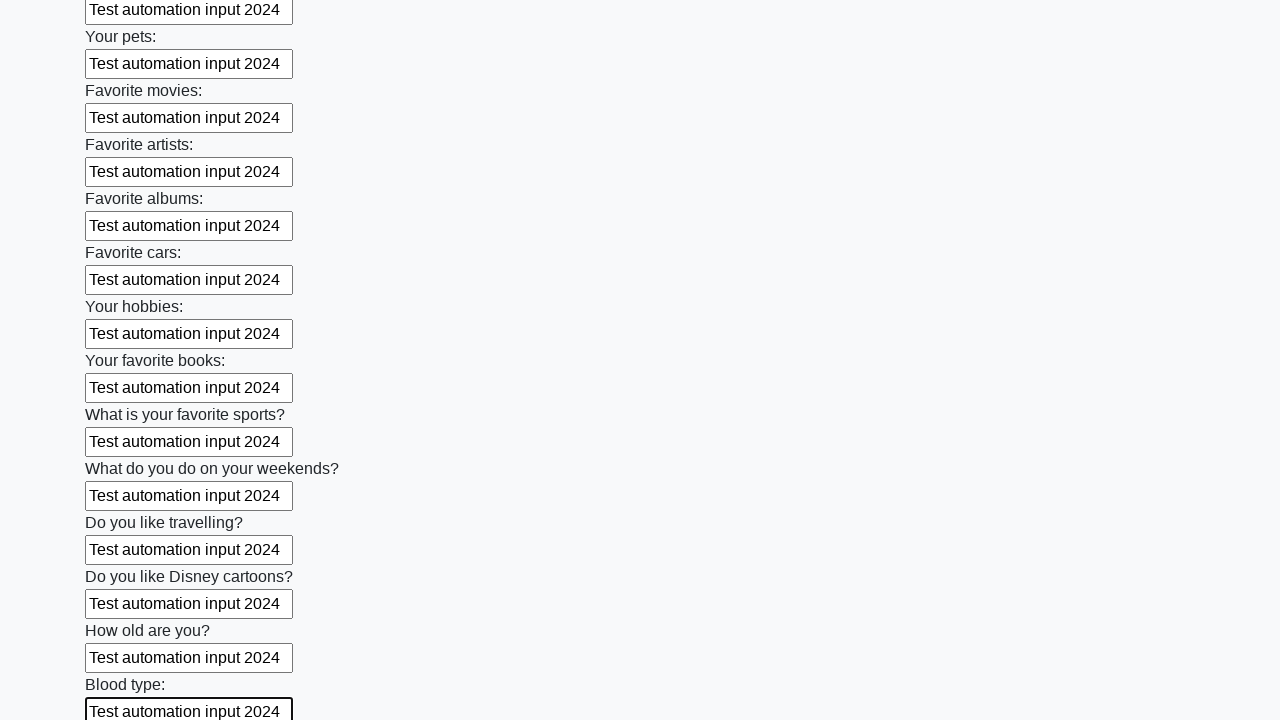

Filled input field with 'Test automation input 2024' on input >> nth=19
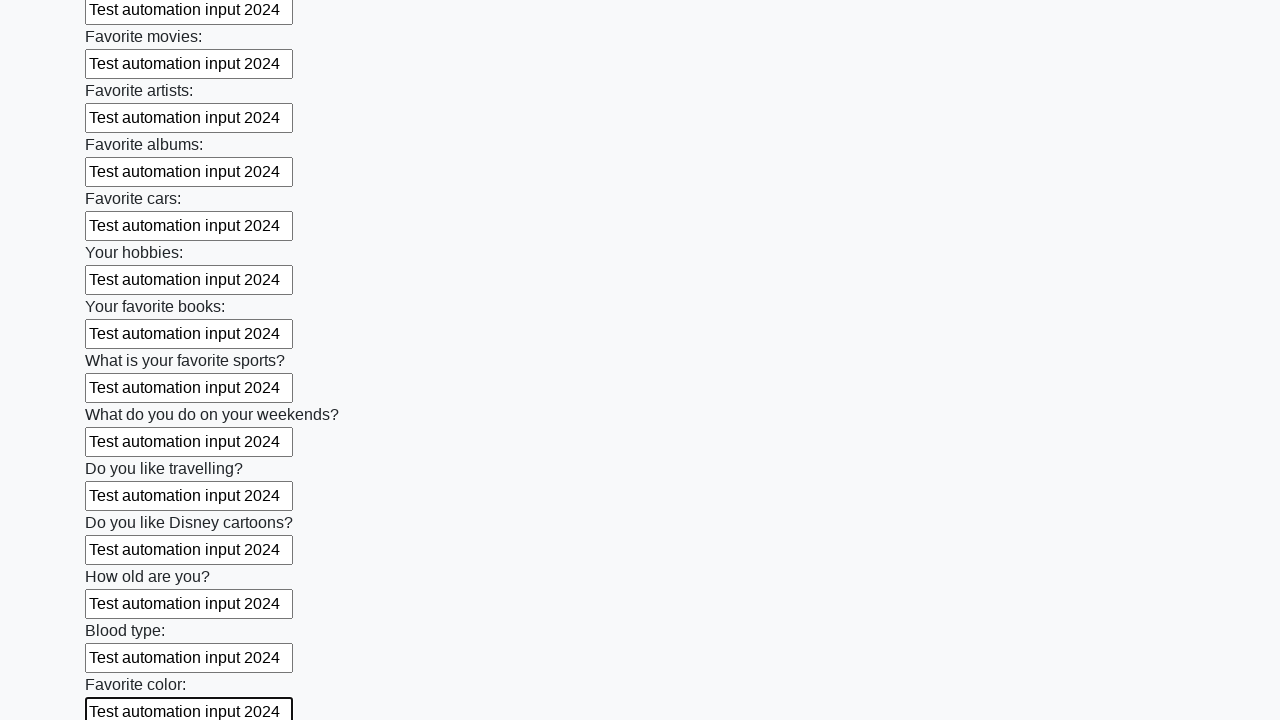

Filled input field with 'Test automation input 2024' on input >> nth=20
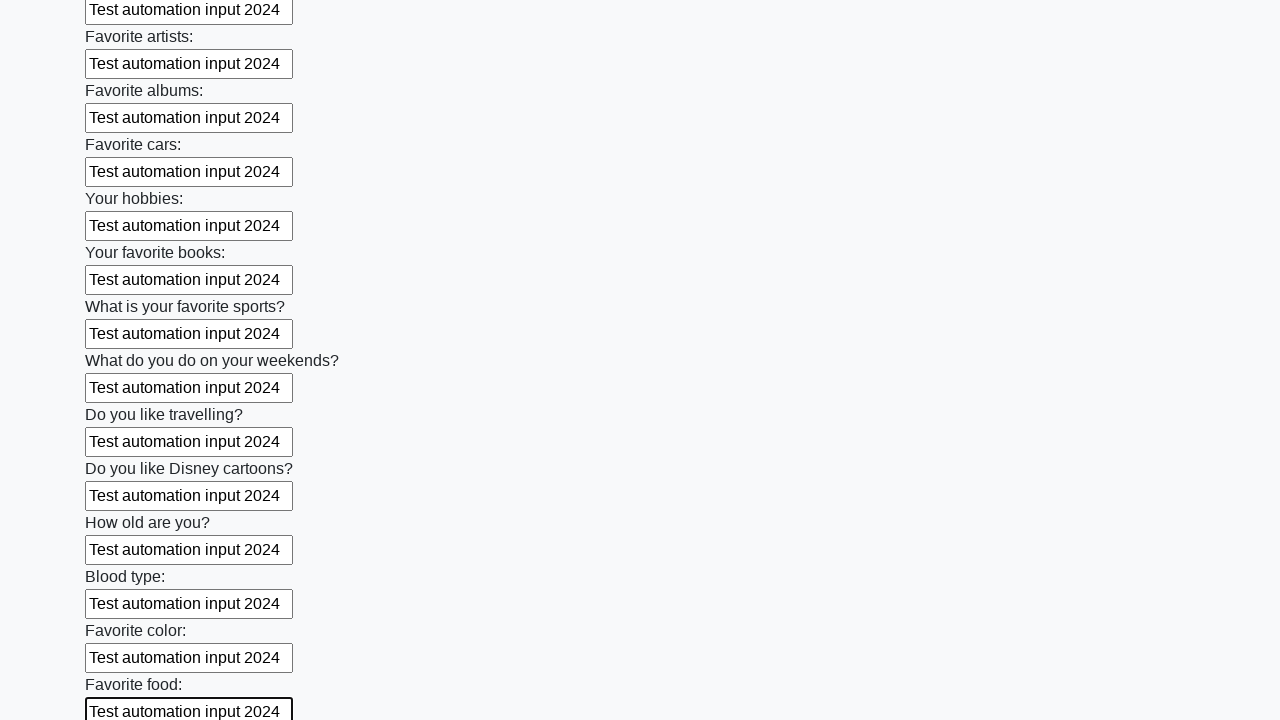

Filled input field with 'Test automation input 2024' on input >> nth=21
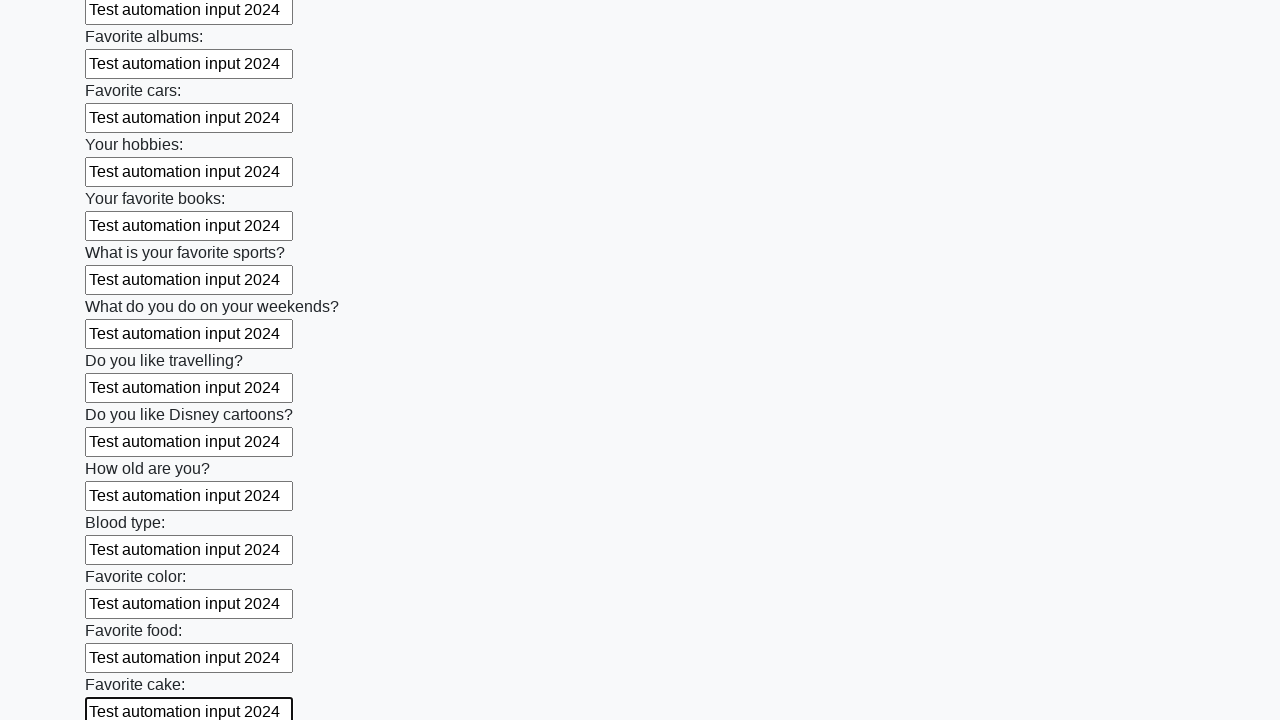

Filled input field with 'Test automation input 2024' on input >> nth=22
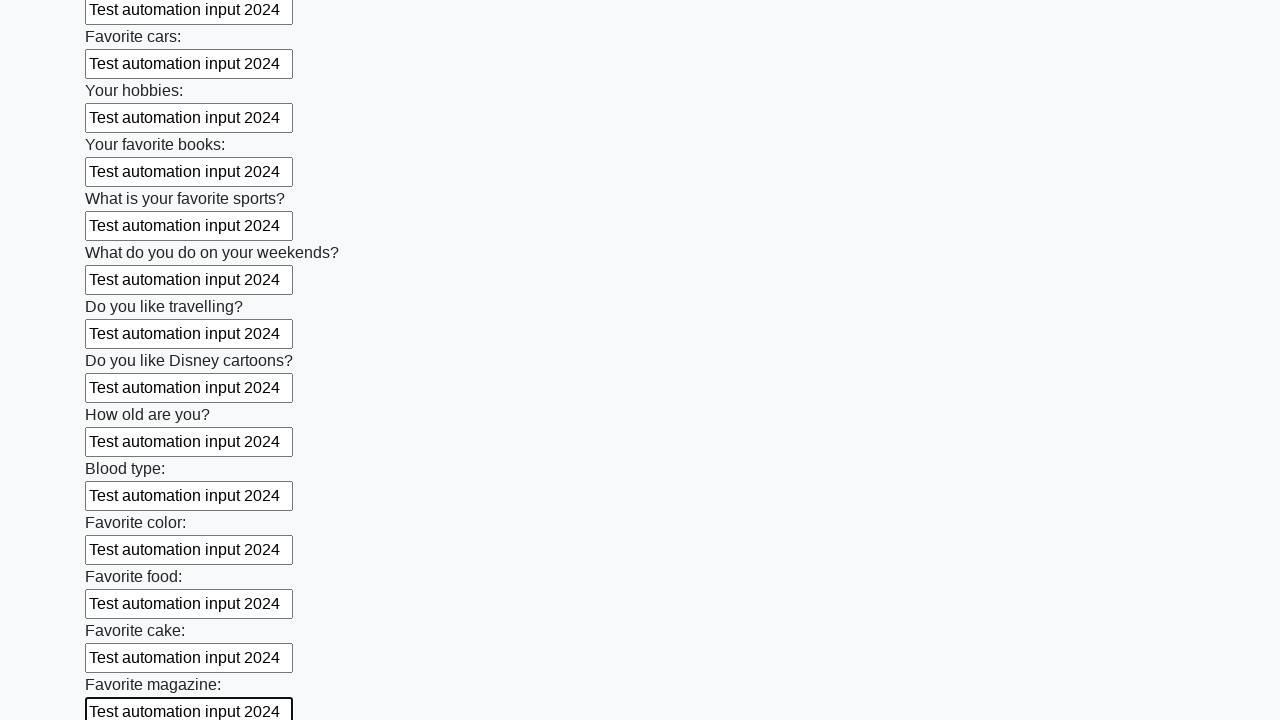

Filled input field with 'Test automation input 2024' on input >> nth=23
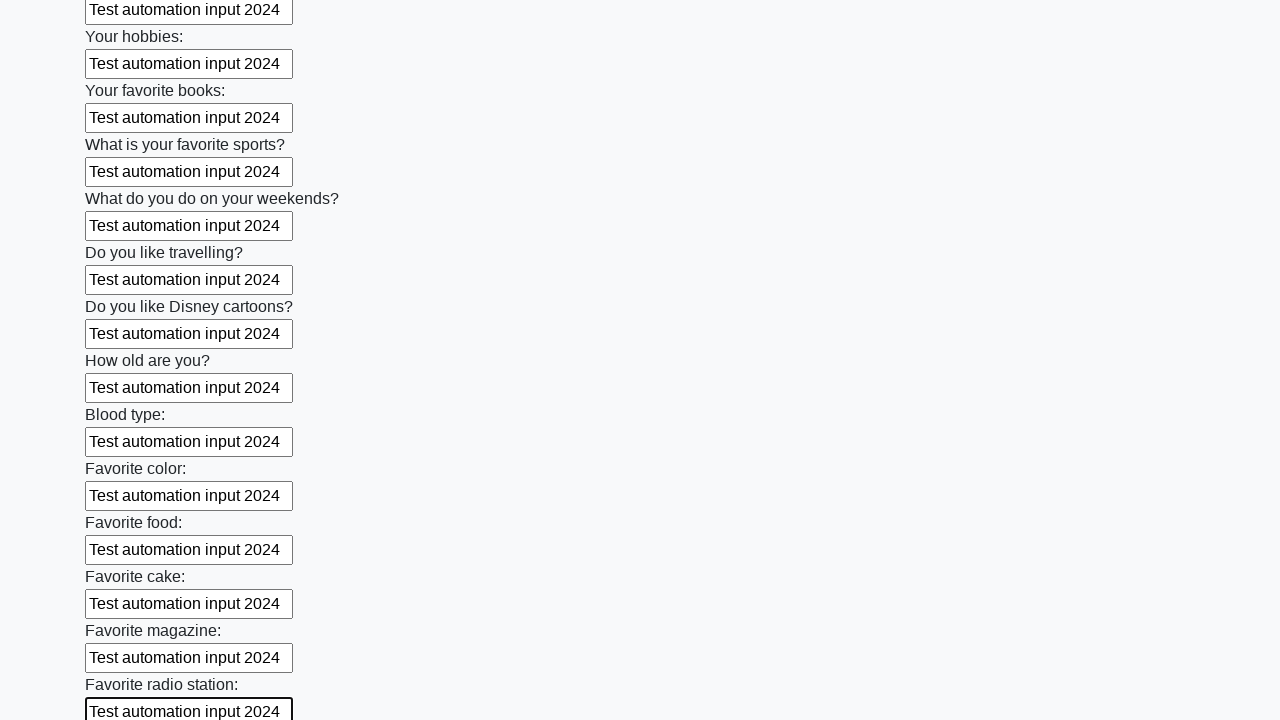

Filled input field with 'Test automation input 2024' on input >> nth=24
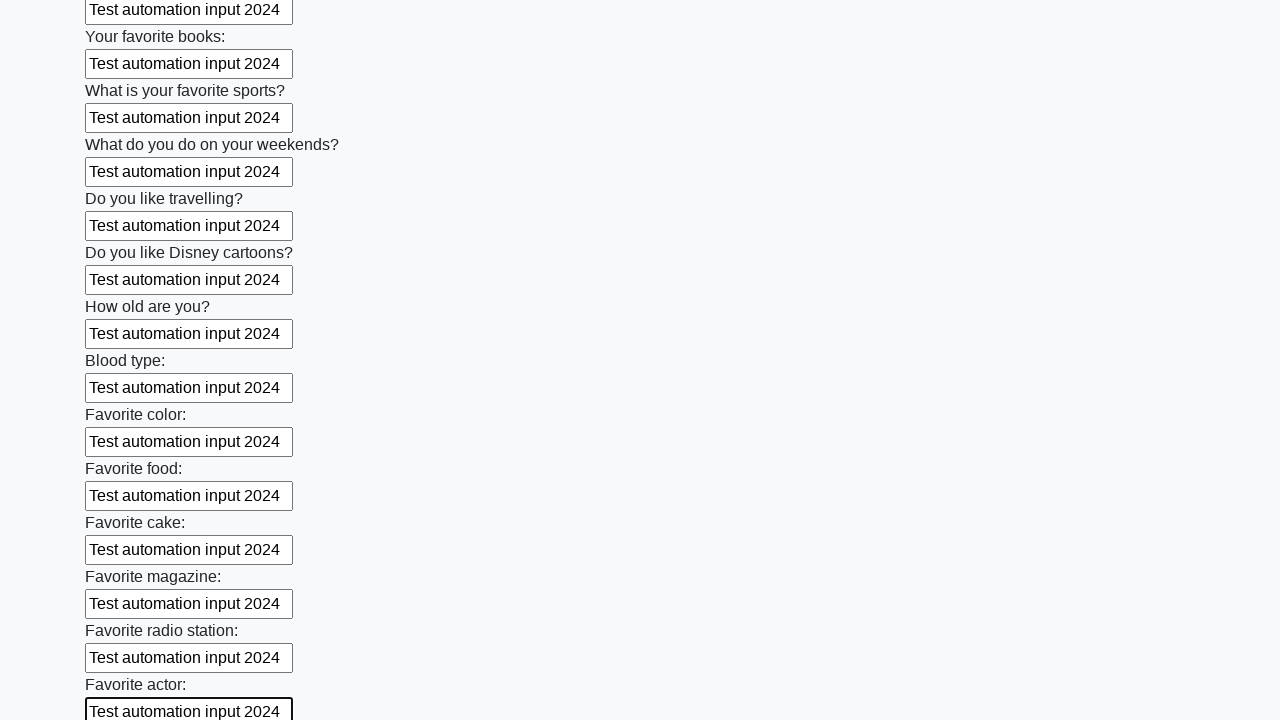

Filled input field with 'Test automation input 2024' on input >> nth=25
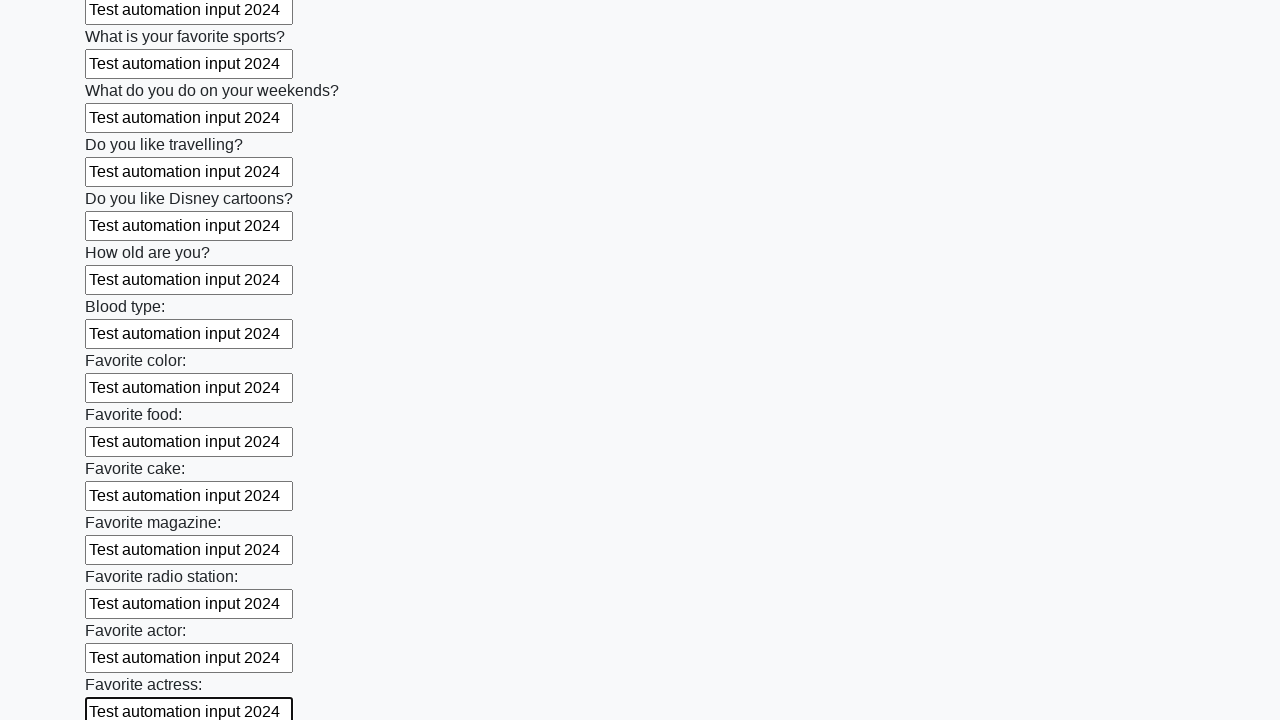

Filled input field with 'Test automation input 2024' on input >> nth=26
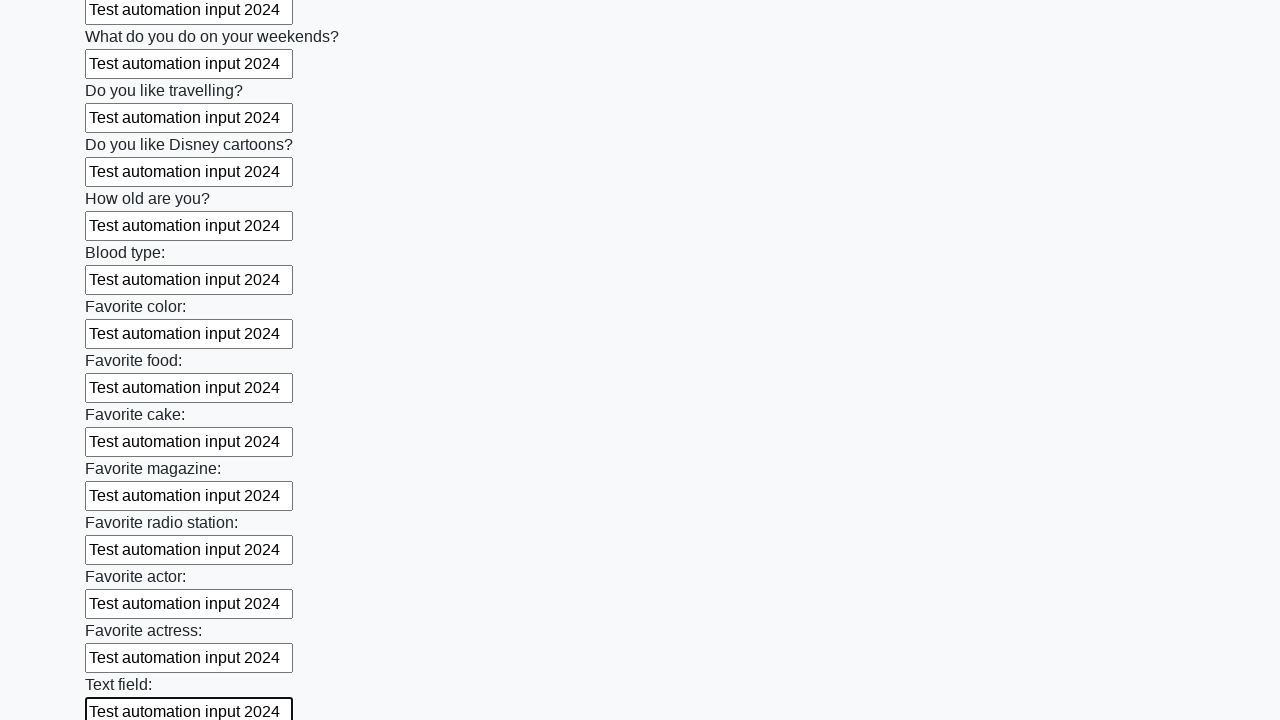

Filled input field with 'Test automation input 2024' on input >> nth=27
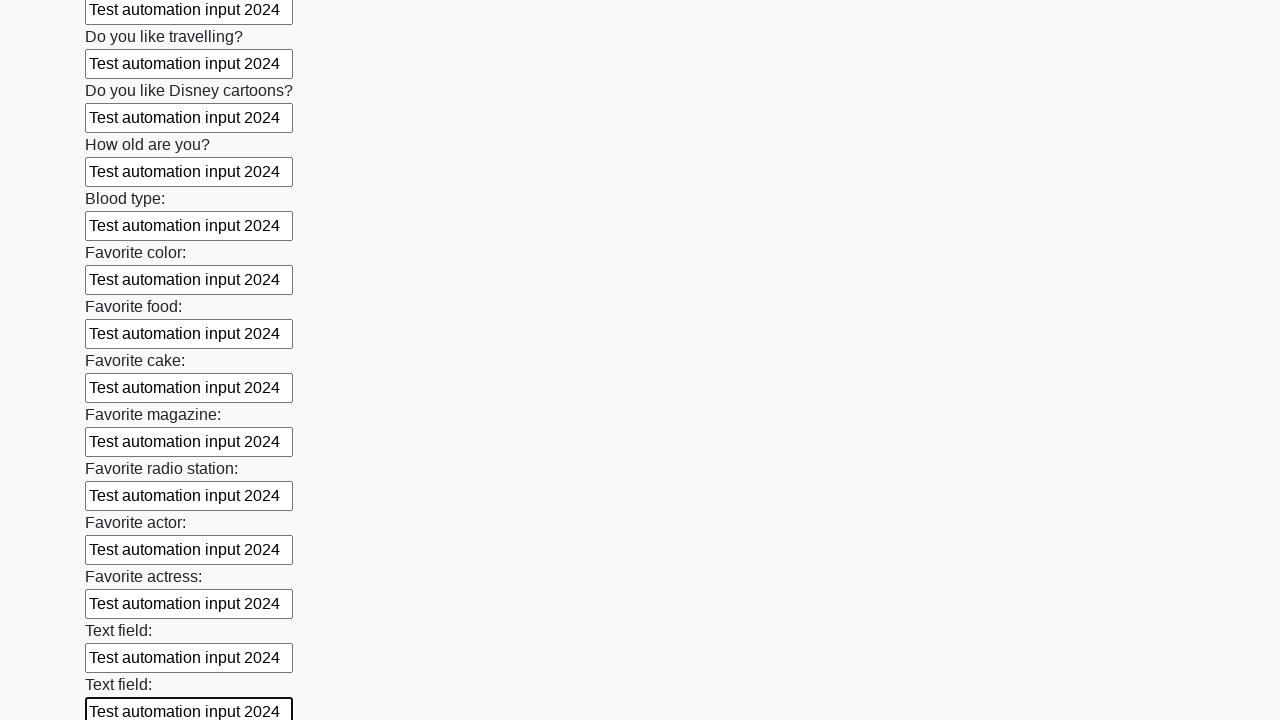

Filled input field with 'Test automation input 2024' on input >> nth=28
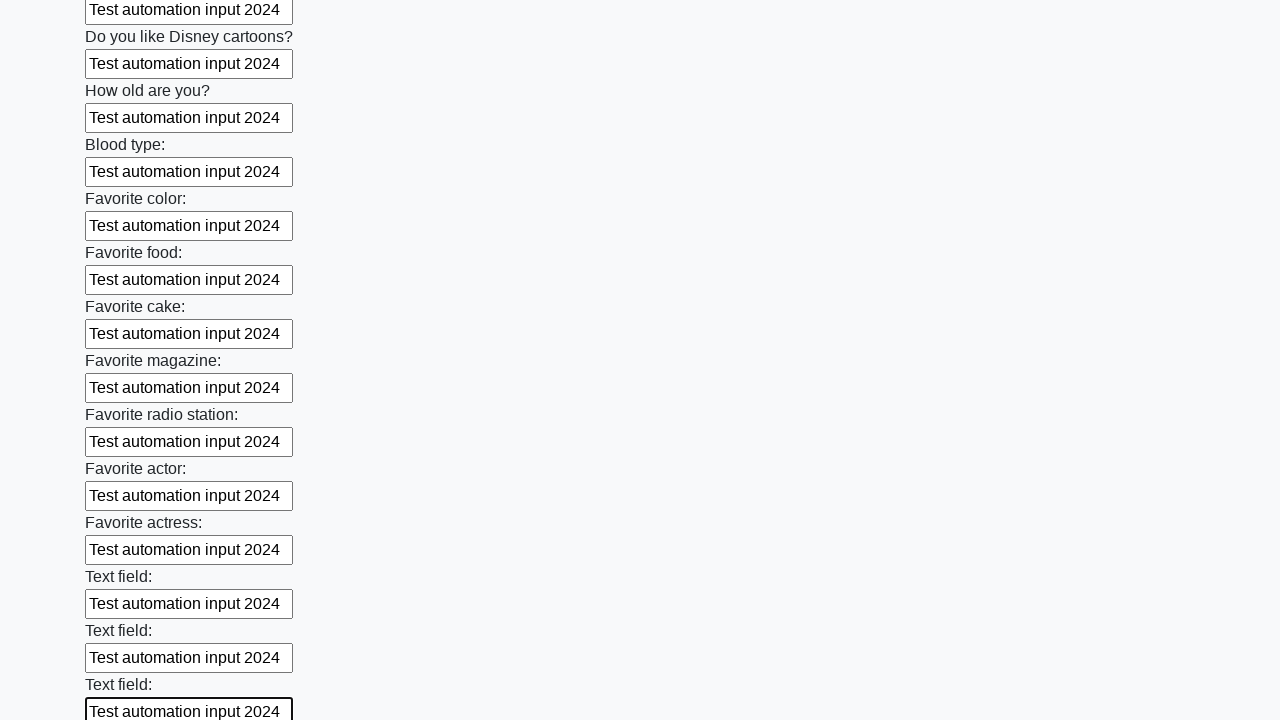

Filled input field with 'Test automation input 2024' on input >> nth=29
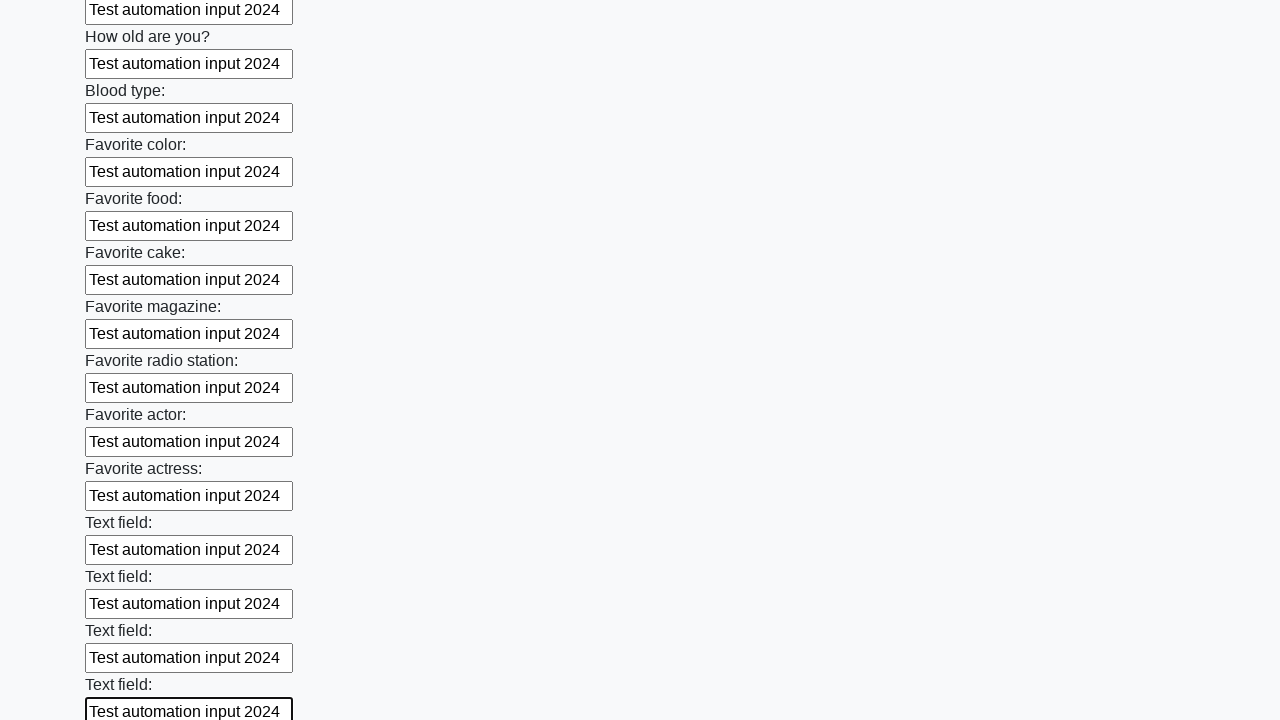

Filled input field with 'Test automation input 2024' on input >> nth=30
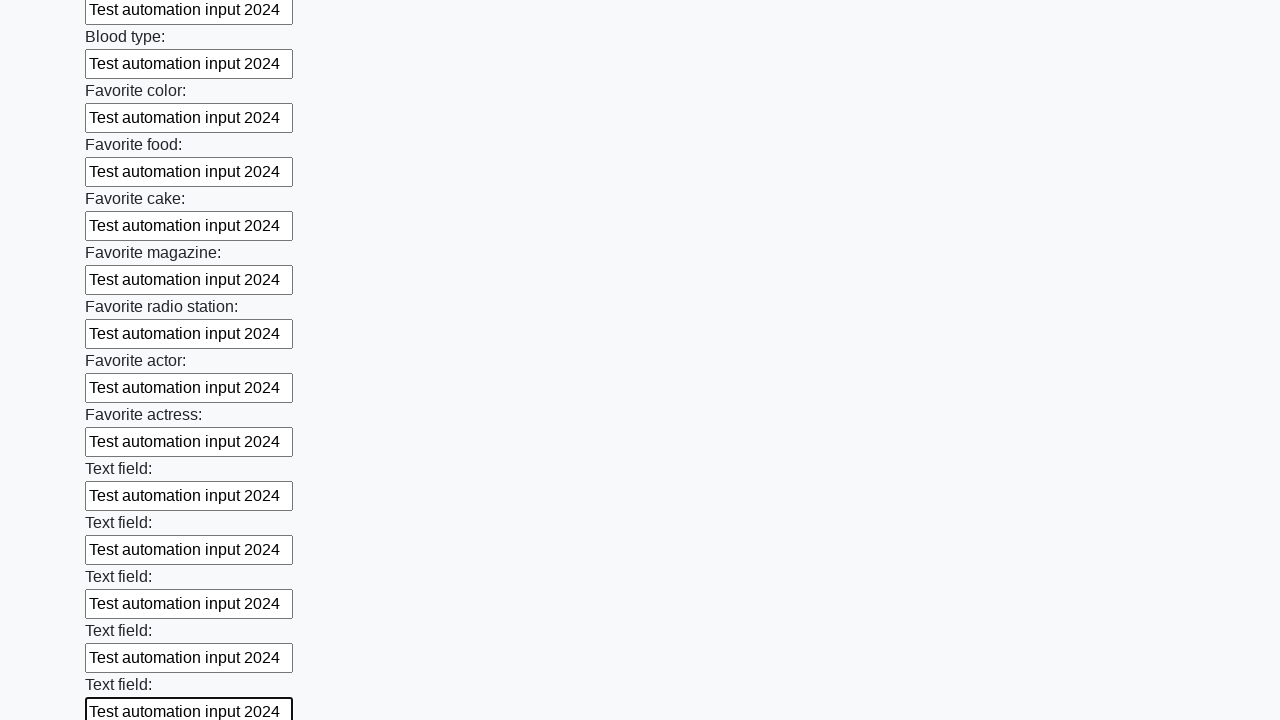

Filled input field with 'Test automation input 2024' on input >> nth=31
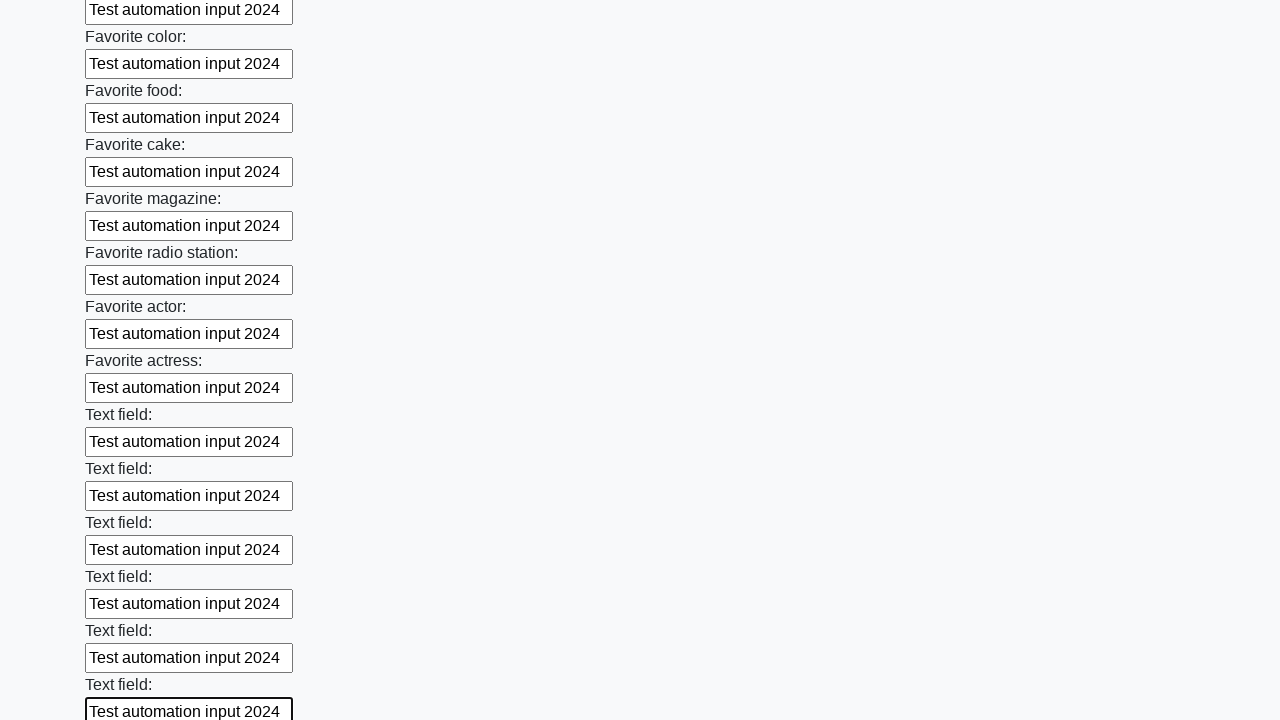

Filled input field with 'Test automation input 2024' on input >> nth=32
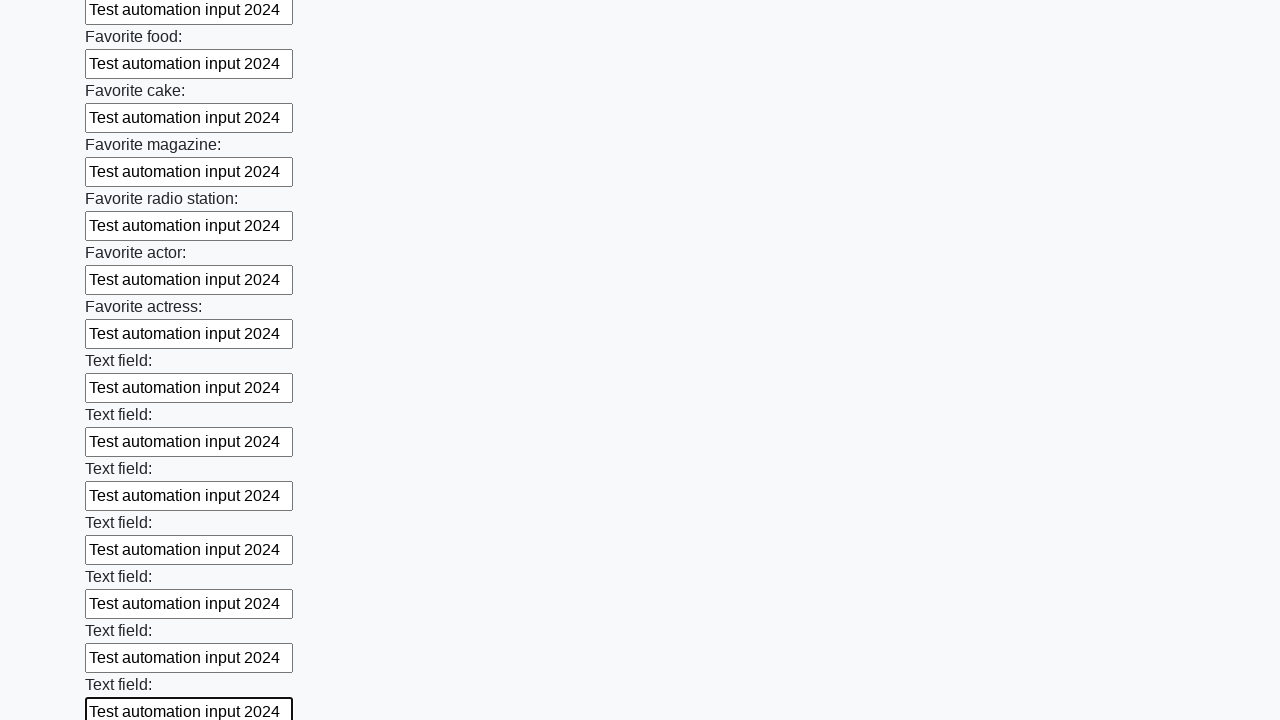

Filled input field with 'Test automation input 2024' on input >> nth=33
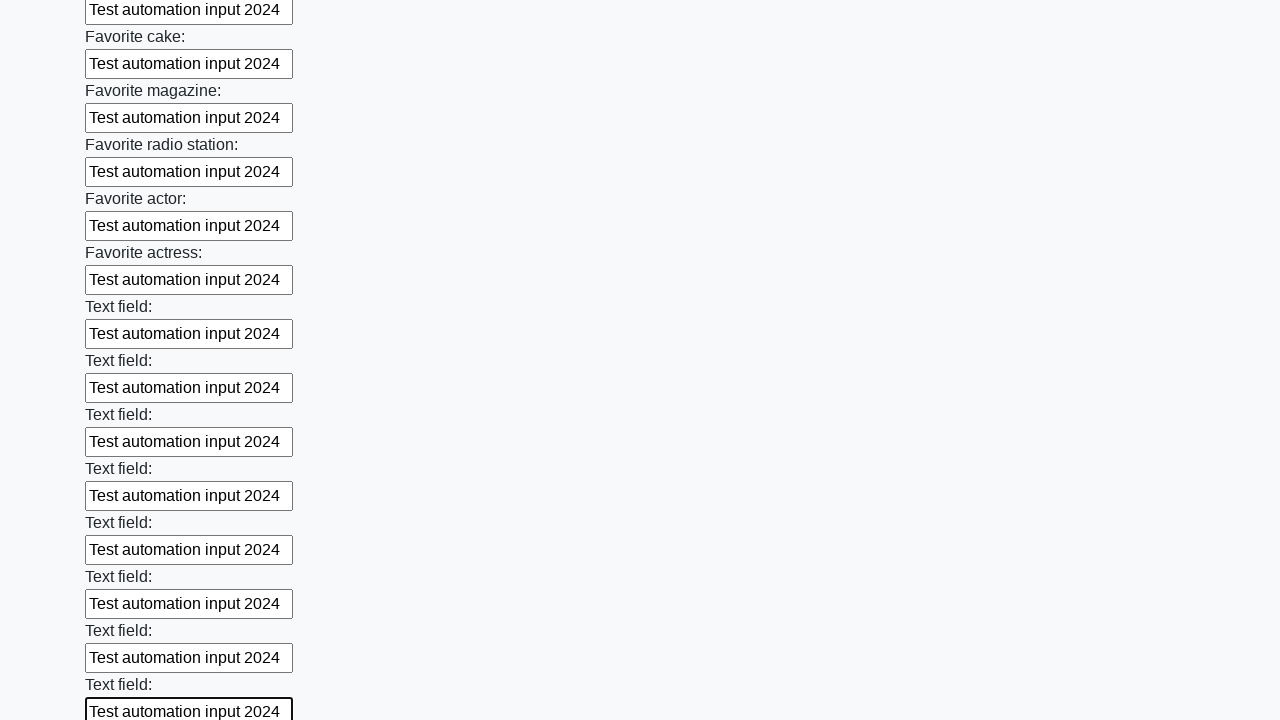

Filled input field with 'Test automation input 2024' on input >> nth=34
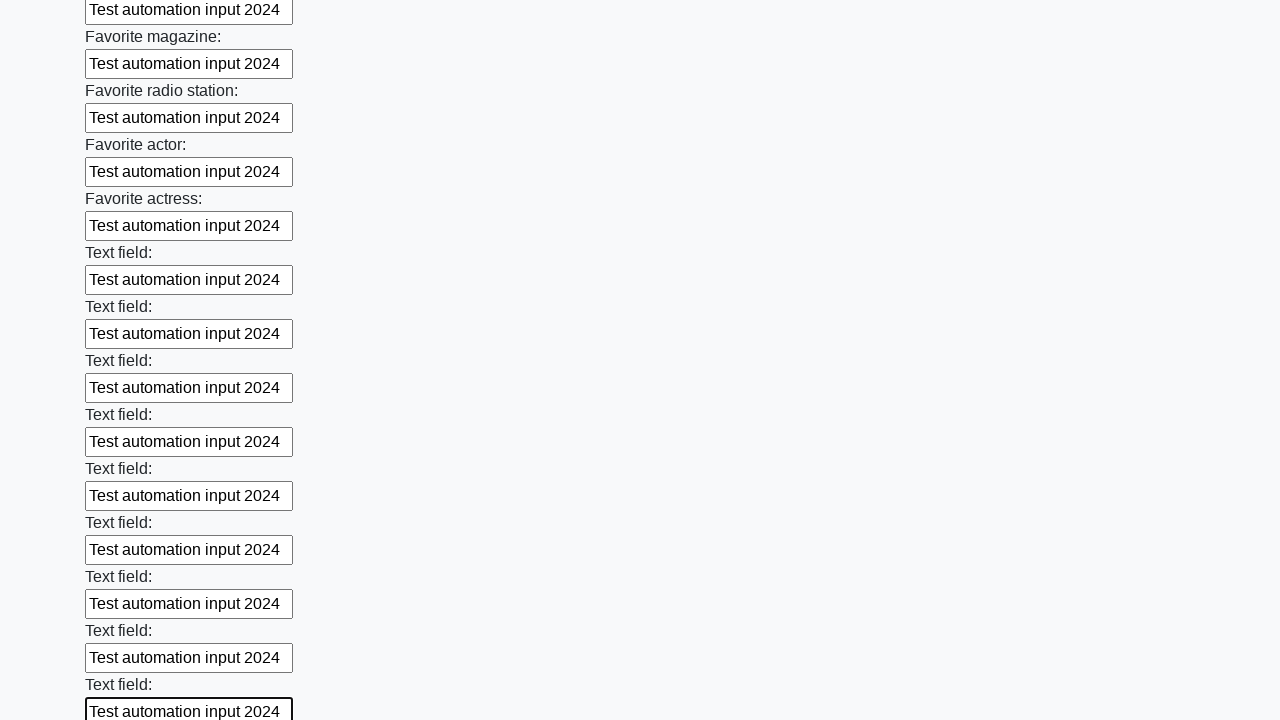

Filled input field with 'Test automation input 2024' on input >> nth=35
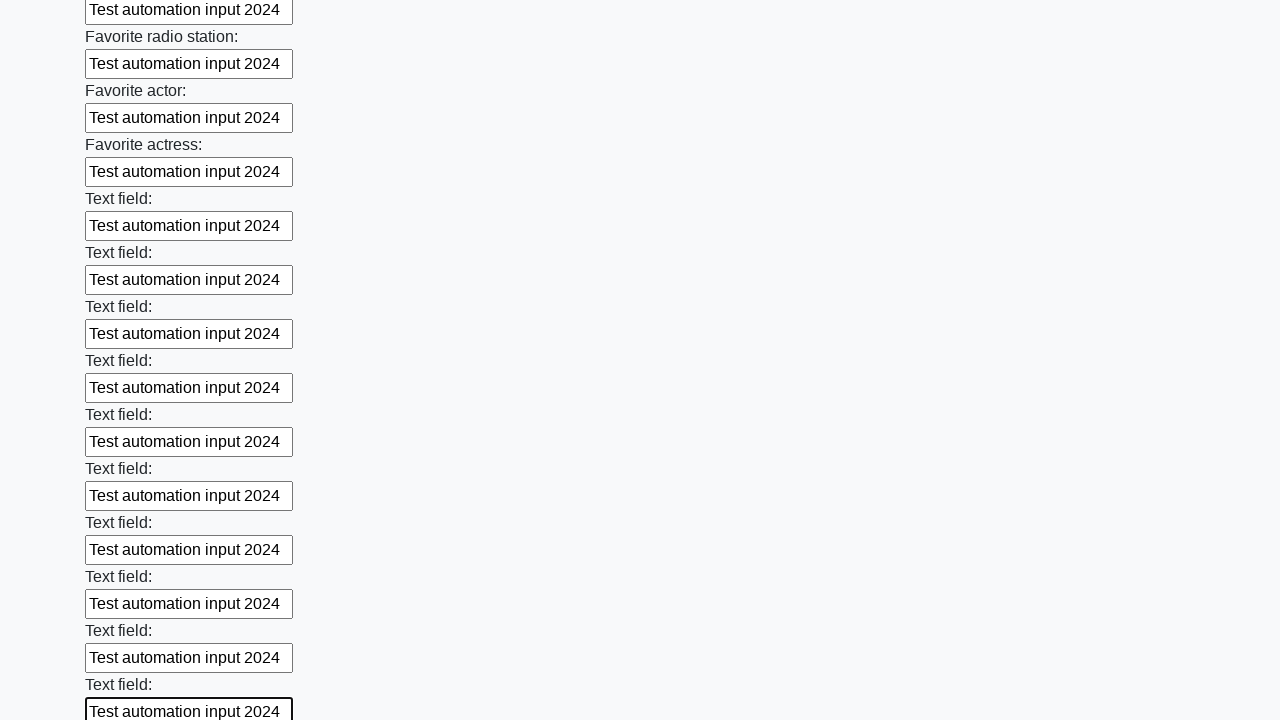

Filled input field with 'Test automation input 2024' on input >> nth=36
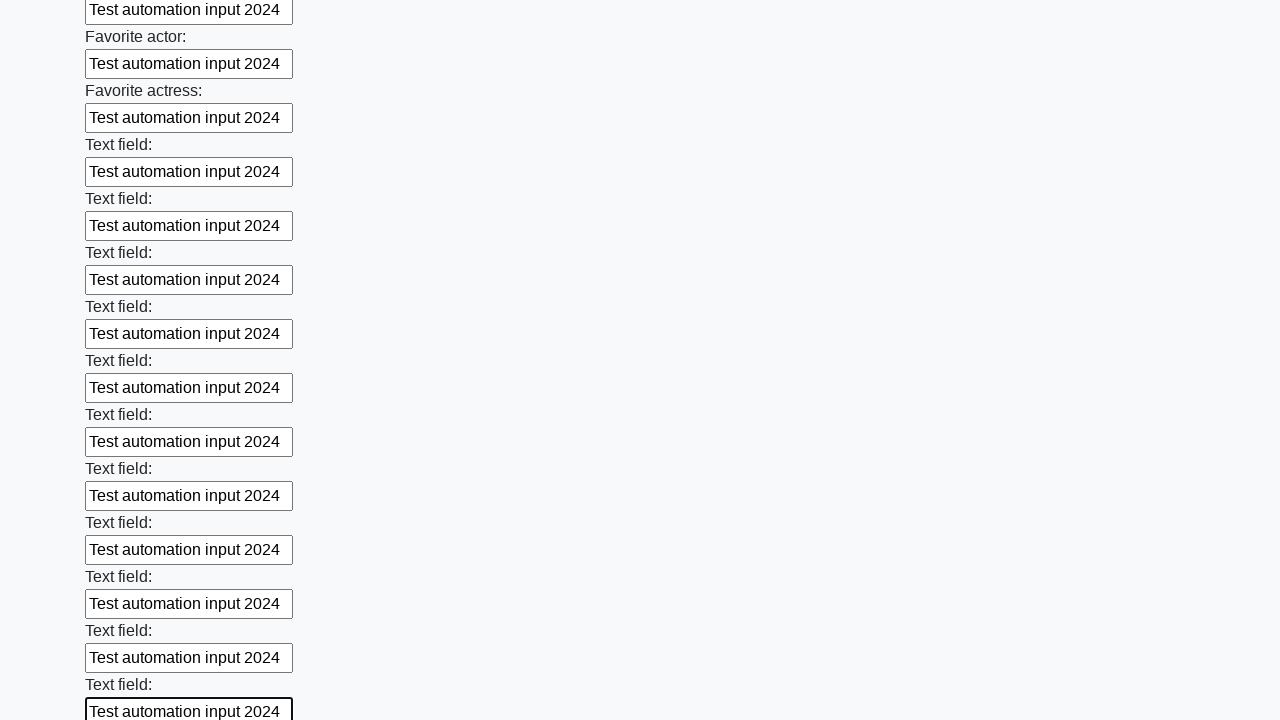

Filled input field with 'Test automation input 2024' on input >> nth=37
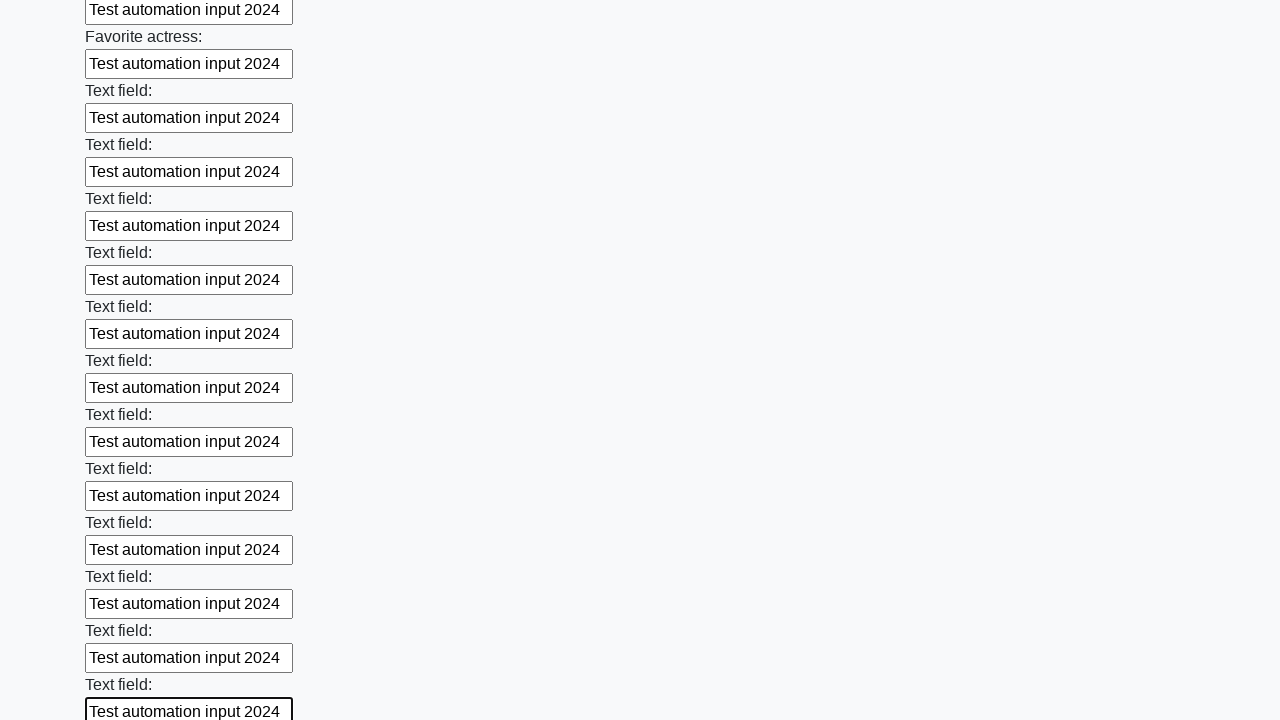

Filled input field with 'Test automation input 2024' on input >> nth=38
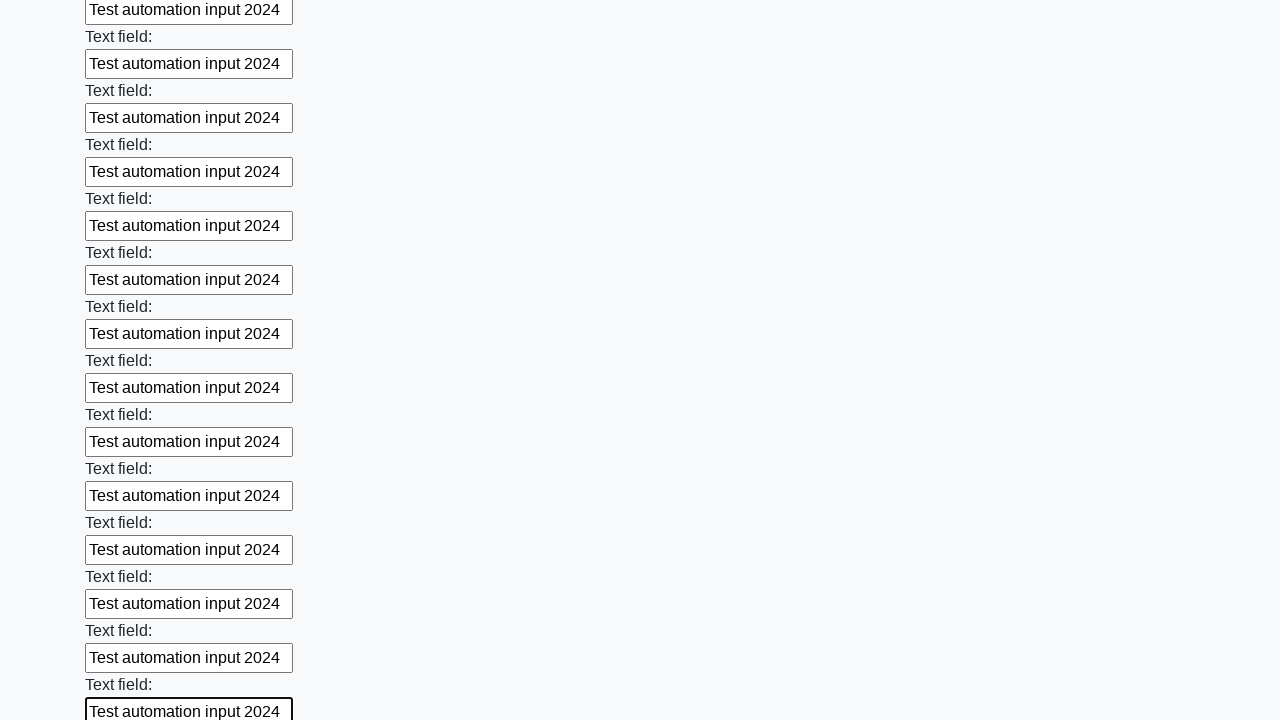

Filled input field with 'Test automation input 2024' on input >> nth=39
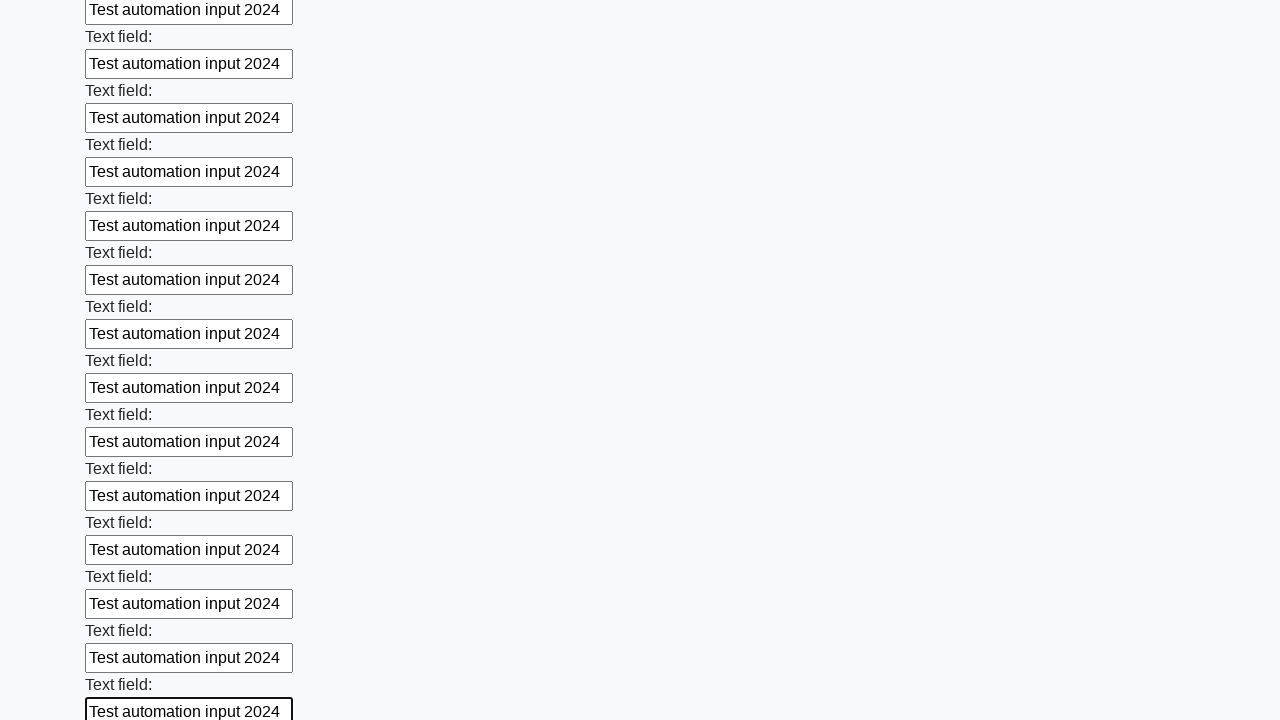

Filled input field with 'Test automation input 2024' on input >> nth=40
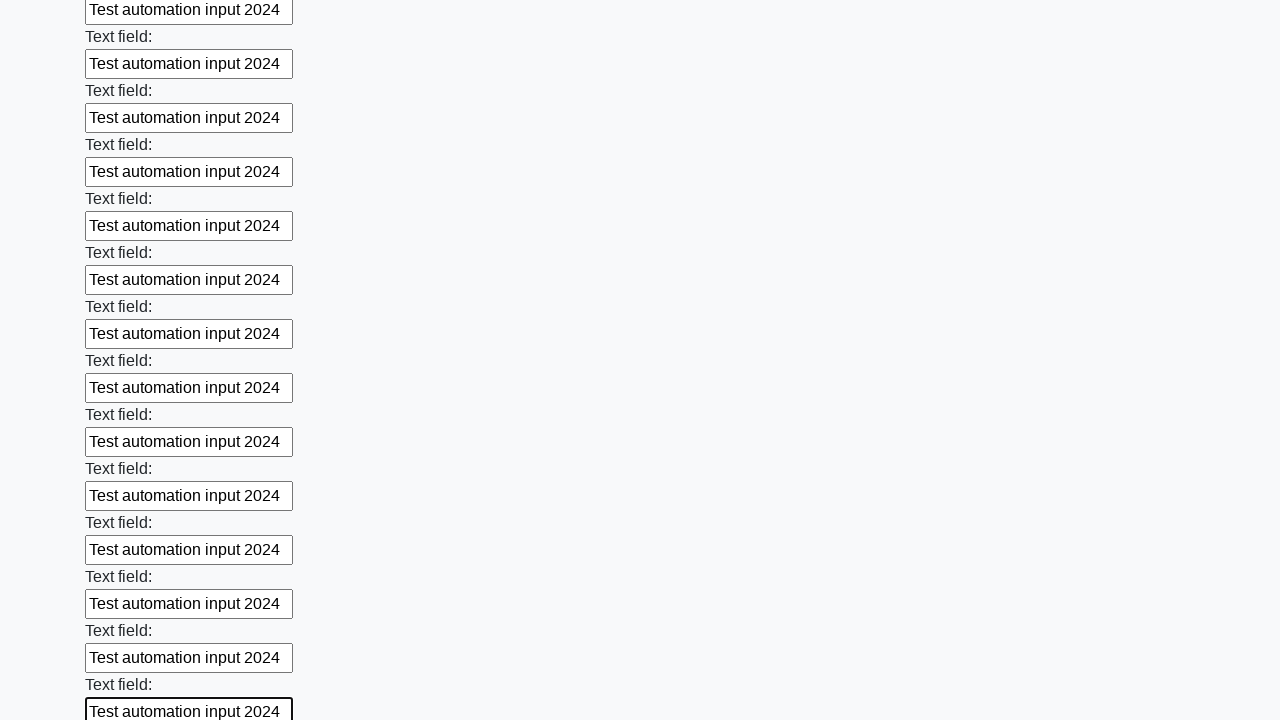

Filled input field with 'Test automation input 2024' on input >> nth=41
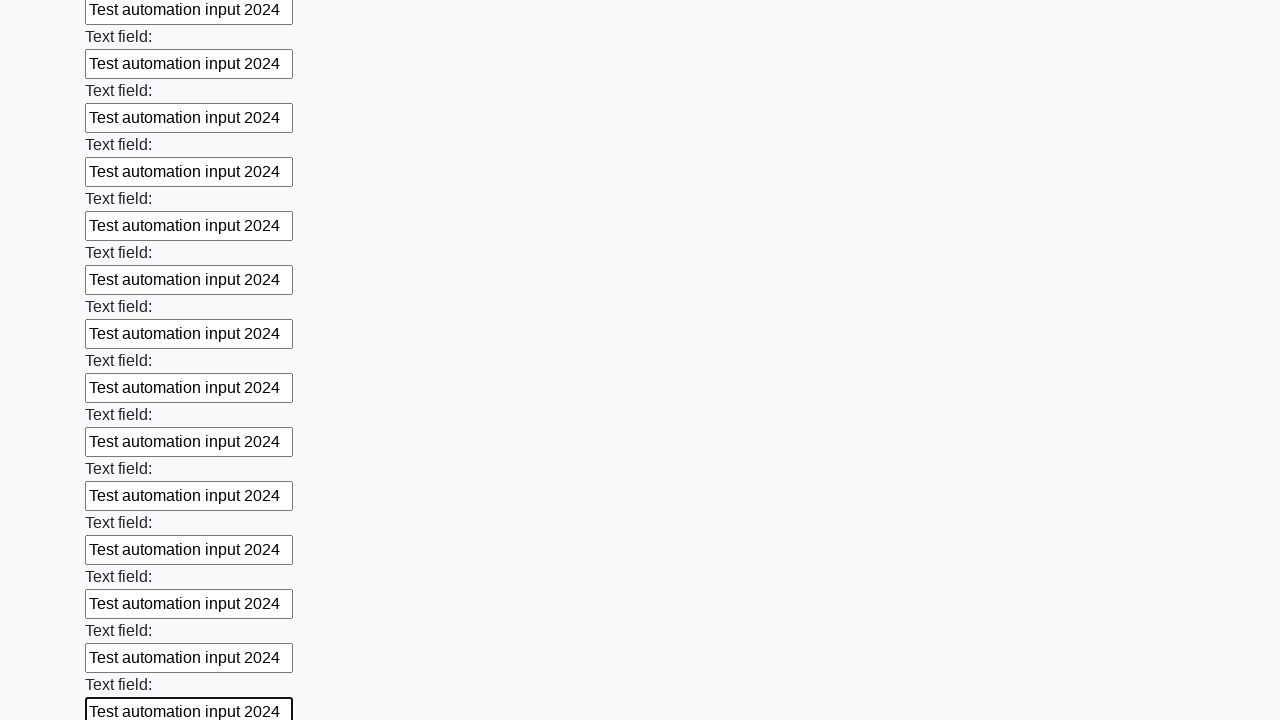

Filled input field with 'Test automation input 2024' on input >> nth=42
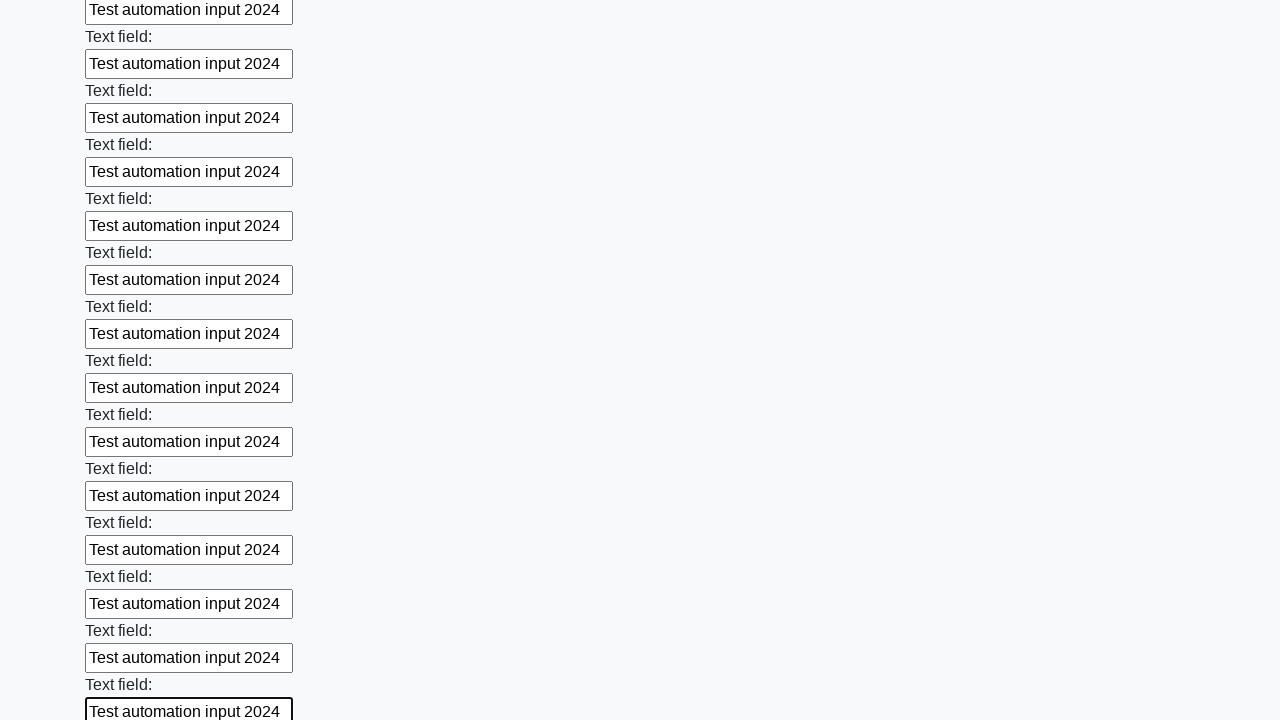

Filled input field with 'Test automation input 2024' on input >> nth=43
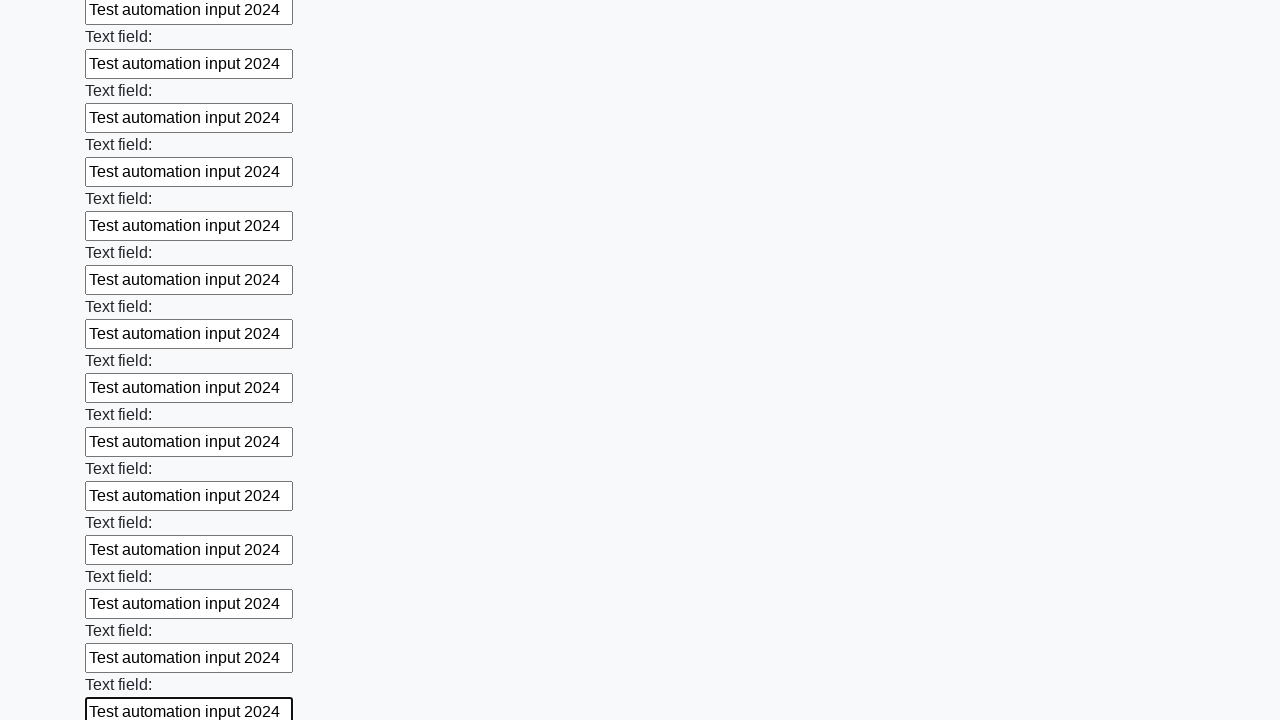

Filled input field with 'Test automation input 2024' on input >> nth=44
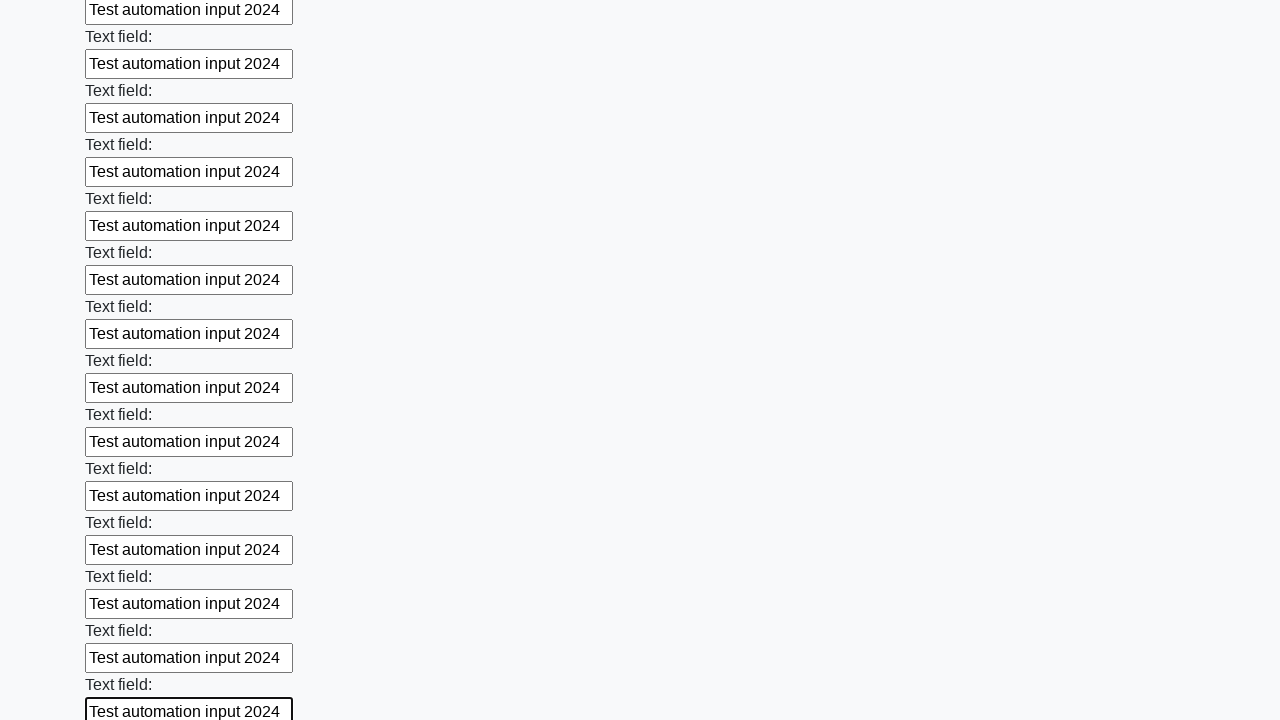

Filled input field with 'Test automation input 2024' on input >> nth=45
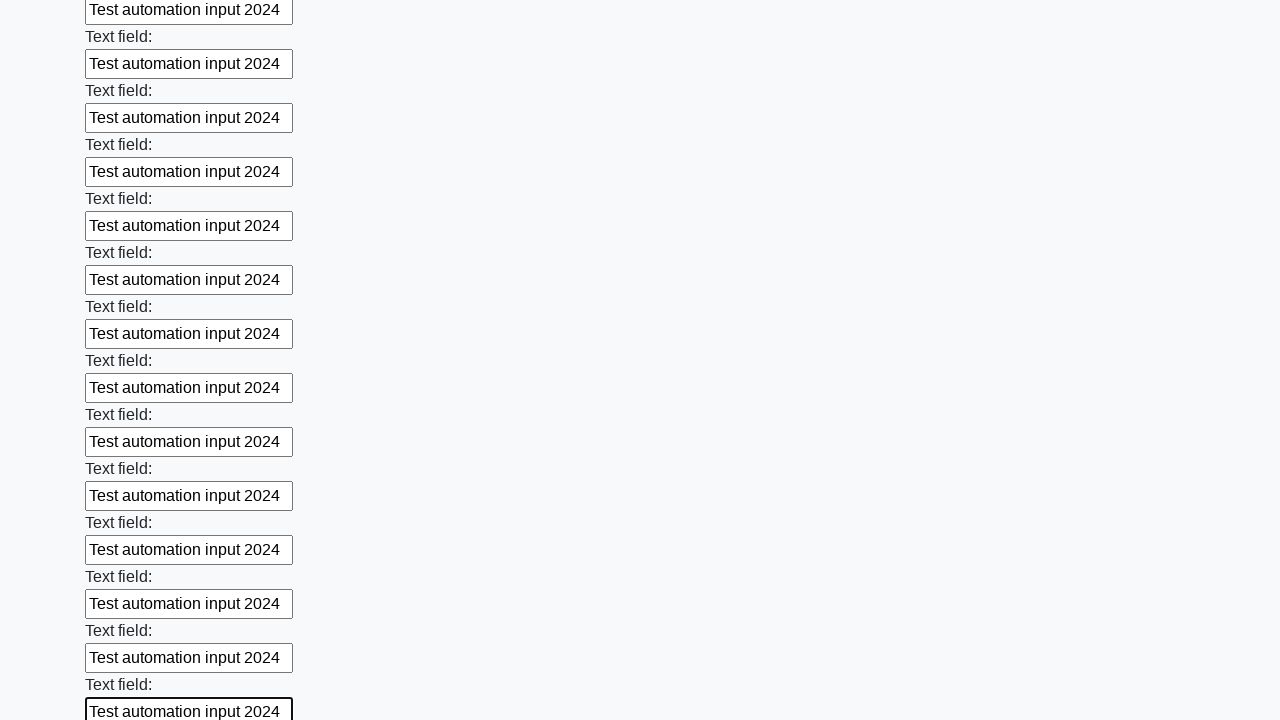

Filled input field with 'Test automation input 2024' on input >> nth=46
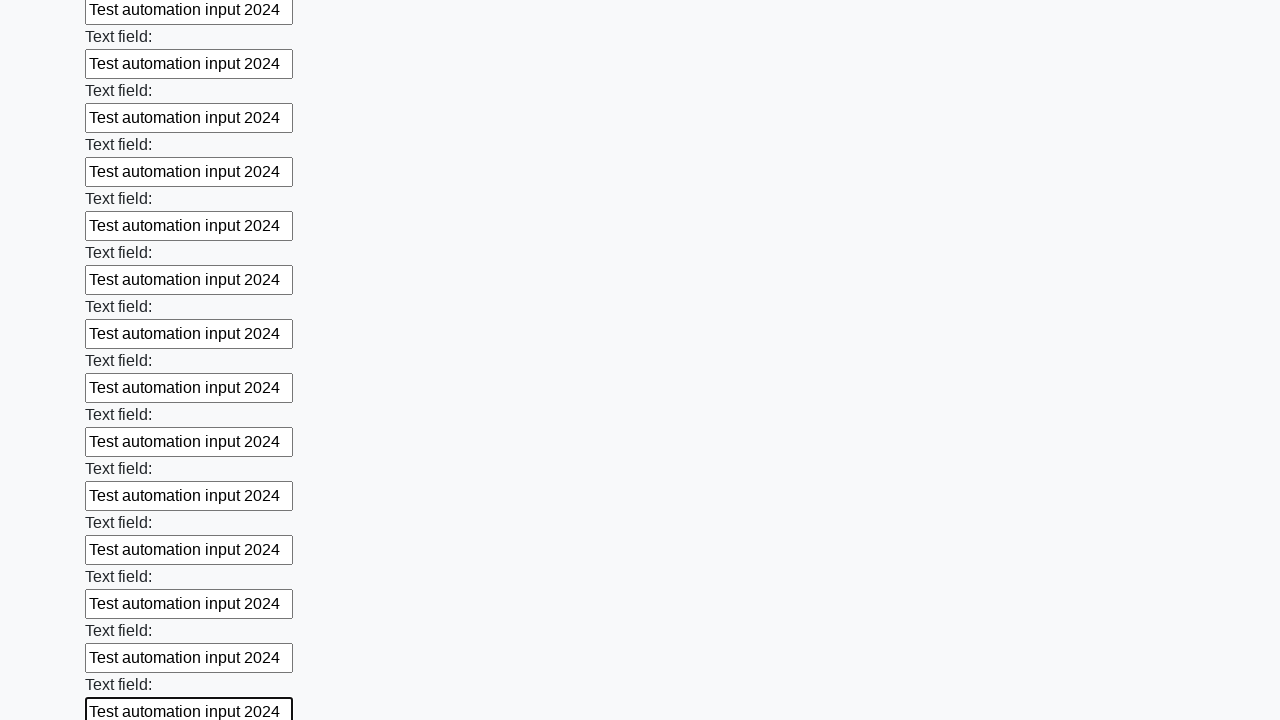

Filled input field with 'Test automation input 2024' on input >> nth=47
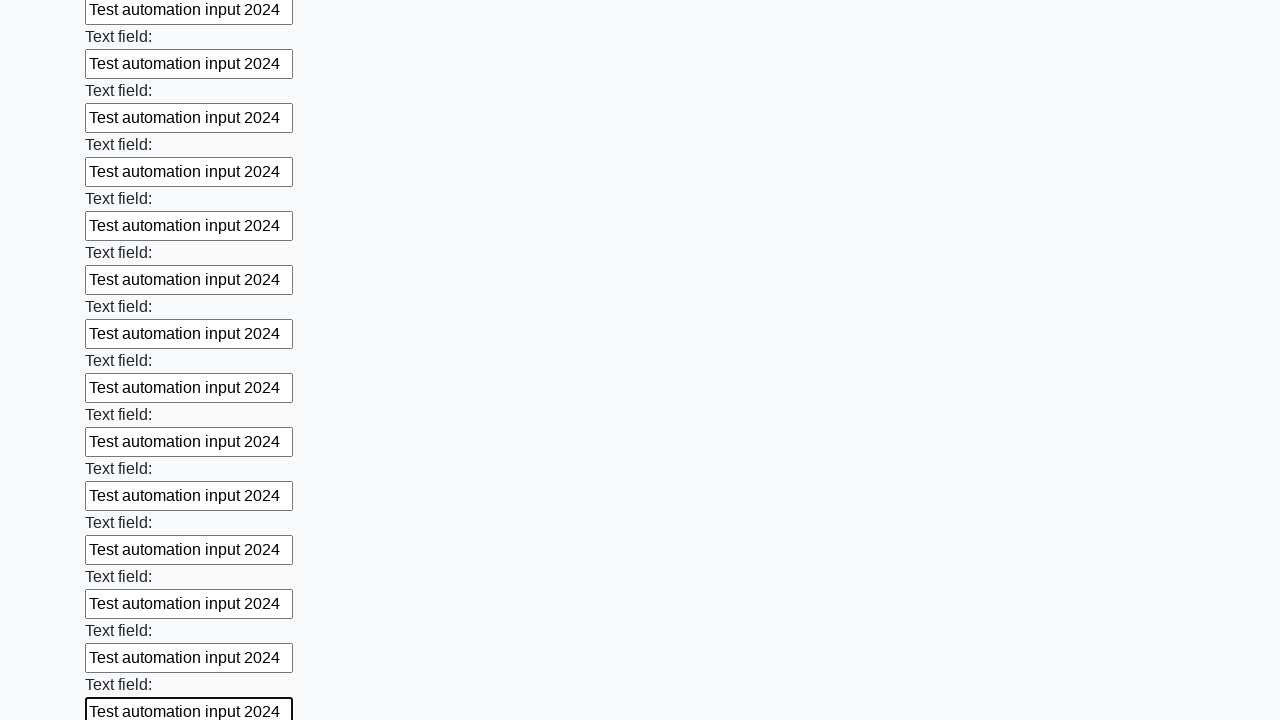

Filled input field with 'Test automation input 2024' on input >> nth=48
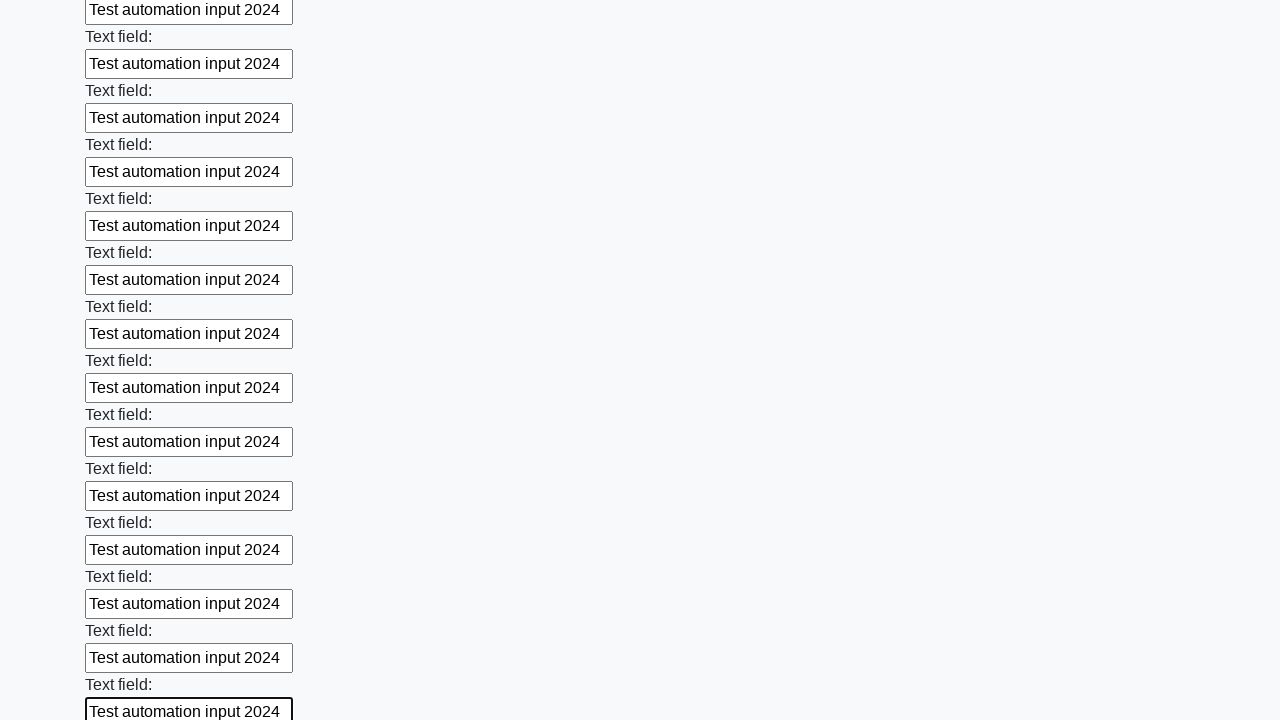

Filled input field with 'Test automation input 2024' on input >> nth=49
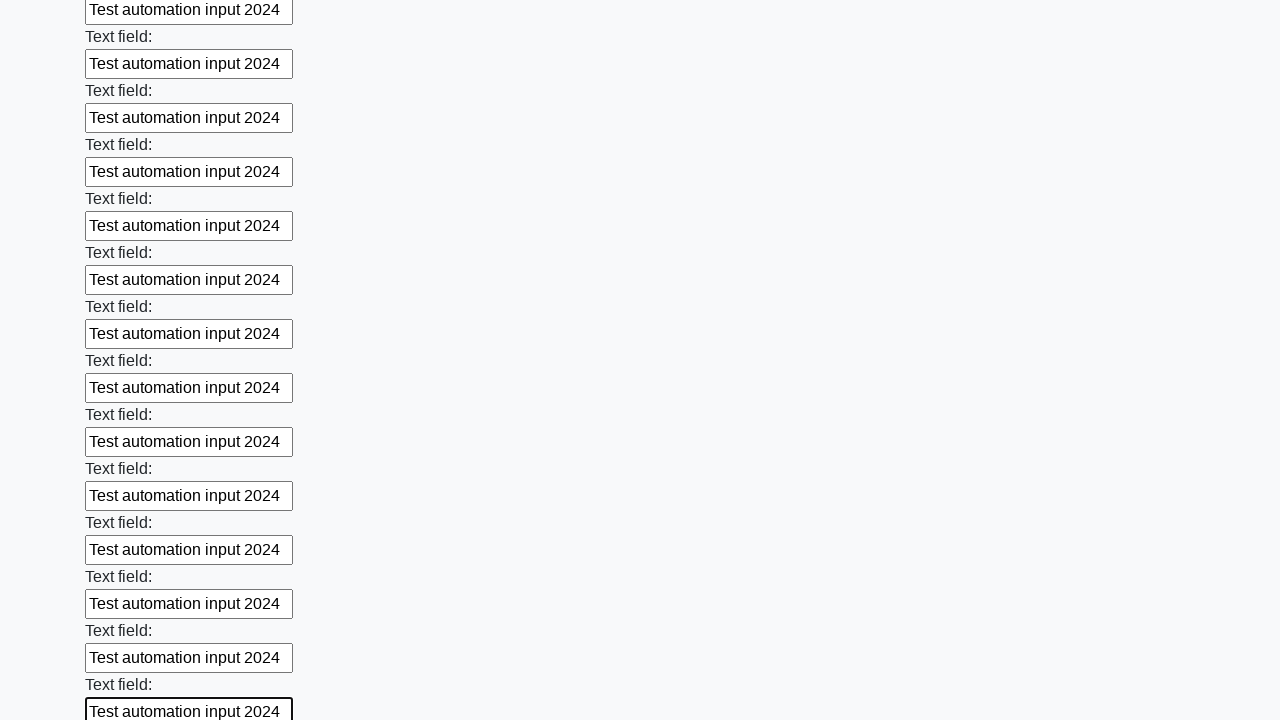

Filled input field with 'Test automation input 2024' on input >> nth=50
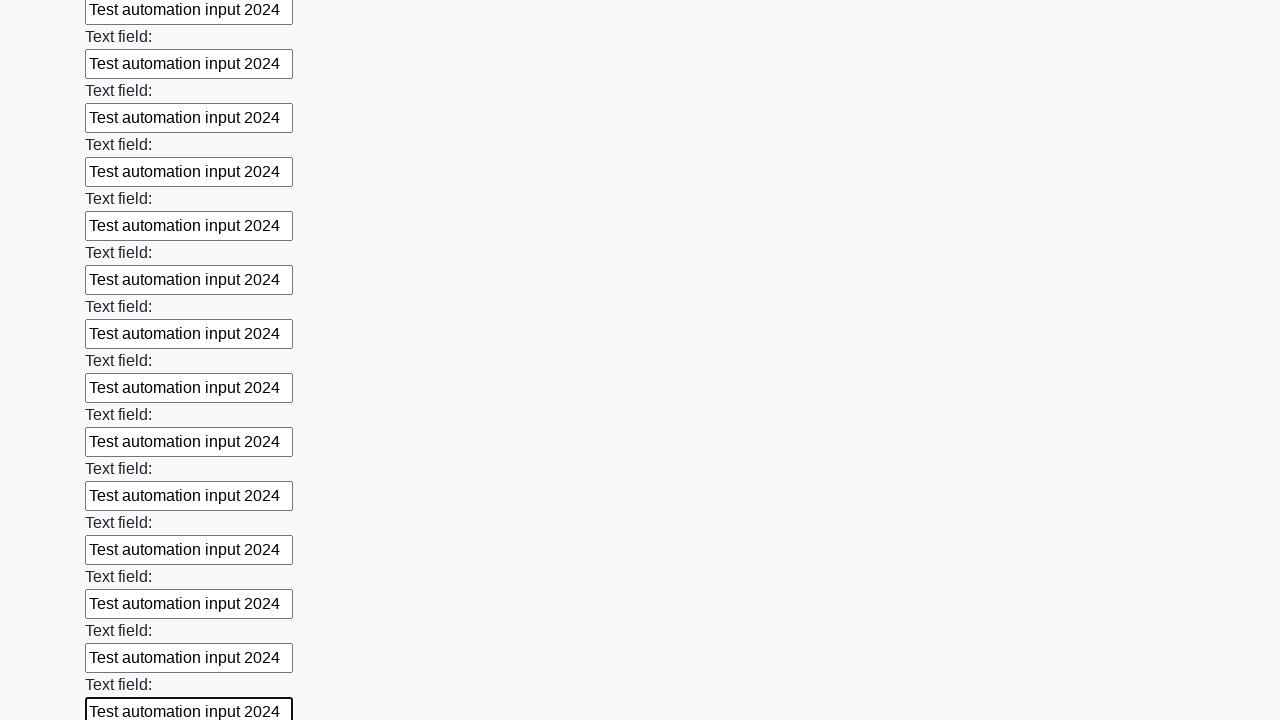

Filled input field with 'Test automation input 2024' on input >> nth=51
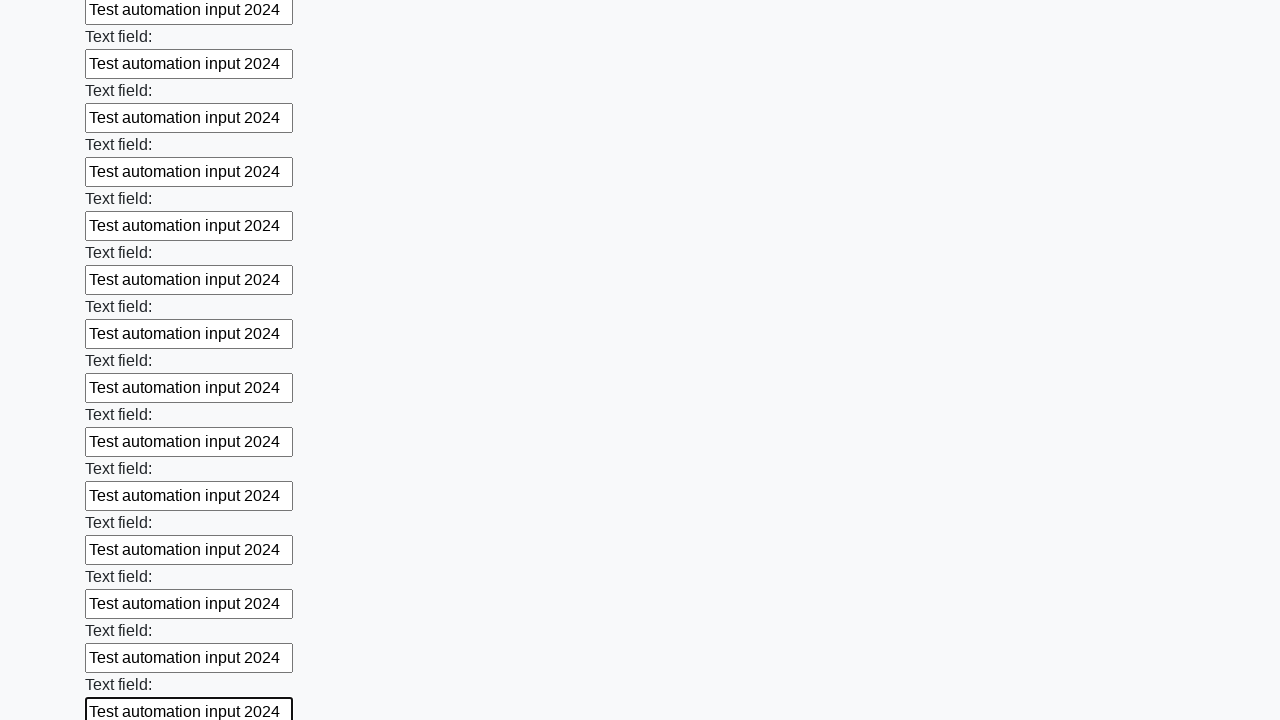

Filled input field with 'Test automation input 2024' on input >> nth=52
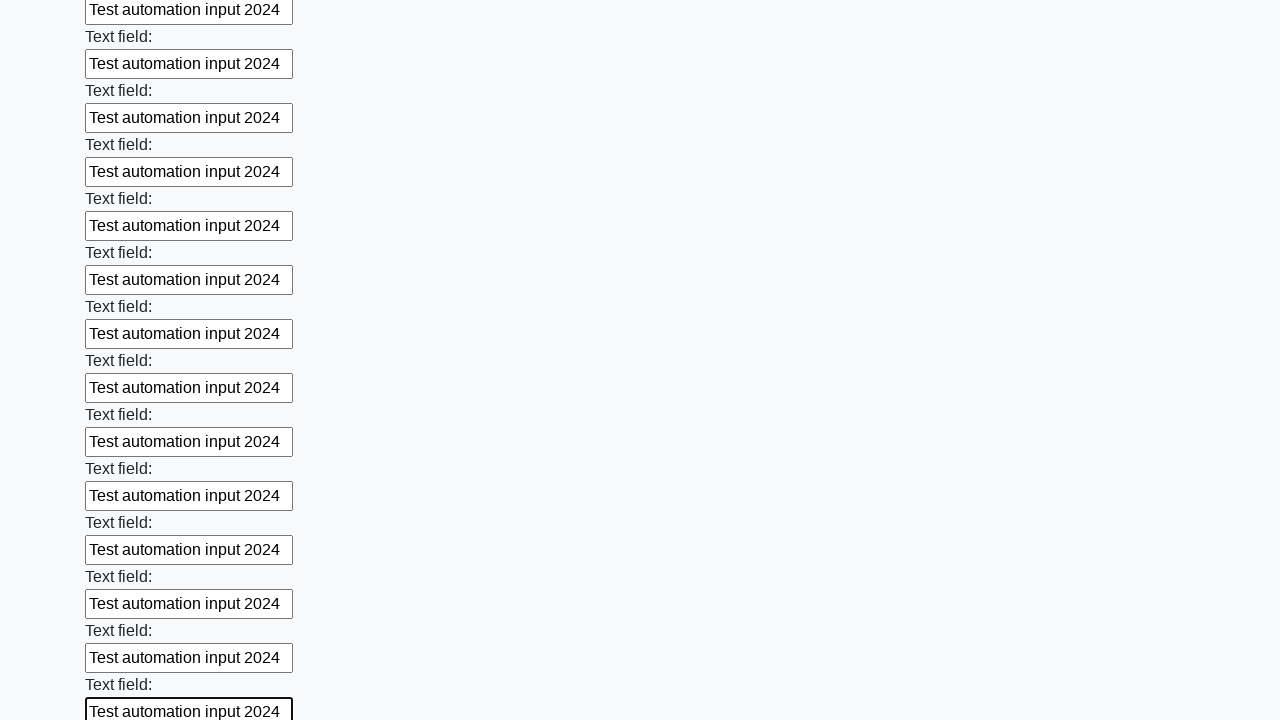

Filled input field with 'Test automation input 2024' on input >> nth=53
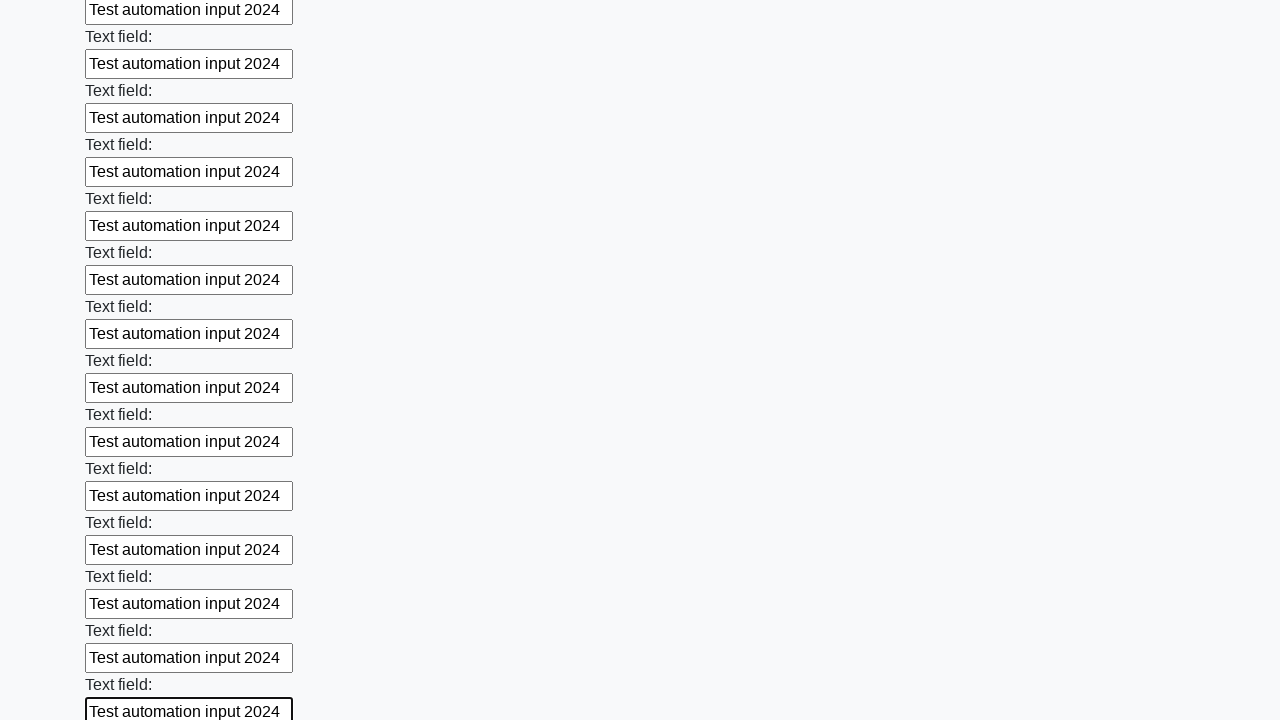

Filled input field with 'Test automation input 2024' on input >> nth=54
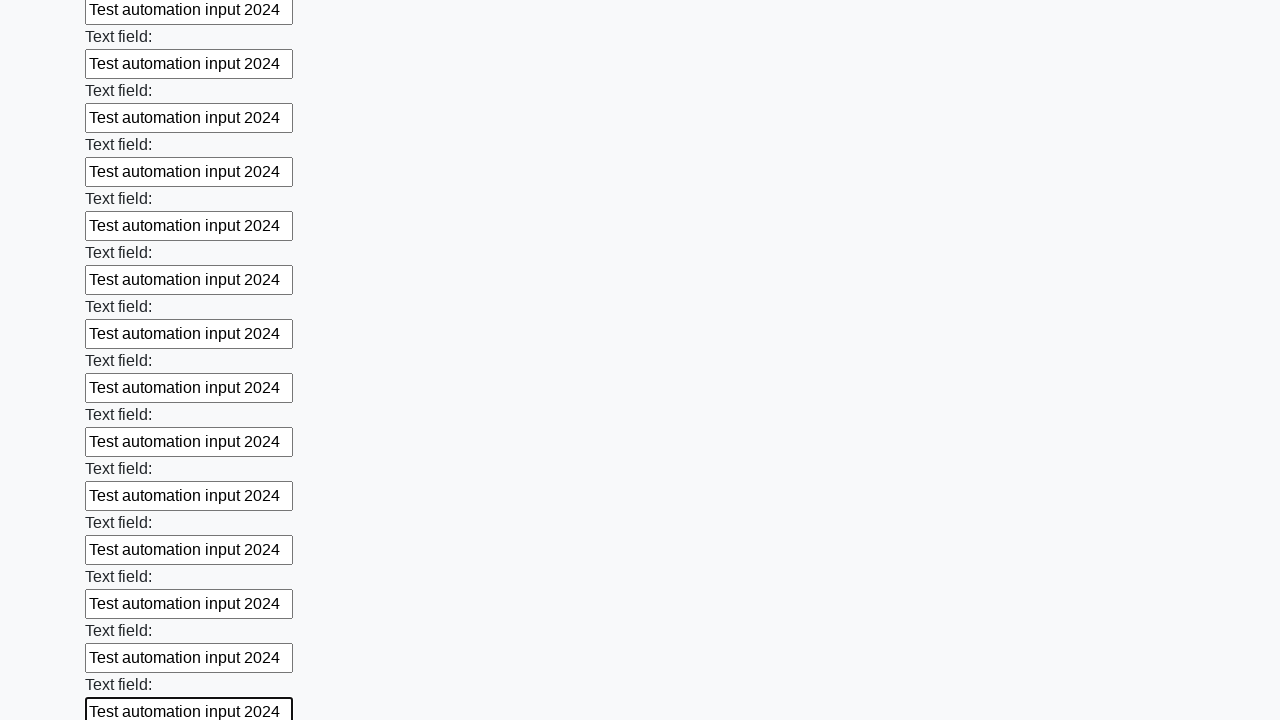

Filled input field with 'Test automation input 2024' on input >> nth=55
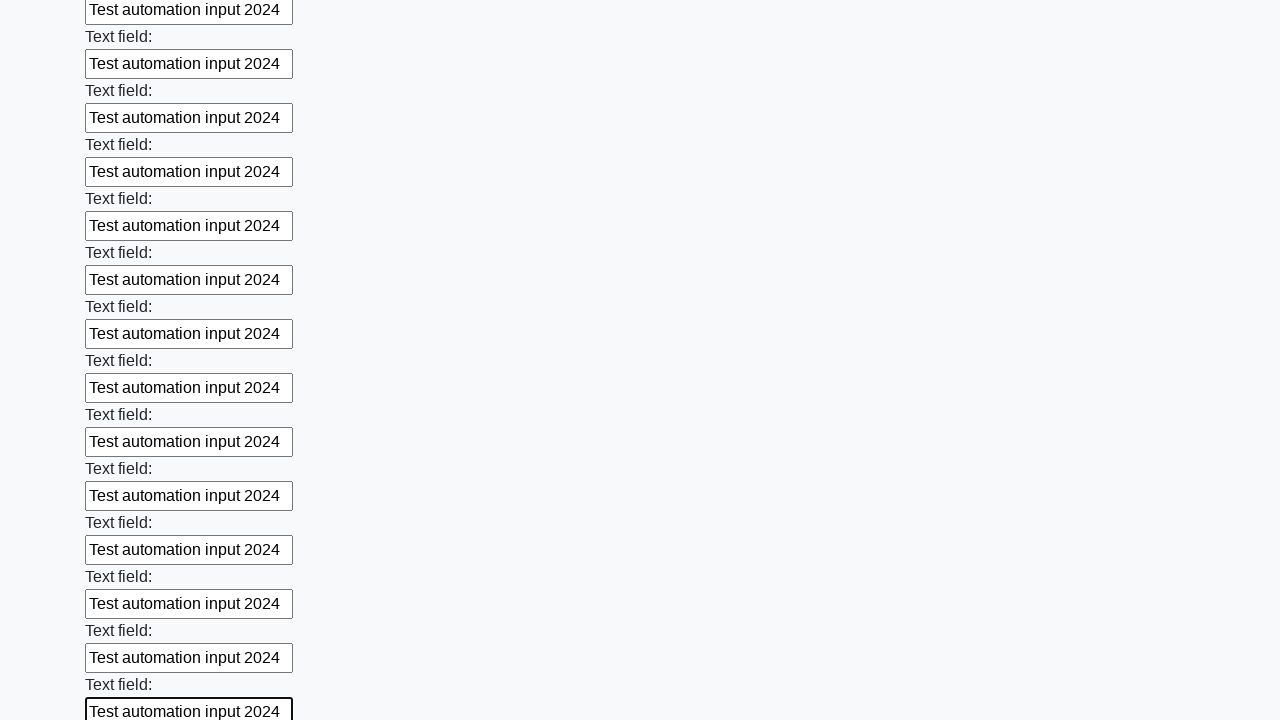

Filled input field with 'Test automation input 2024' on input >> nth=56
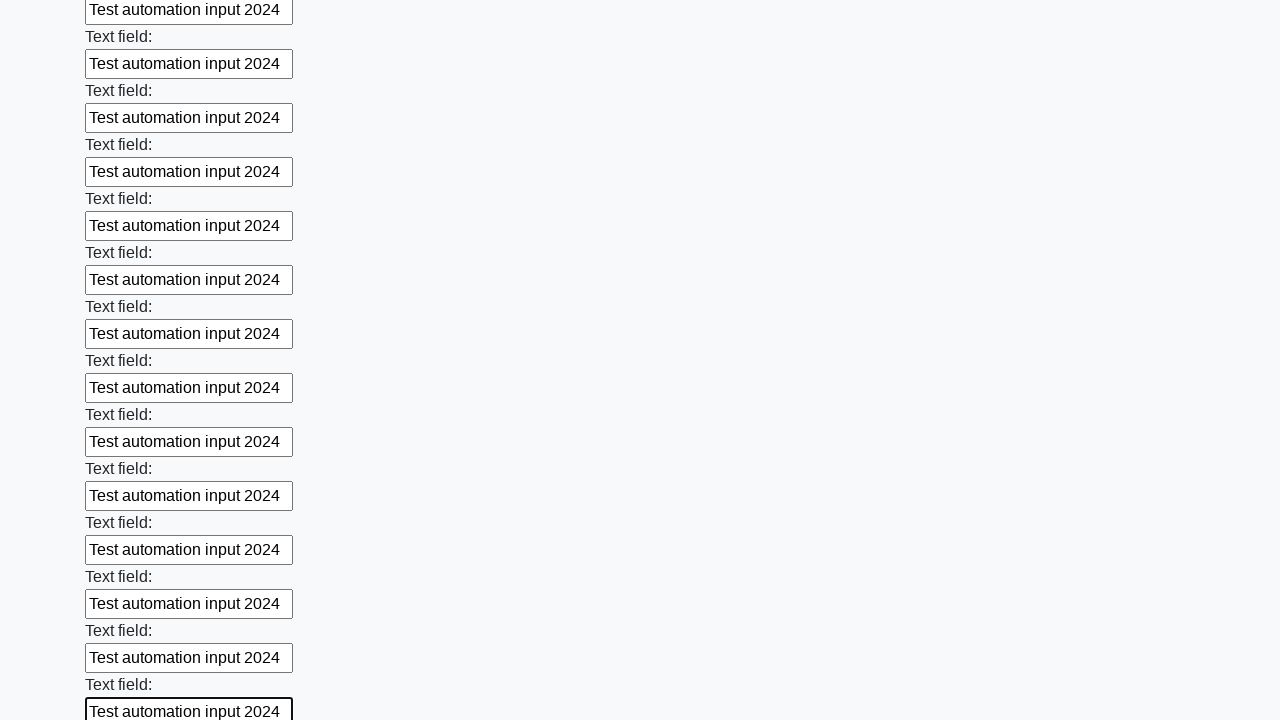

Filled input field with 'Test automation input 2024' on input >> nth=57
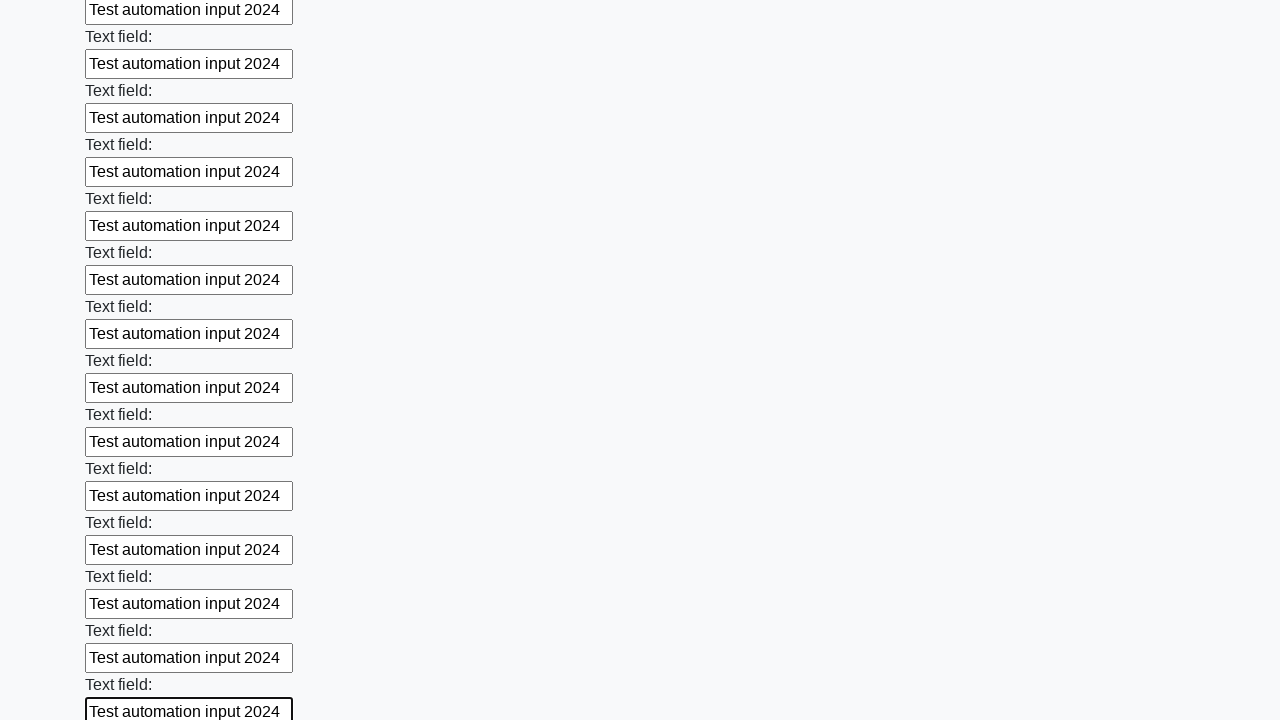

Filled input field with 'Test automation input 2024' on input >> nth=58
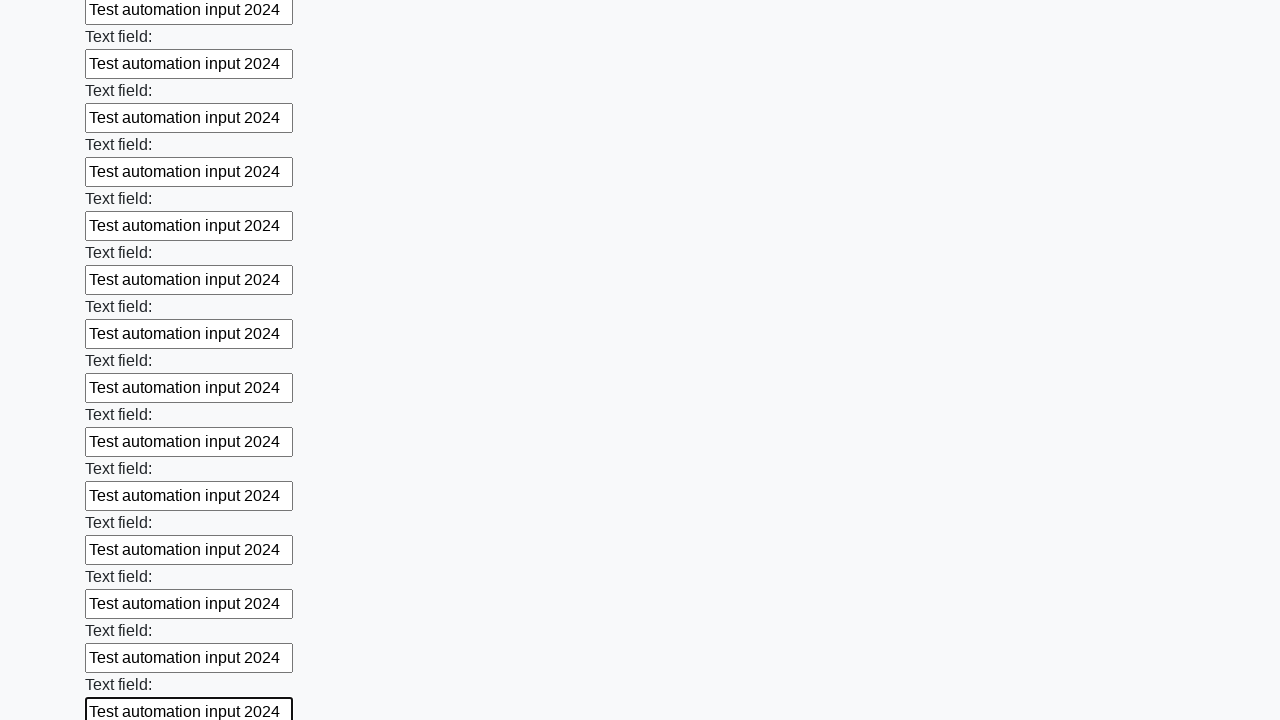

Filled input field with 'Test automation input 2024' on input >> nth=59
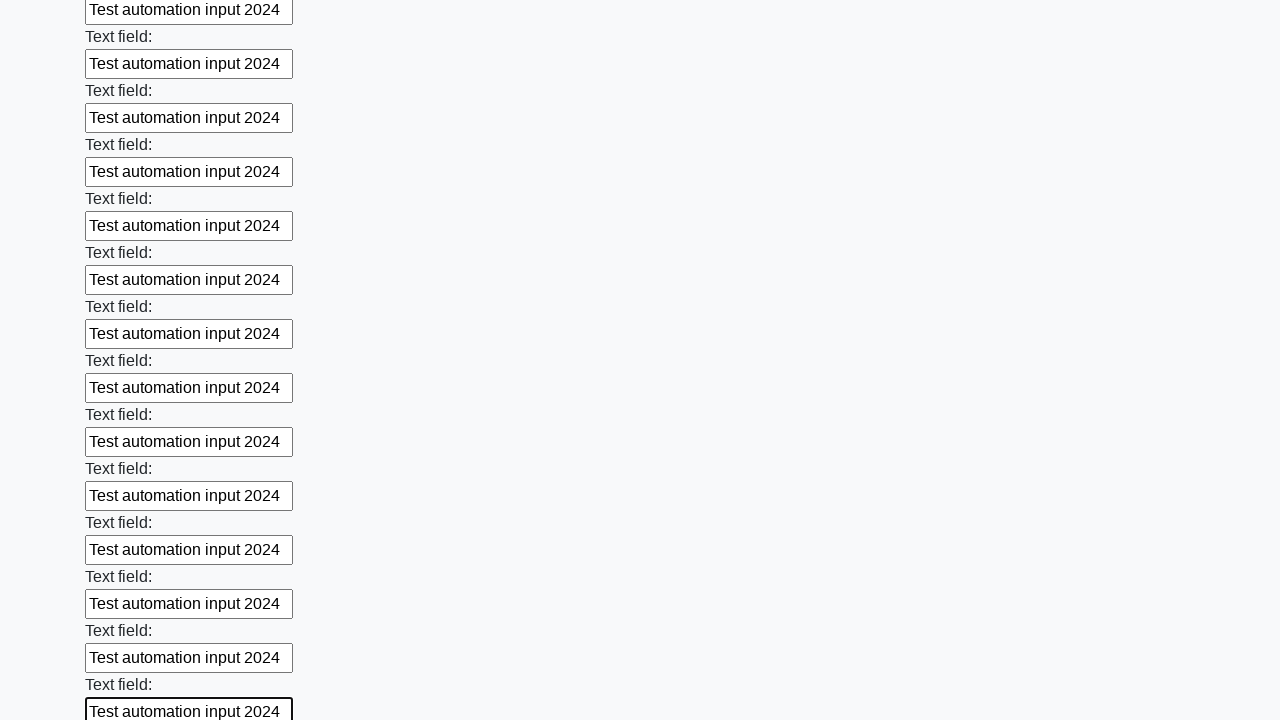

Filled input field with 'Test automation input 2024' on input >> nth=60
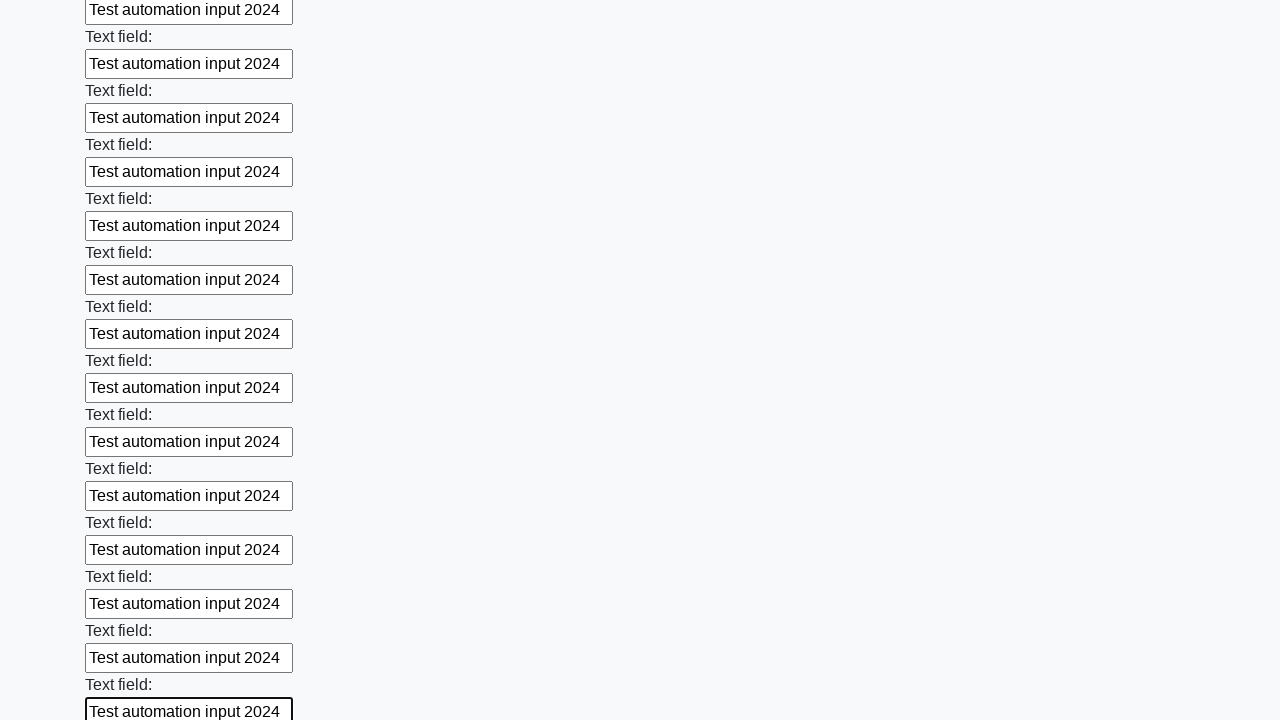

Filled input field with 'Test automation input 2024' on input >> nth=61
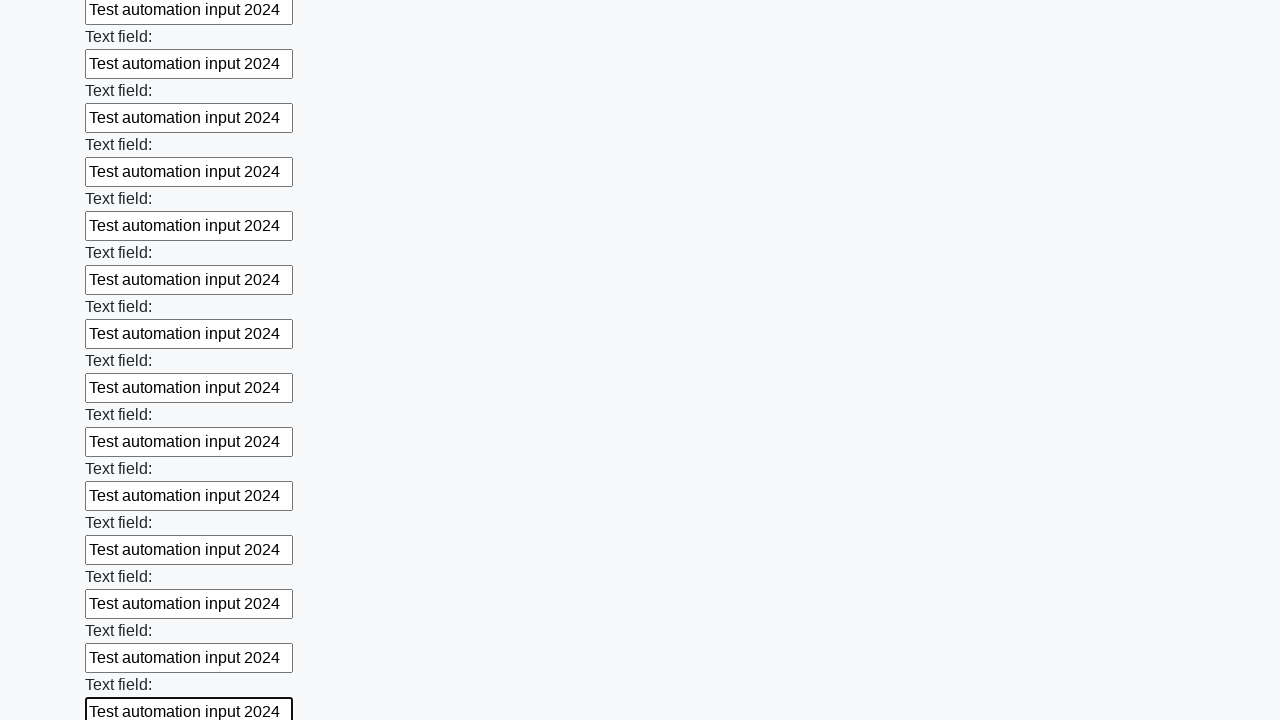

Filled input field with 'Test automation input 2024' on input >> nth=62
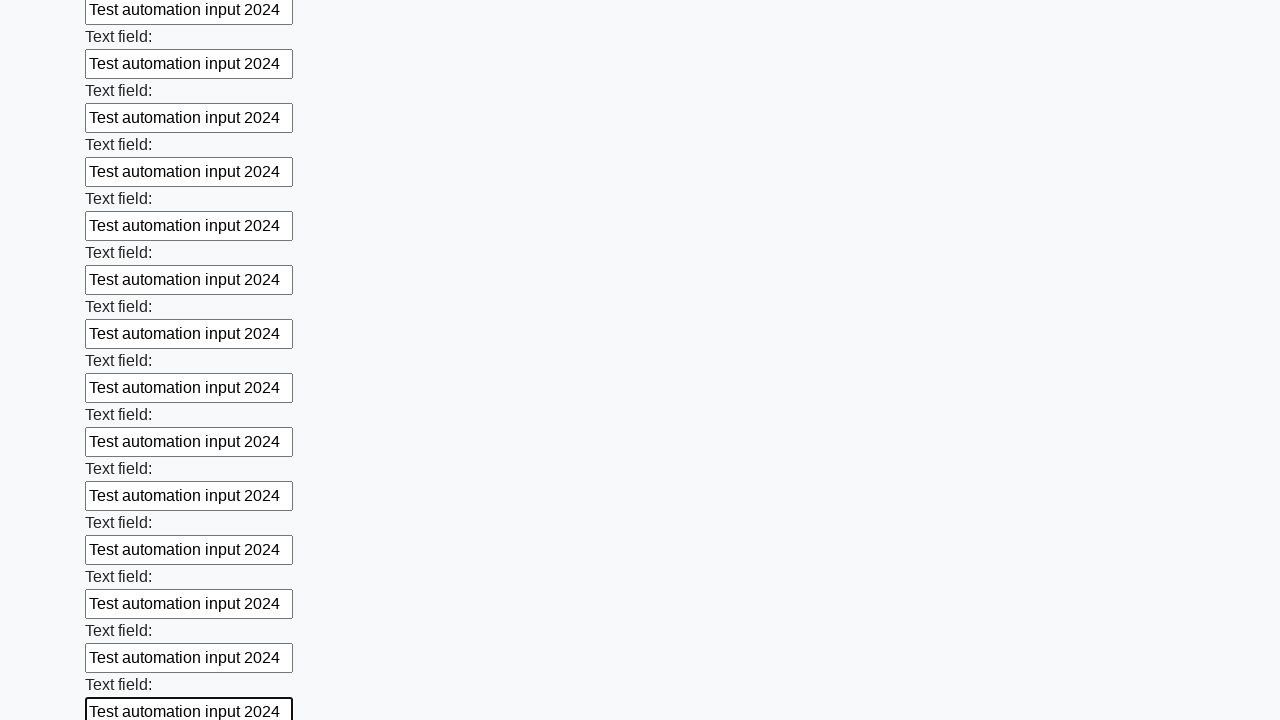

Filled input field with 'Test automation input 2024' on input >> nth=63
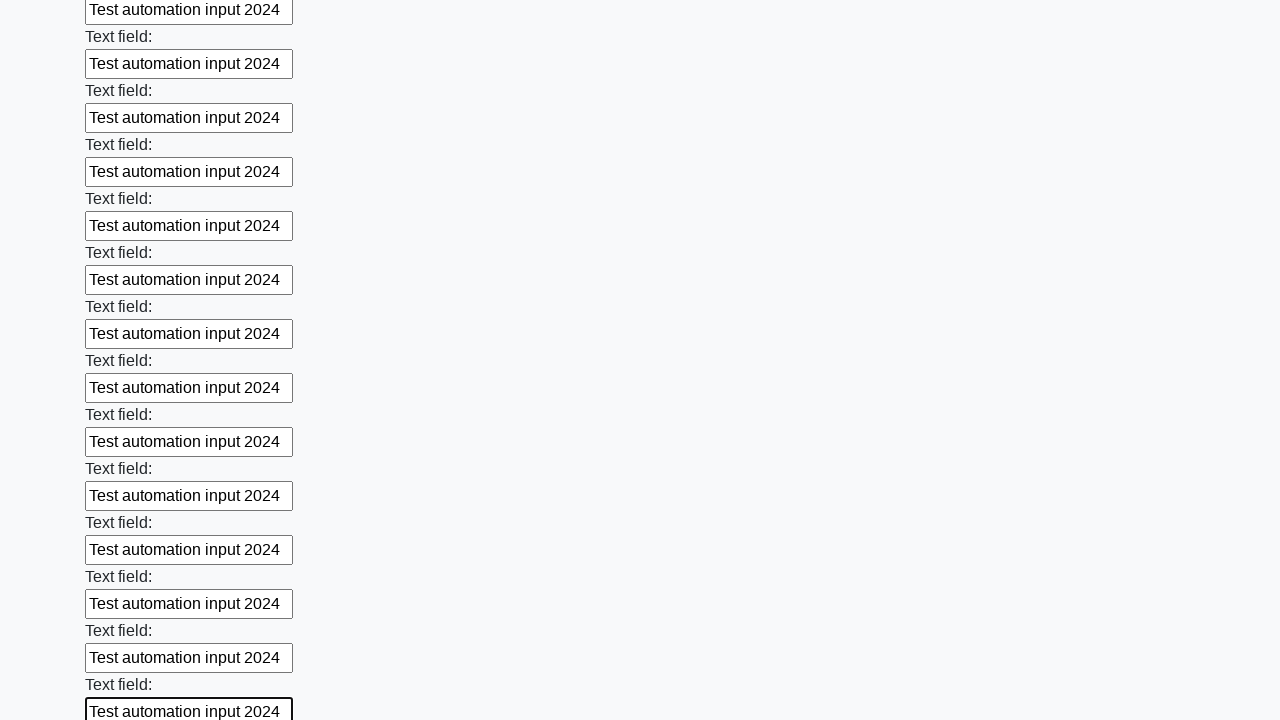

Filled input field with 'Test automation input 2024' on input >> nth=64
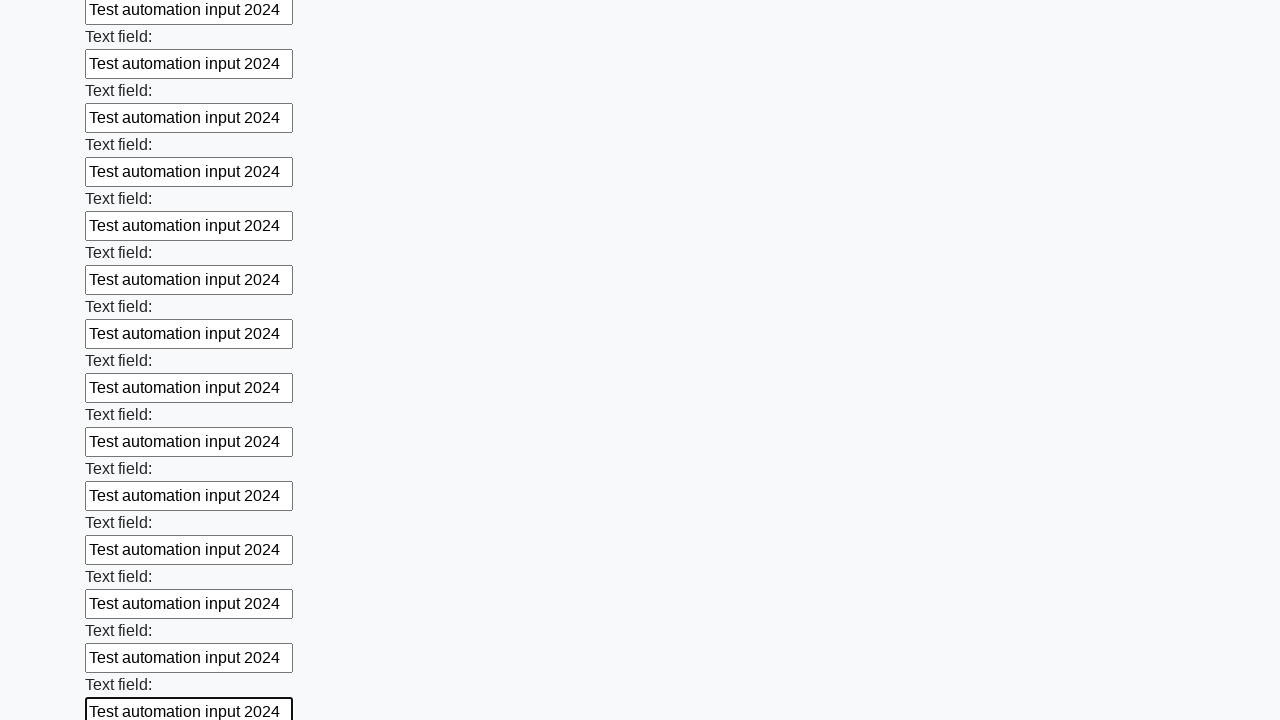

Filled input field with 'Test automation input 2024' on input >> nth=65
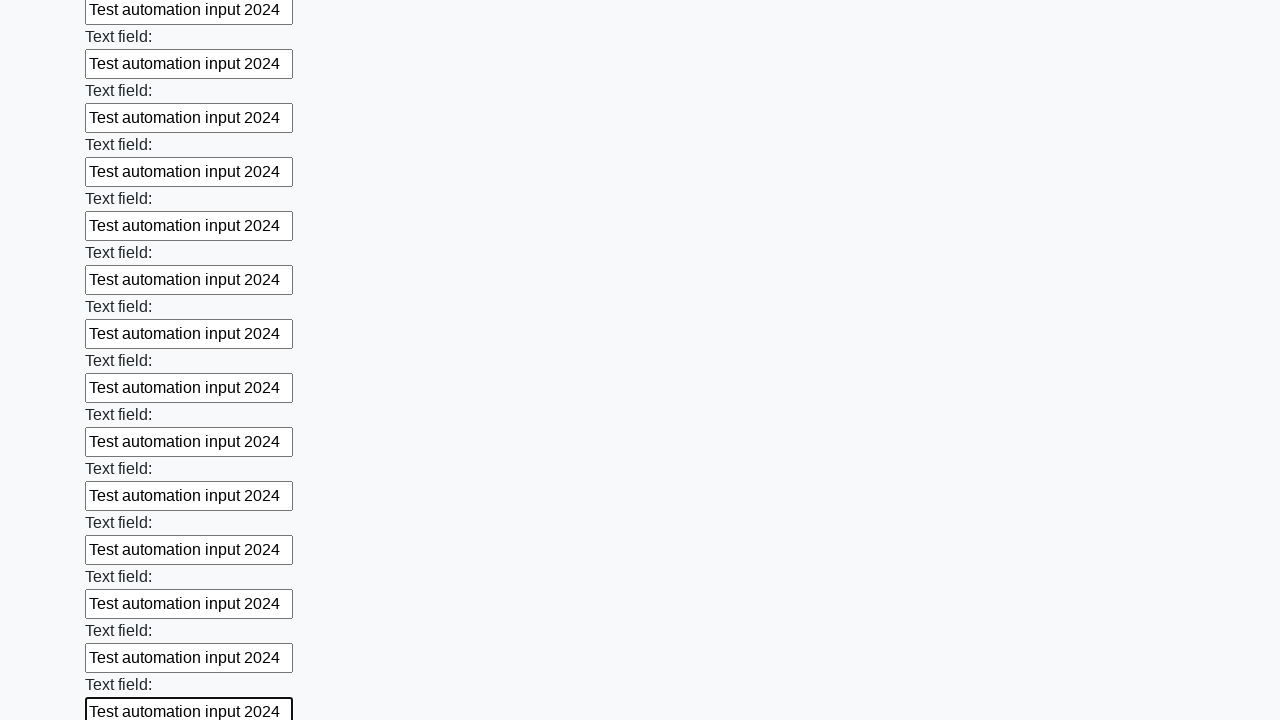

Filled input field with 'Test automation input 2024' on input >> nth=66
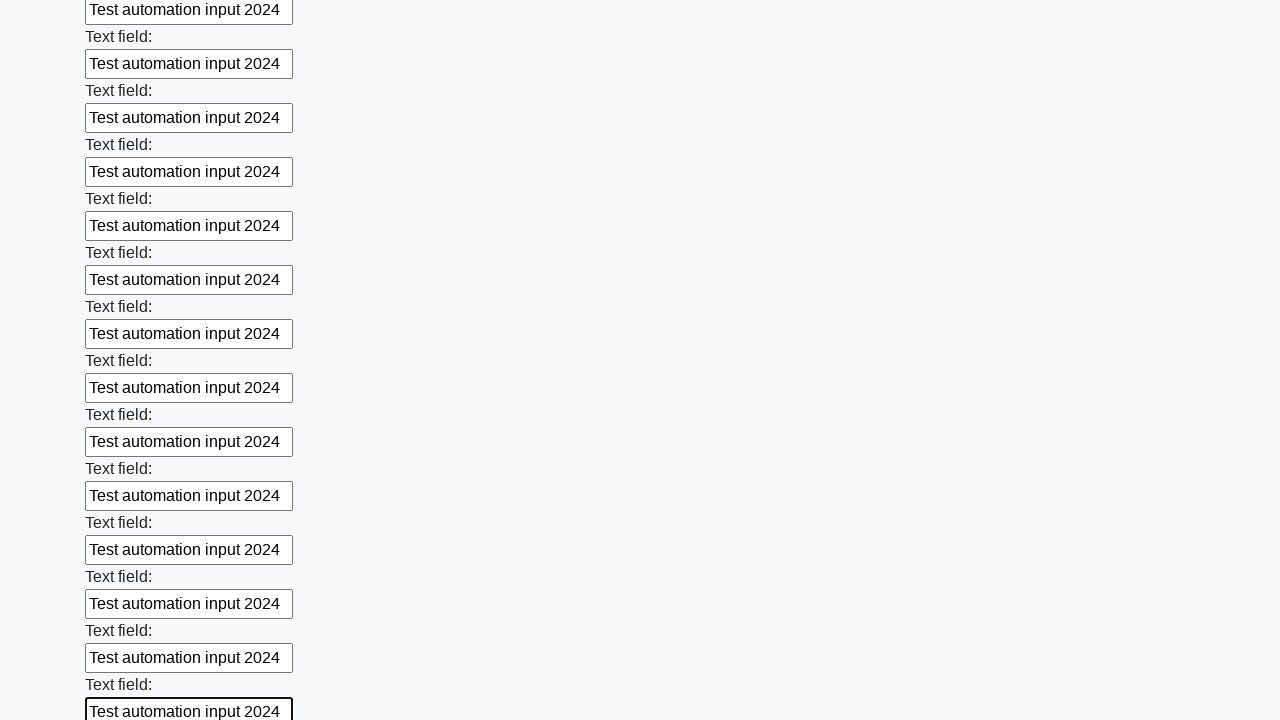

Filled input field with 'Test automation input 2024' on input >> nth=67
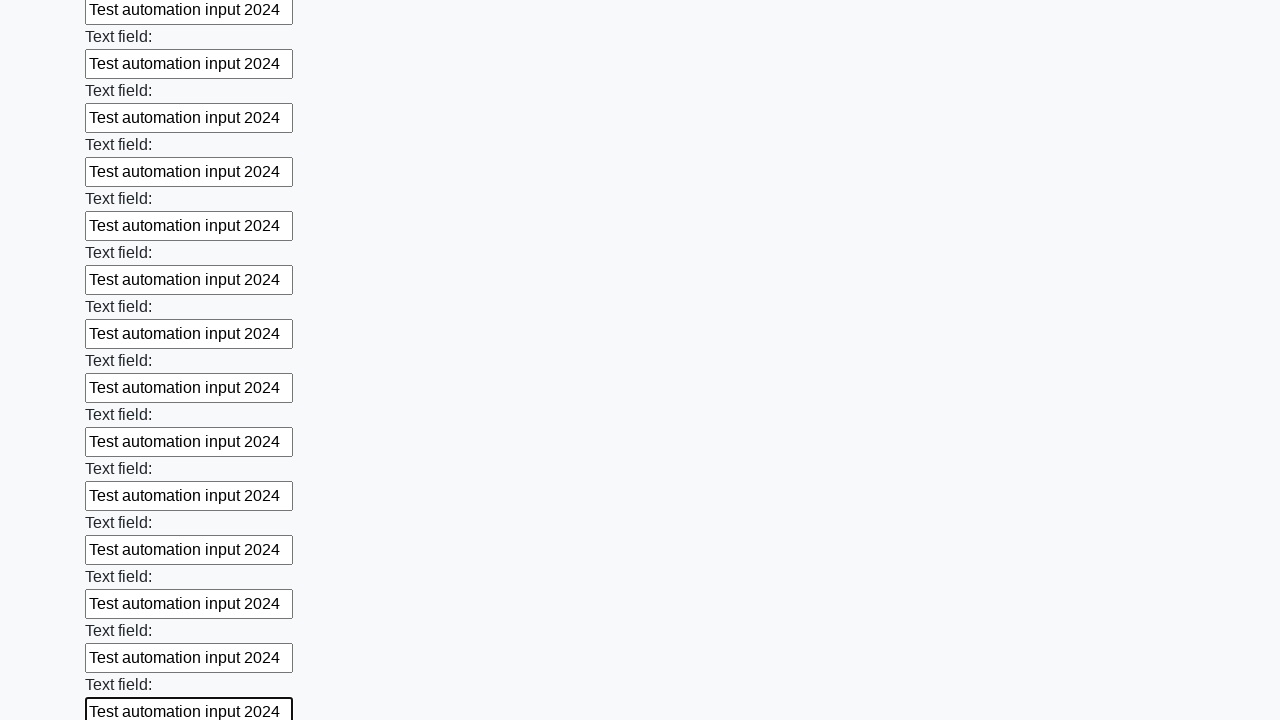

Filled input field with 'Test automation input 2024' on input >> nth=68
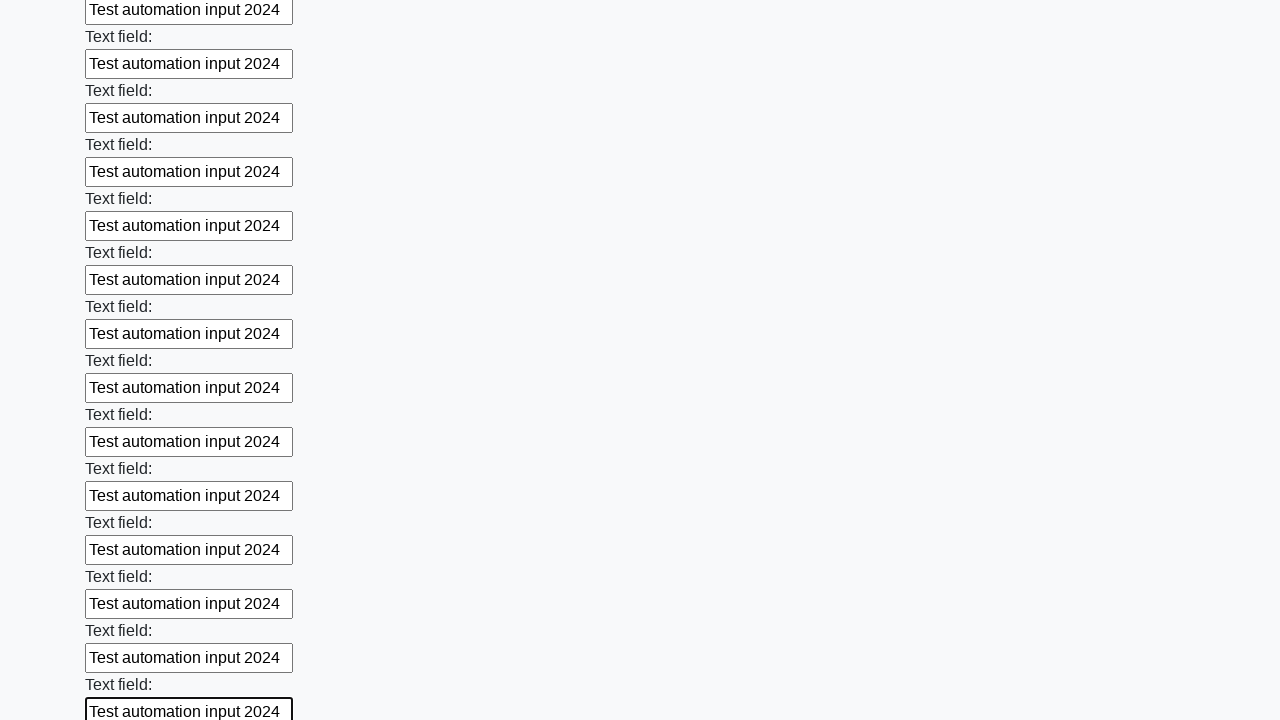

Filled input field with 'Test automation input 2024' on input >> nth=69
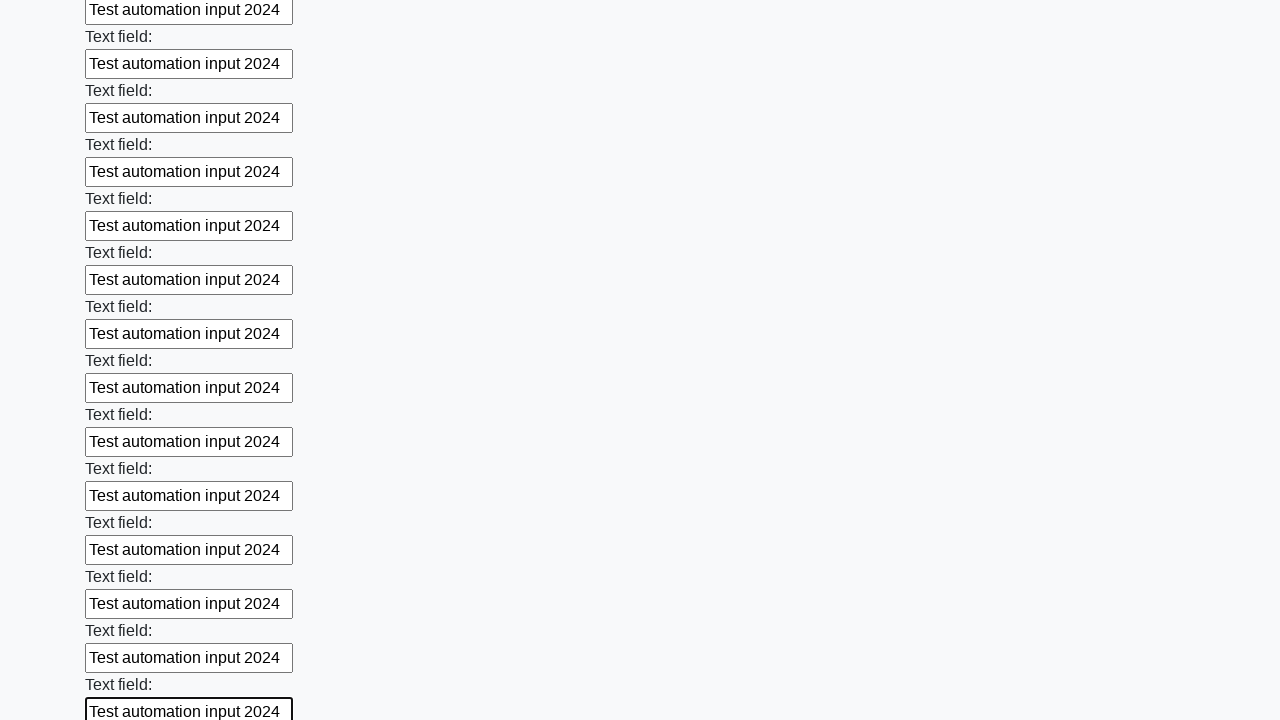

Filled input field with 'Test automation input 2024' on input >> nth=70
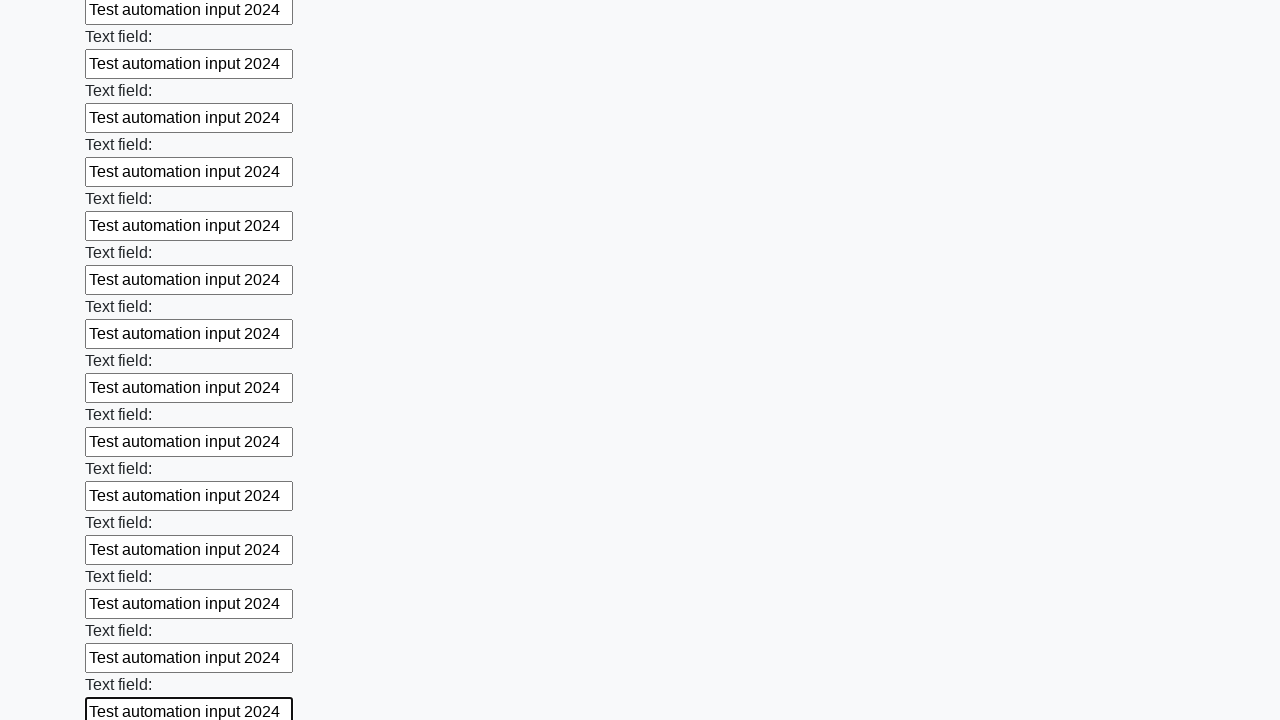

Filled input field with 'Test automation input 2024' on input >> nth=71
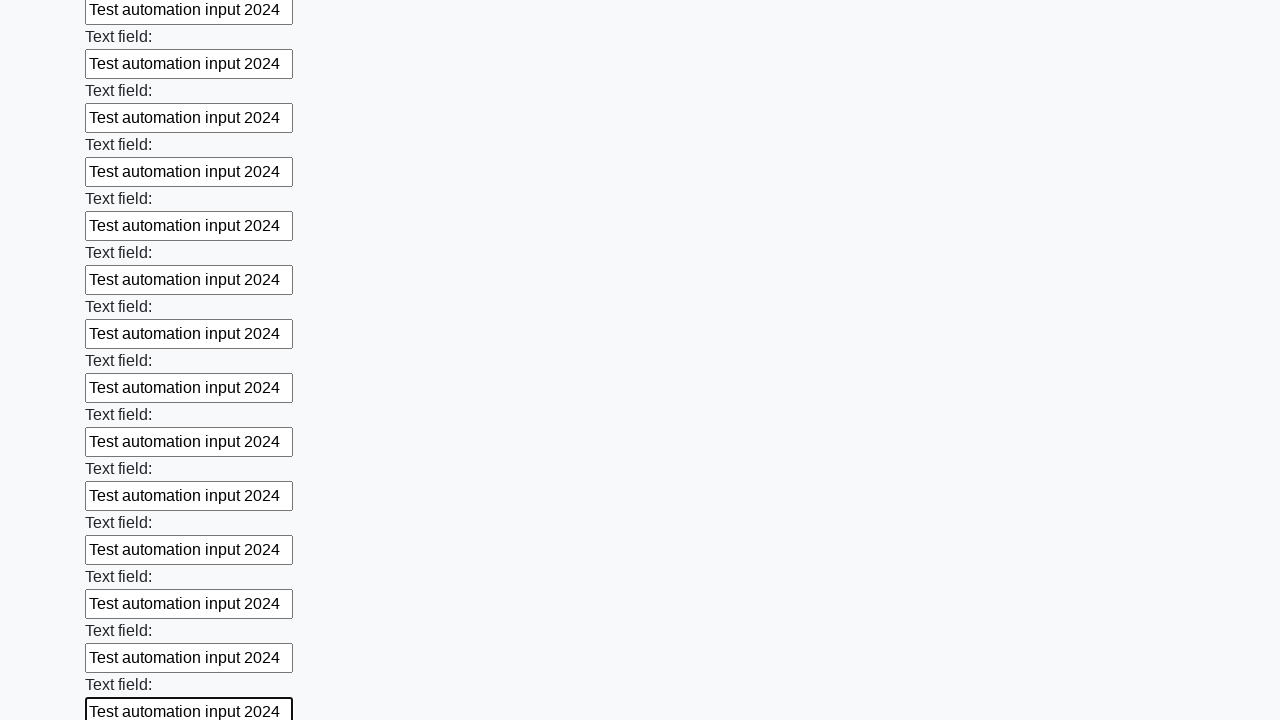

Filled input field with 'Test automation input 2024' on input >> nth=72
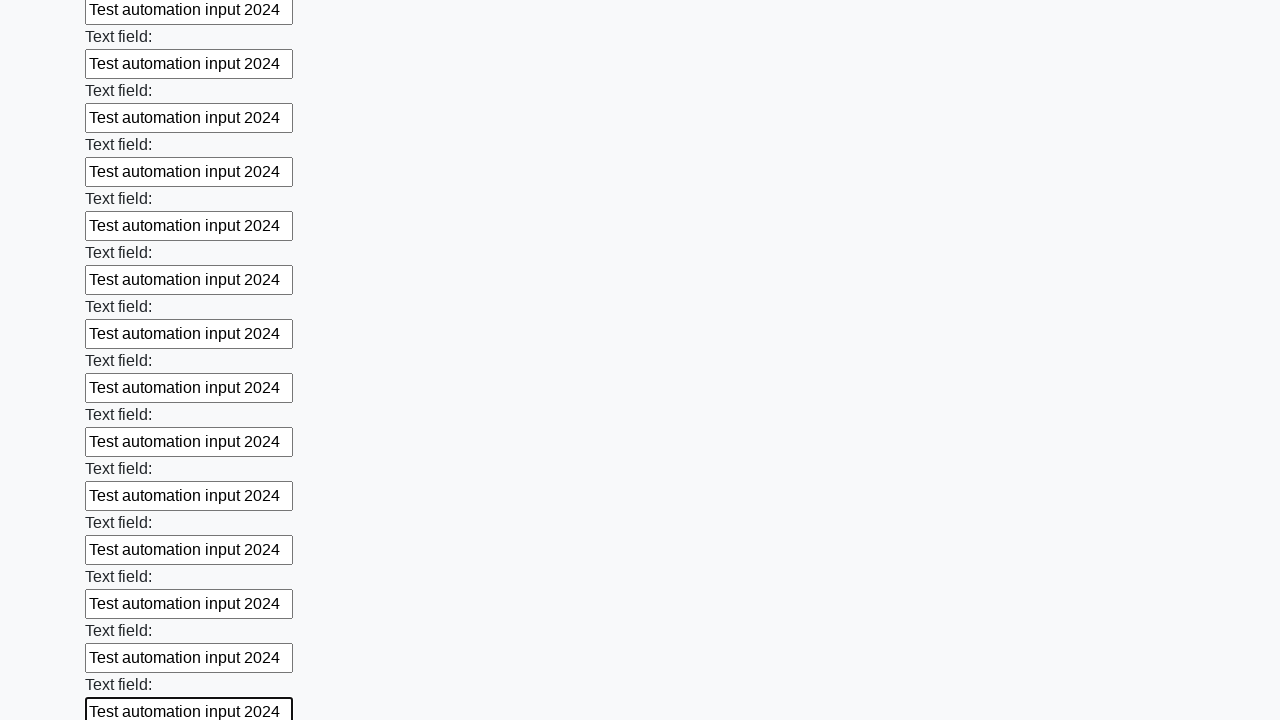

Filled input field with 'Test automation input 2024' on input >> nth=73
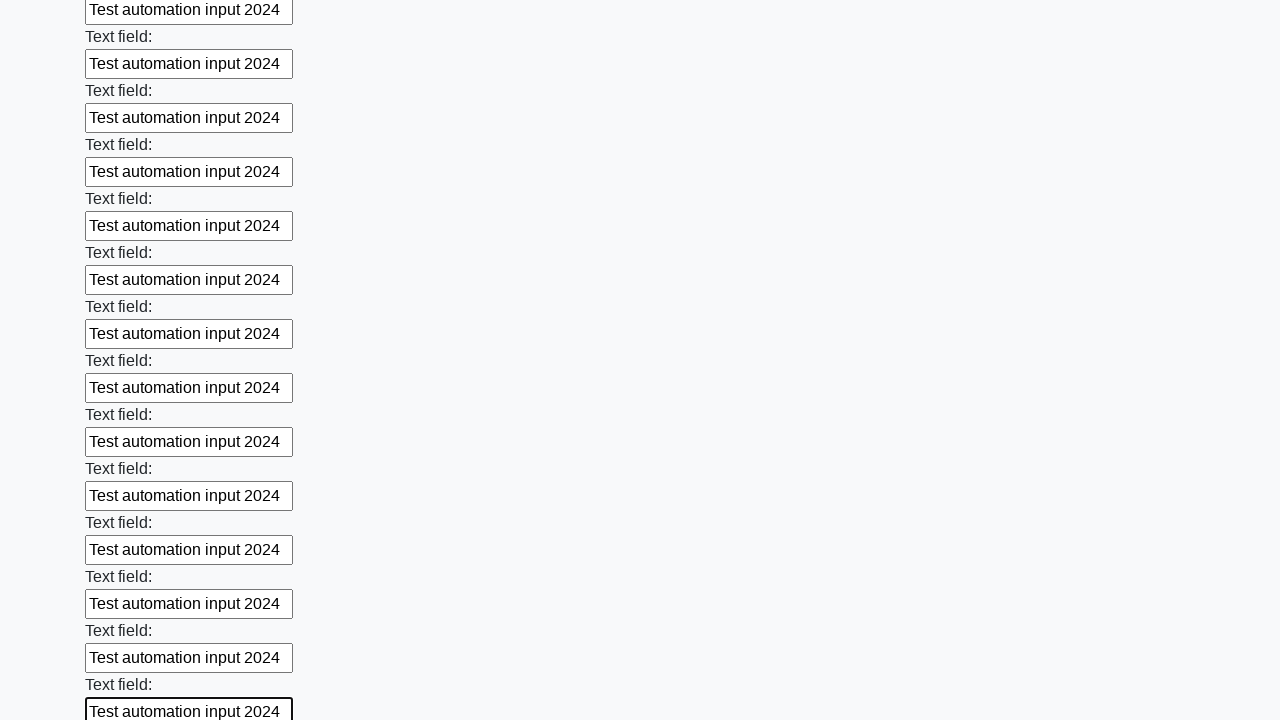

Filled input field with 'Test automation input 2024' on input >> nth=74
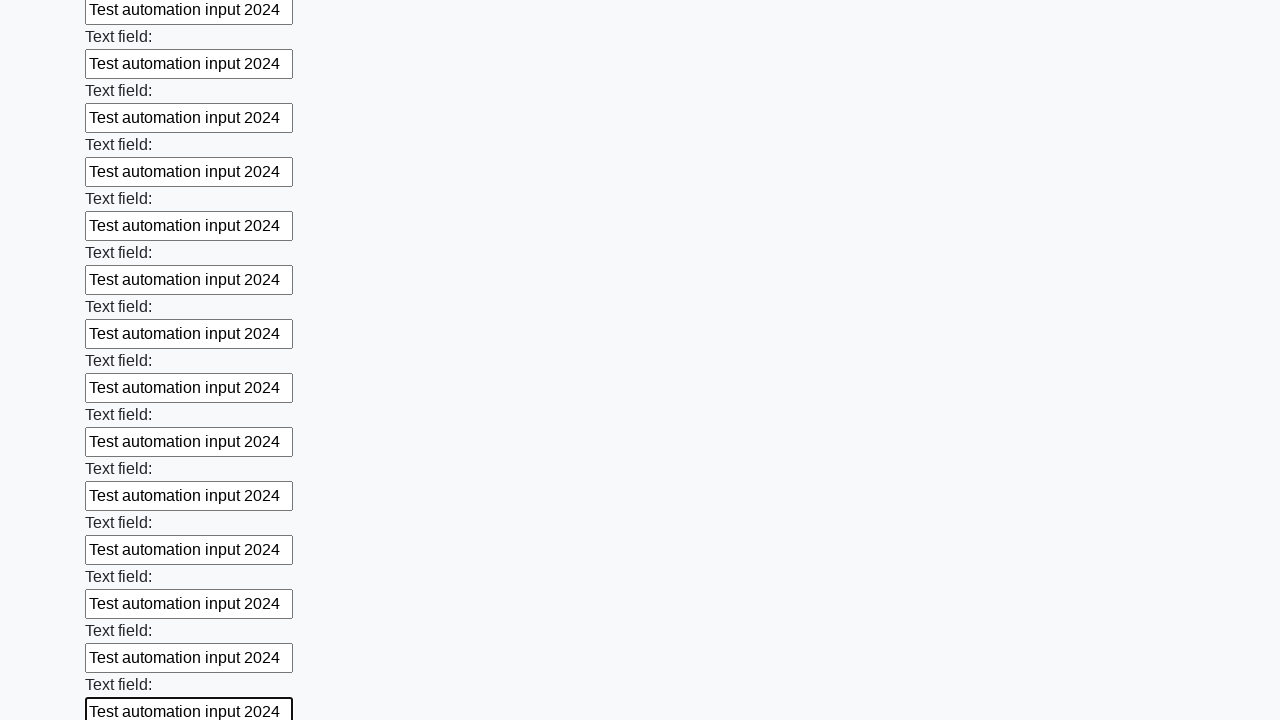

Filled input field with 'Test automation input 2024' on input >> nth=75
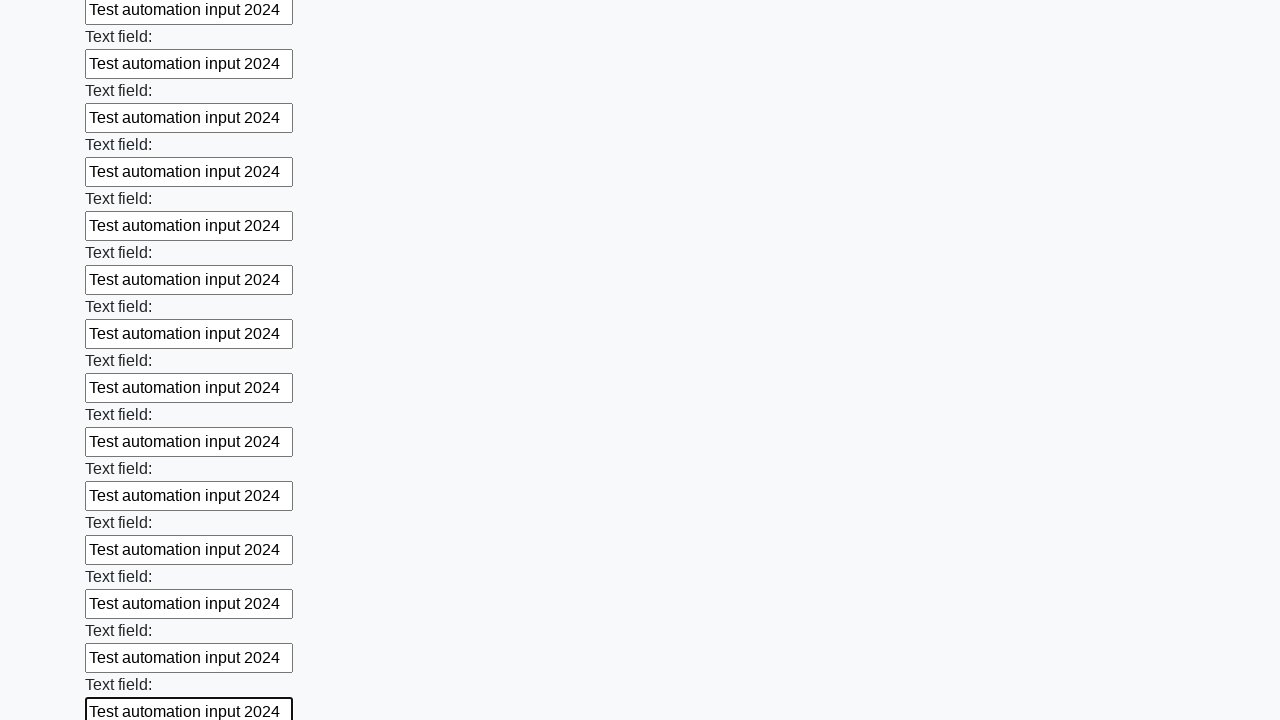

Filled input field with 'Test automation input 2024' on input >> nth=76
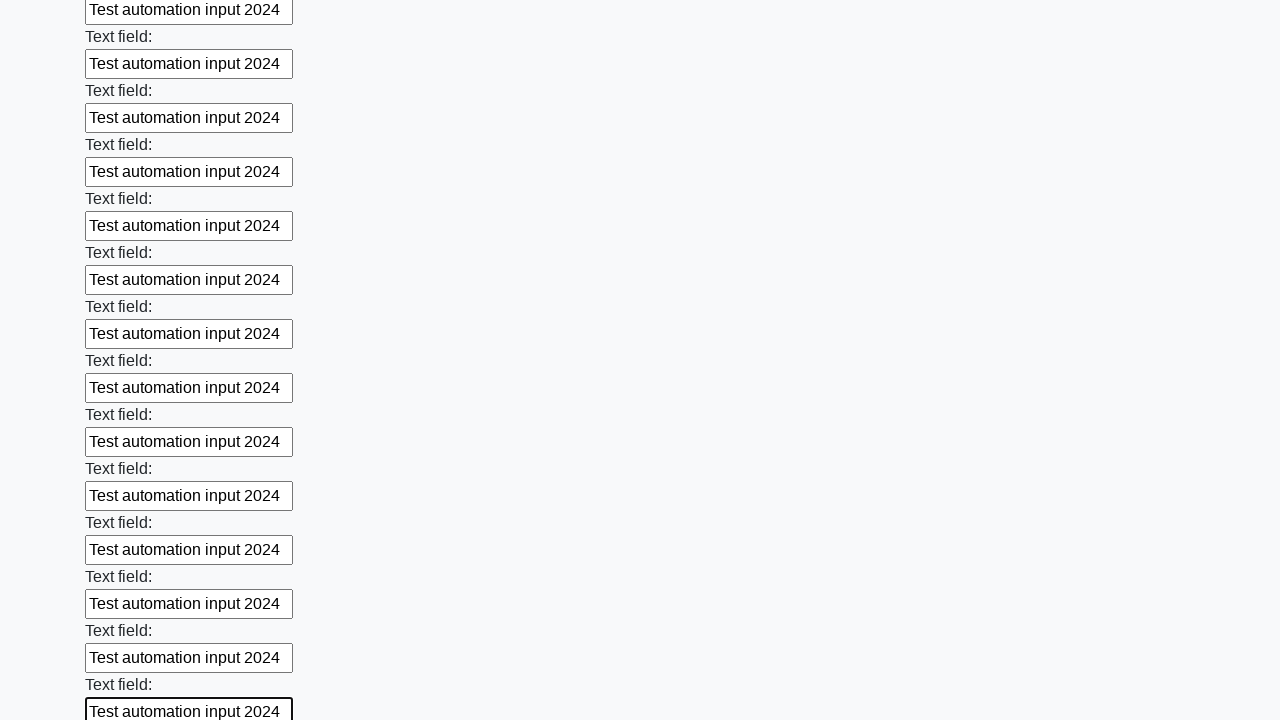

Filled input field with 'Test automation input 2024' on input >> nth=77
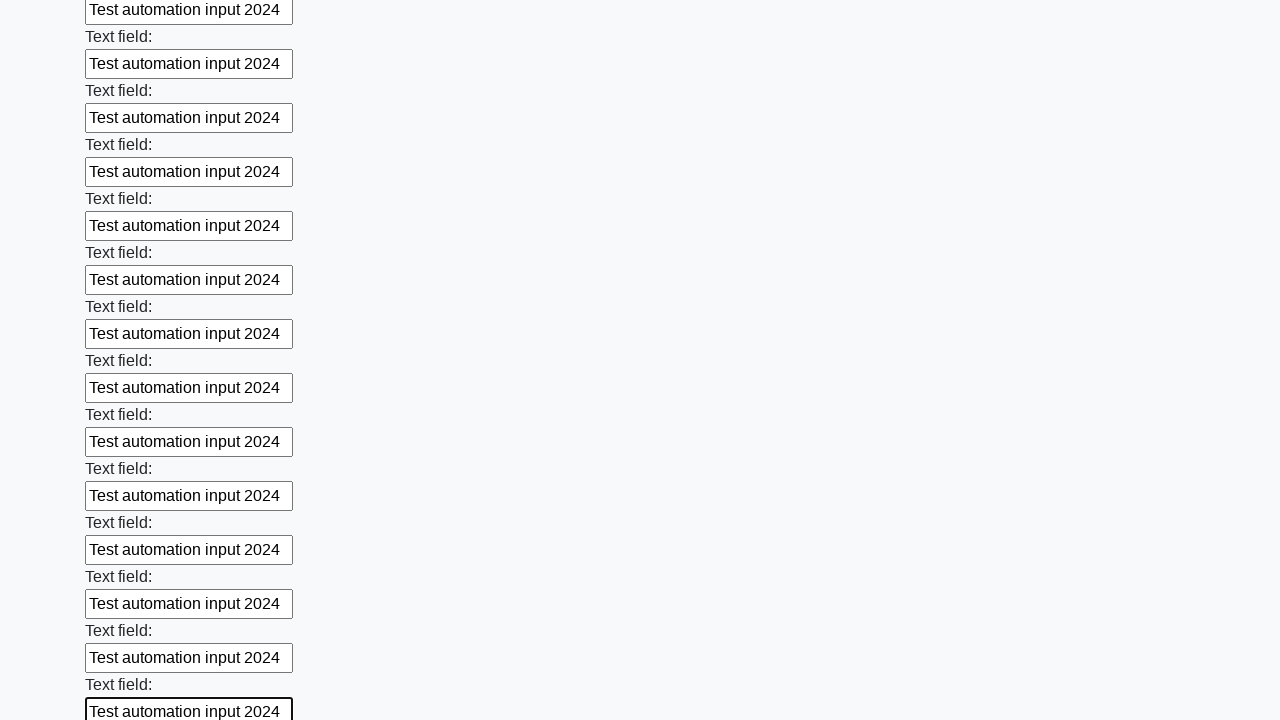

Filled input field with 'Test automation input 2024' on input >> nth=78
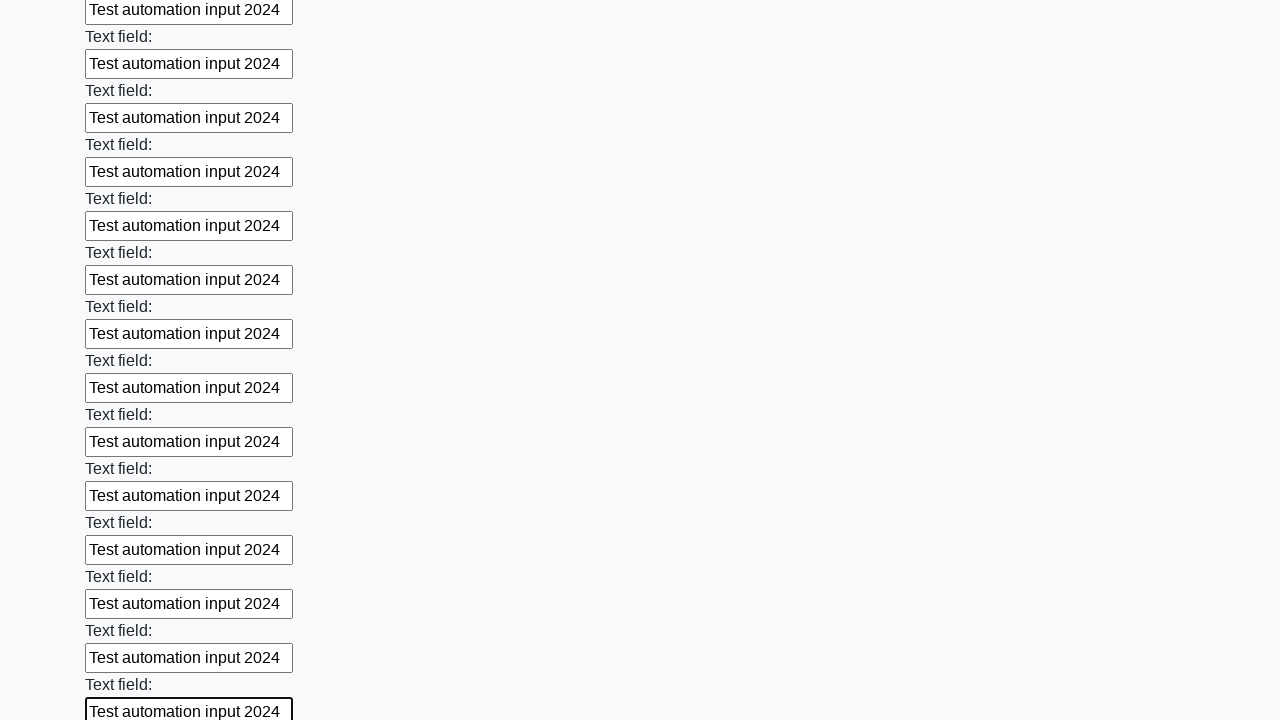

Filled input field with 'Test automation input 2024' on input >> nth=79
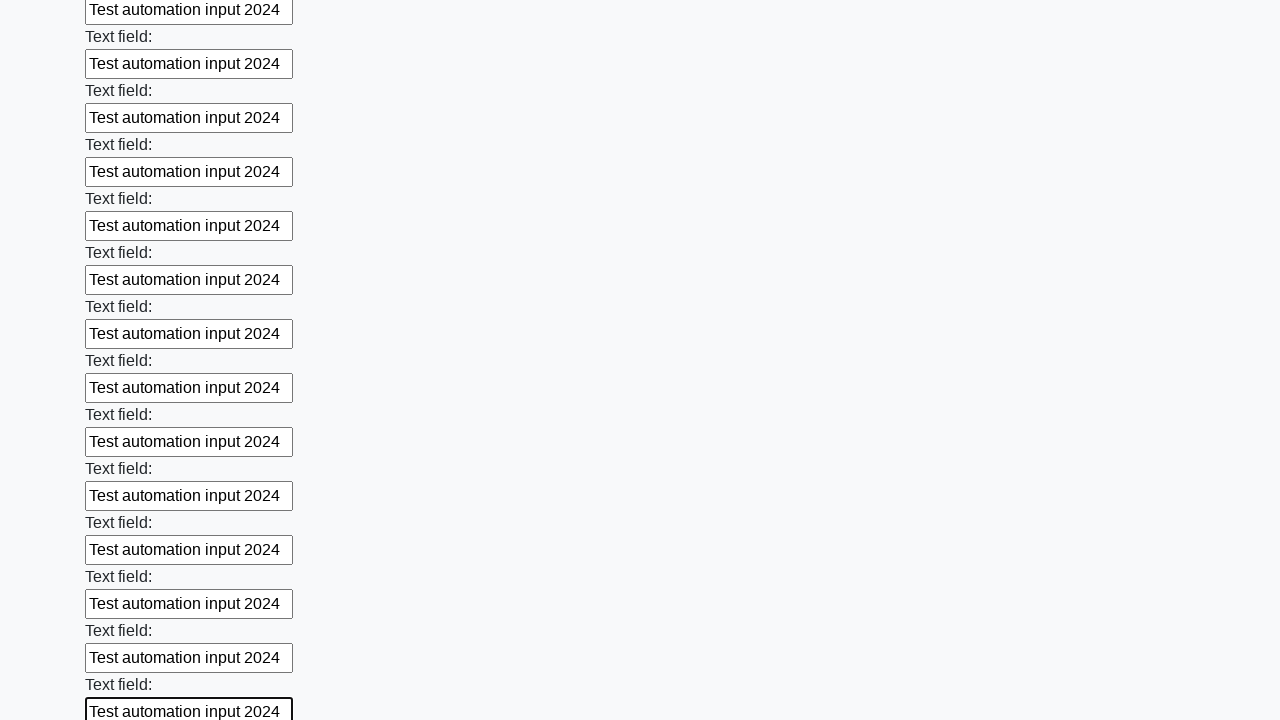

Filled input field with 'Test automation input 2024' on input >> nth=80
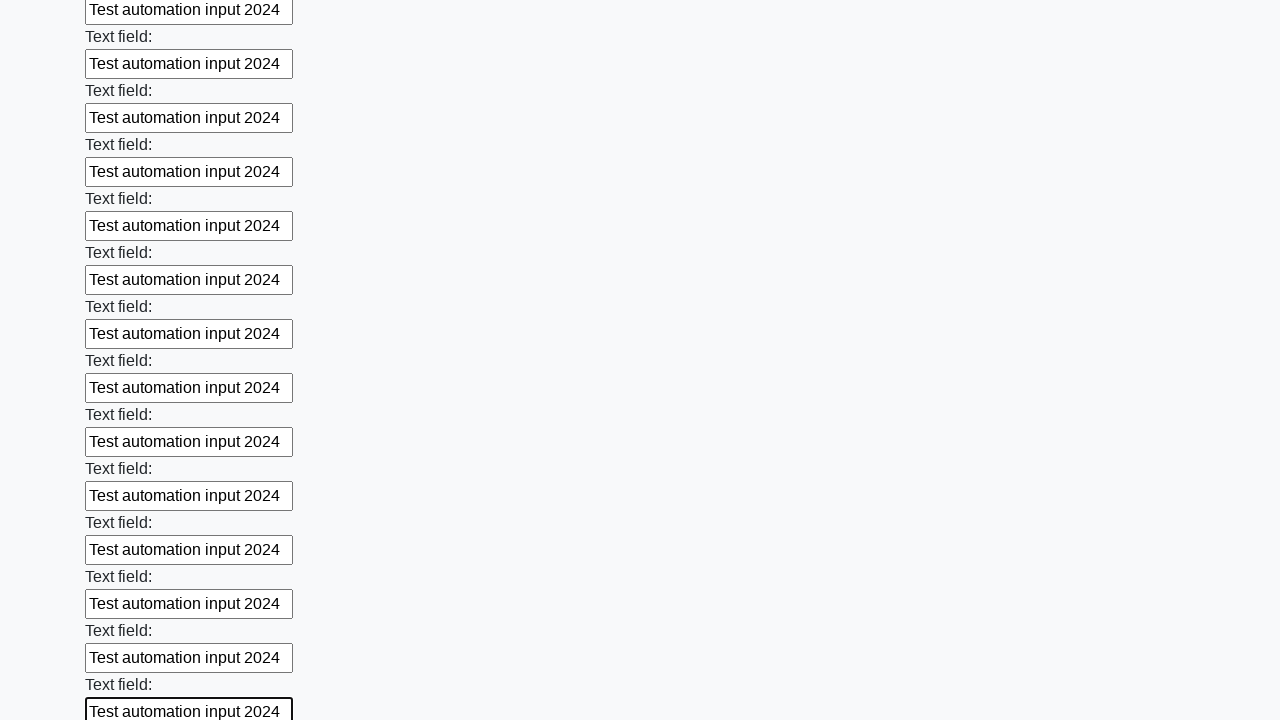

Filled input field with 'Test automation input 2024' on input >> nth=81
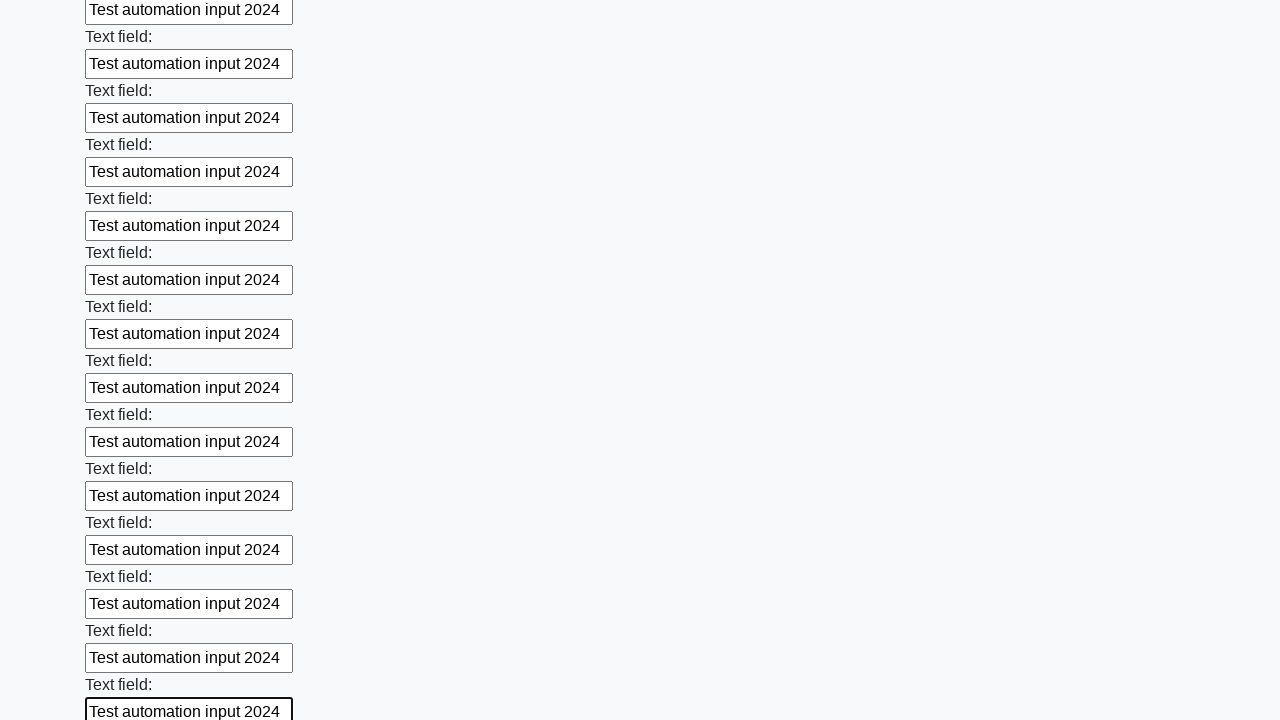

Filled input field with 'Test automation input 2024' on input >> nth=82
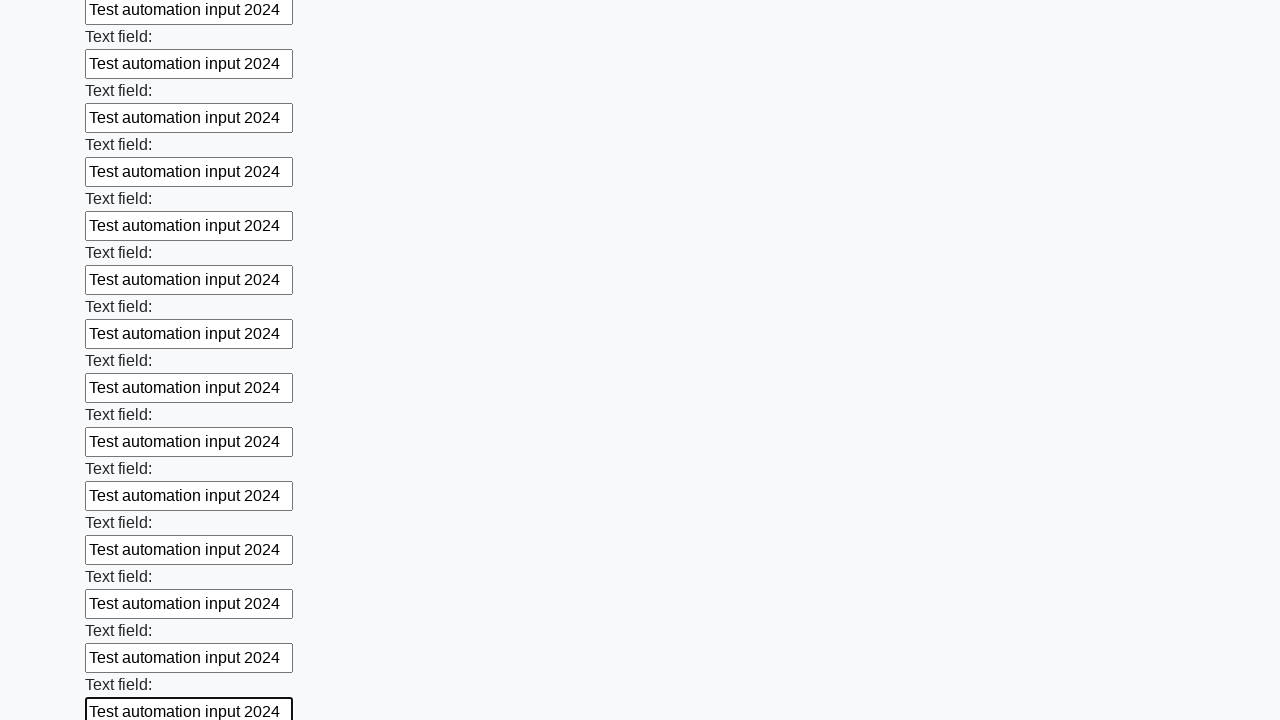

Filled input field with 'Test automation input 2024' on input >> nth=83
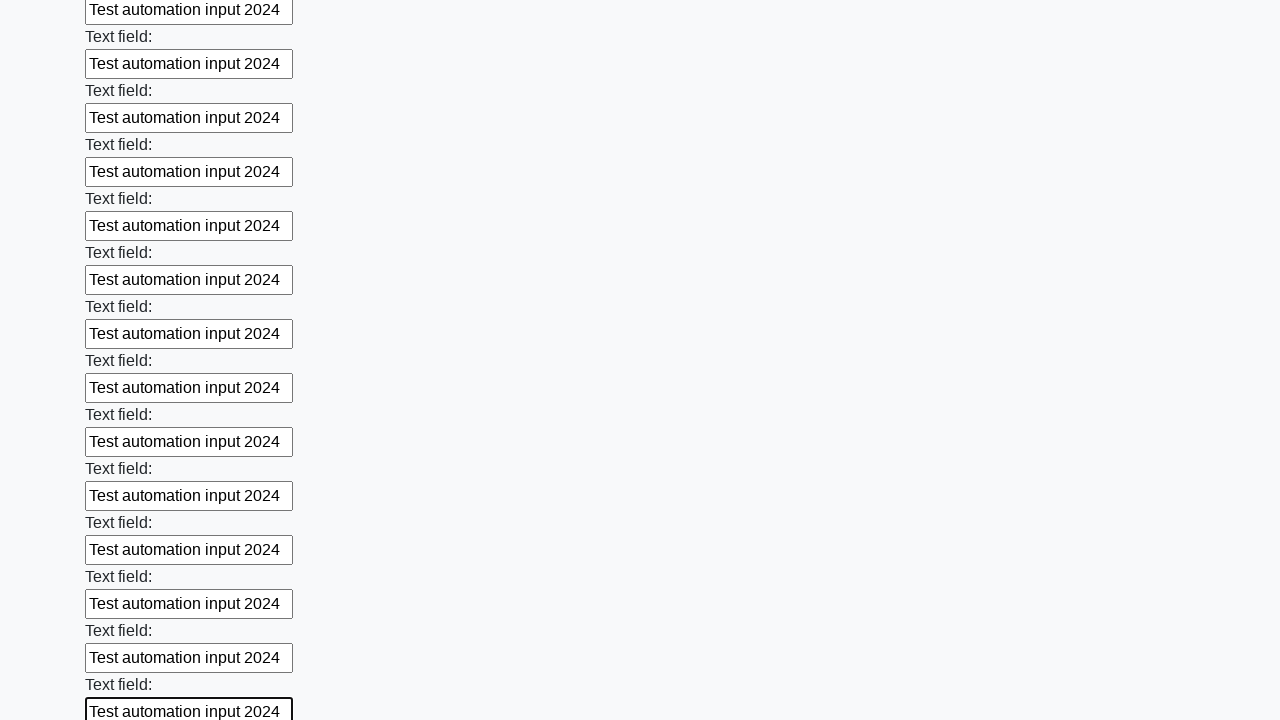

Filled input field with 'Test automation input 2024' on input >> nth=84
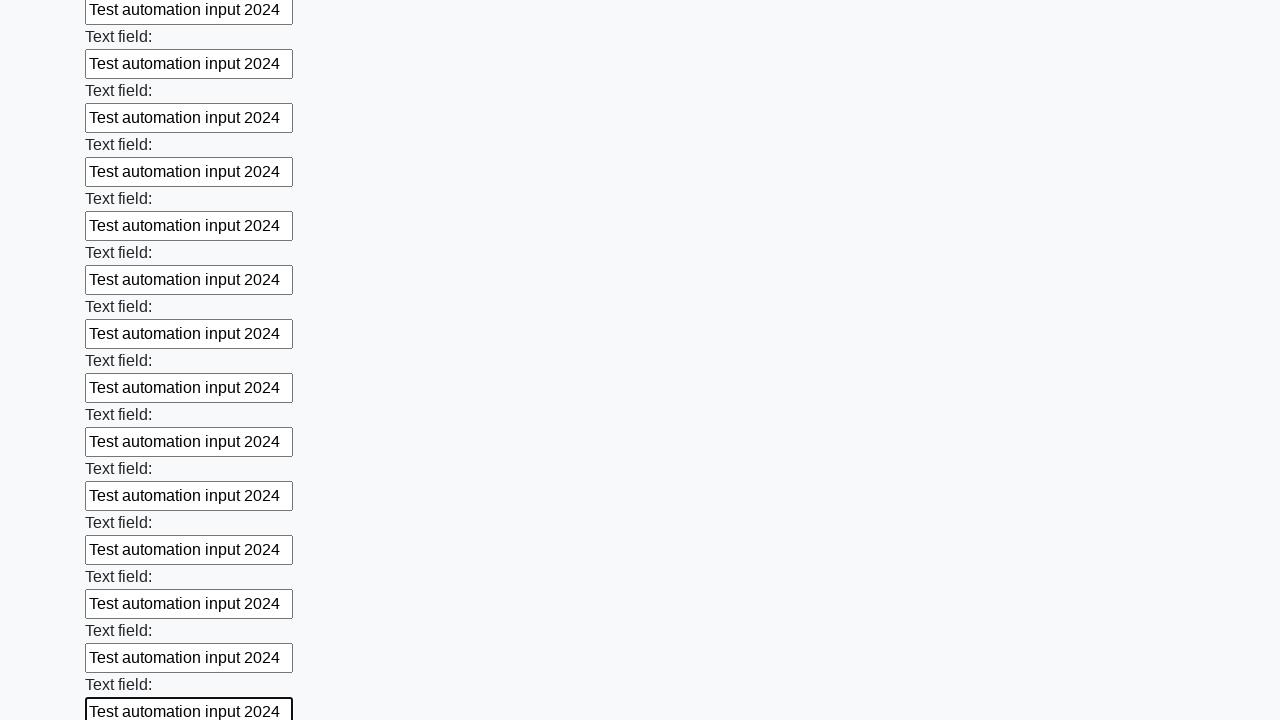

Filled input field with 'Test automation input 2024' on input >> nth=85
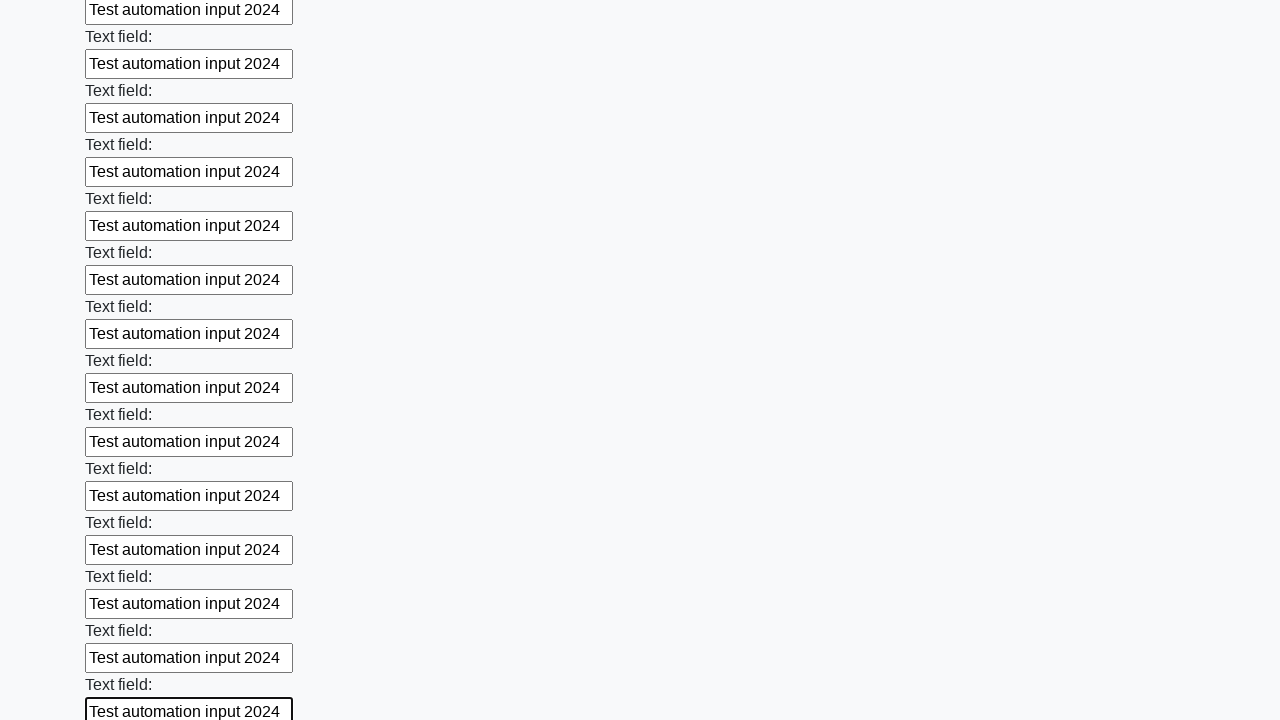

Filled input field with 'Test automation input 2024' on input >> nth=86
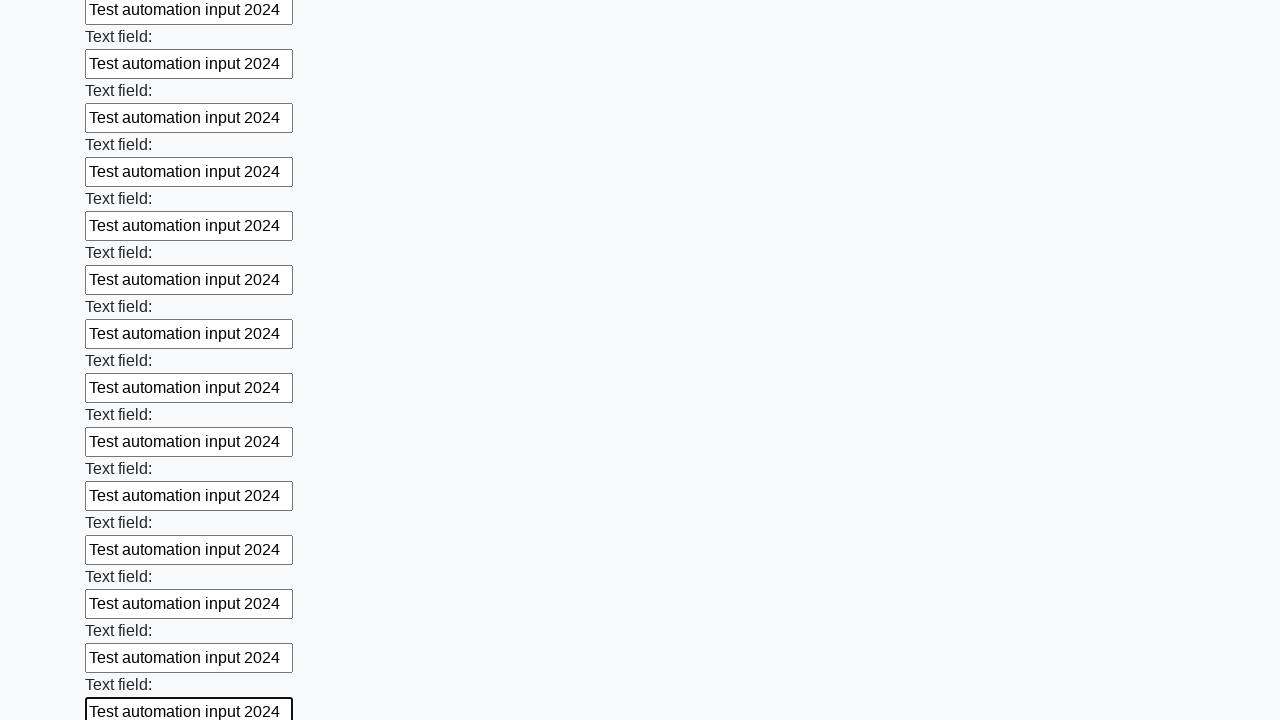

Filled input field with 'Test automation input 2024' on input >> nth=87
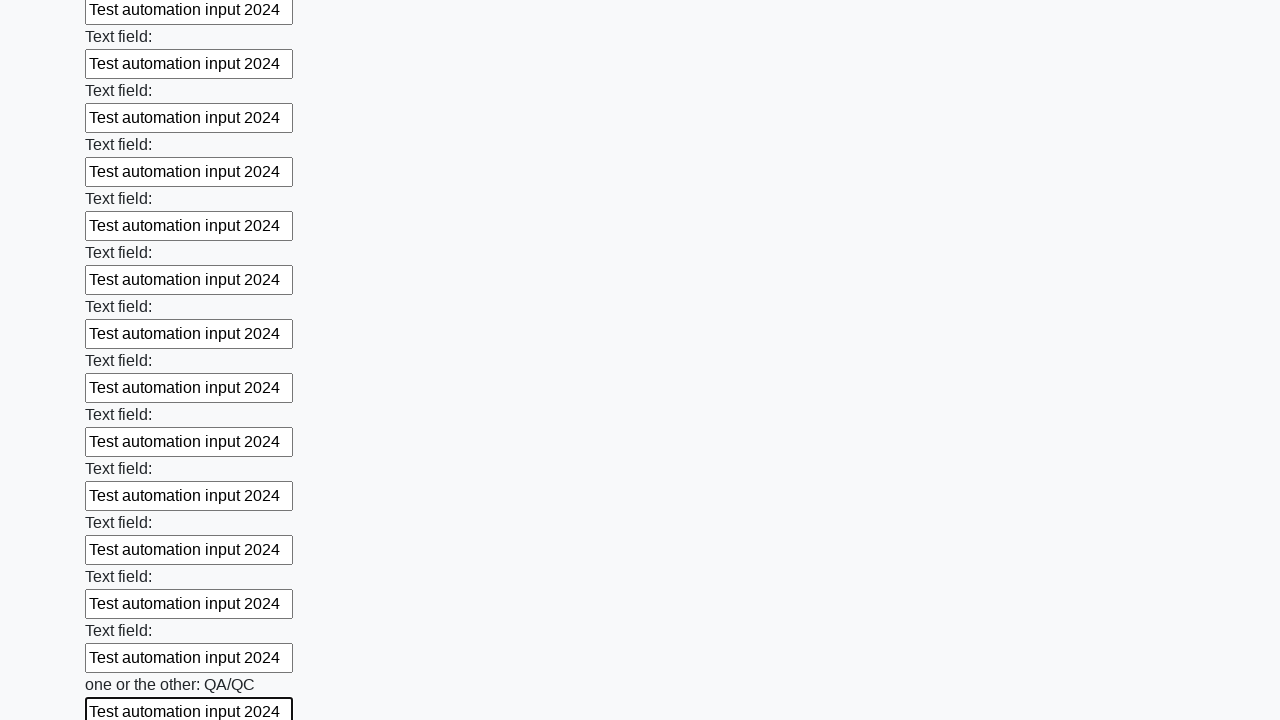

Filled input field with 'Test automation input 2024' on input >> nth=88
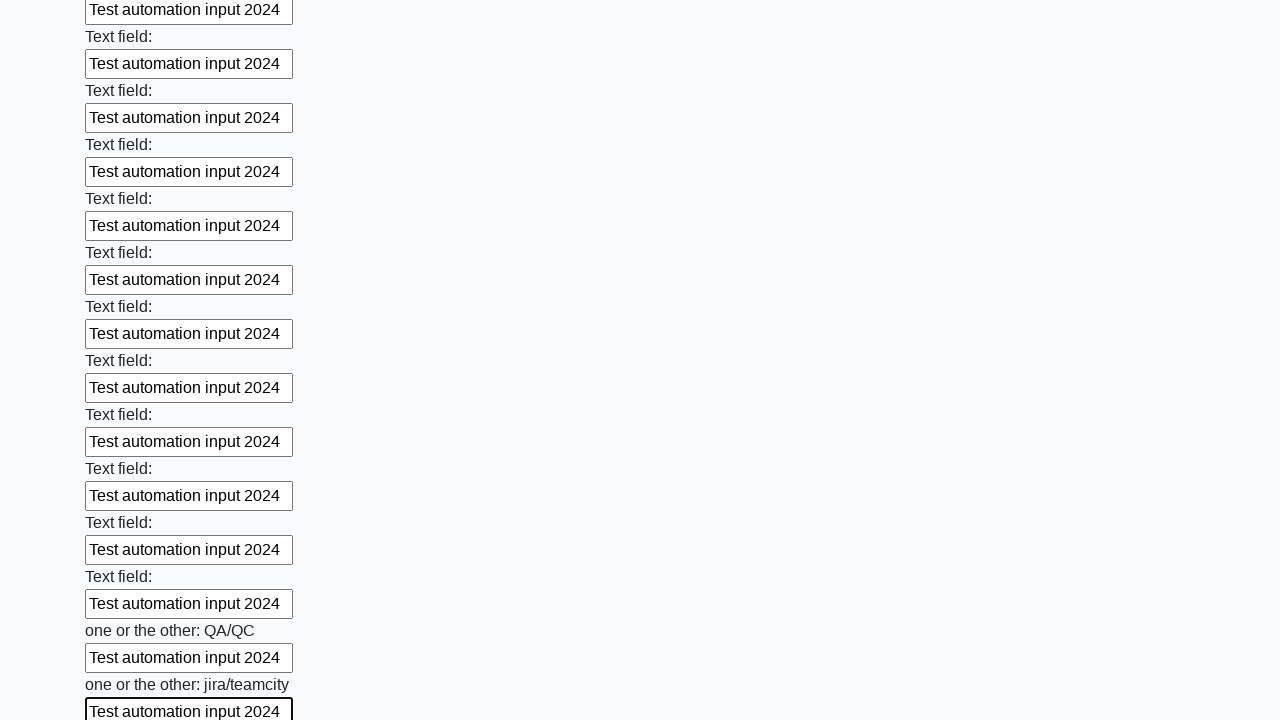

Filled input field with 'Test automation input 2024' on input >> nth=89
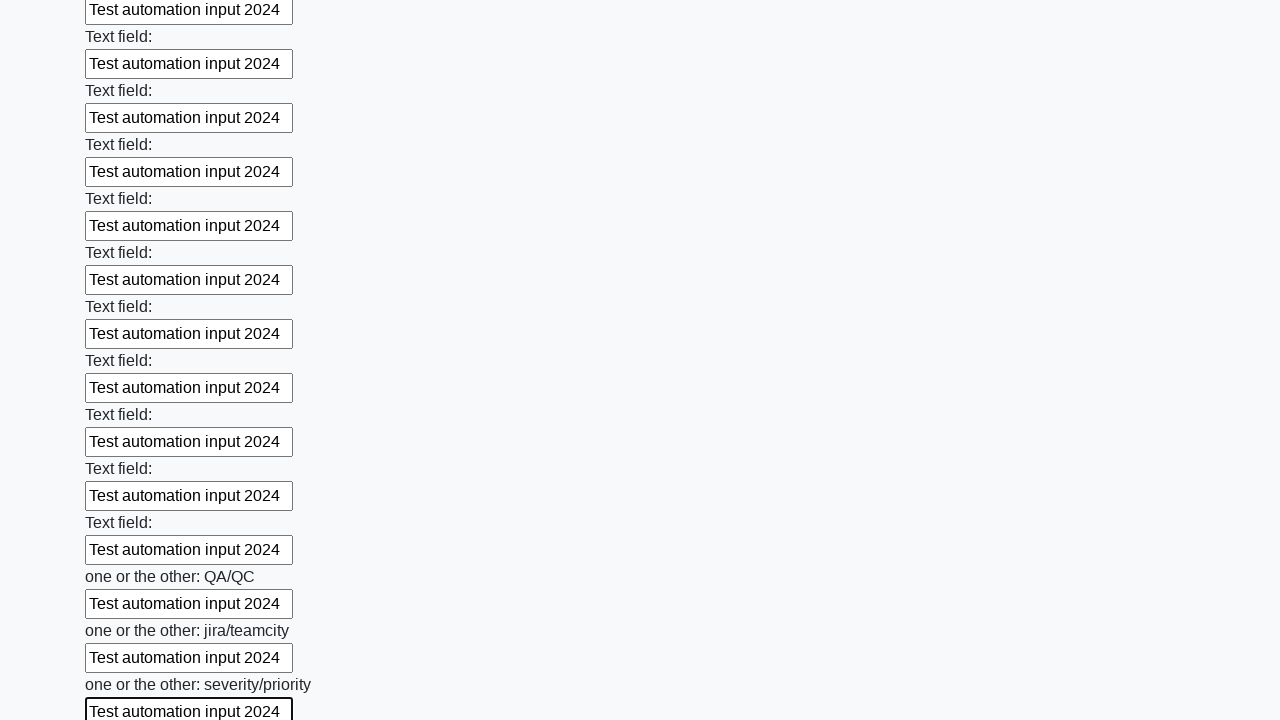

Filled input field with 'Test automation input 2024' on input >> nth=90
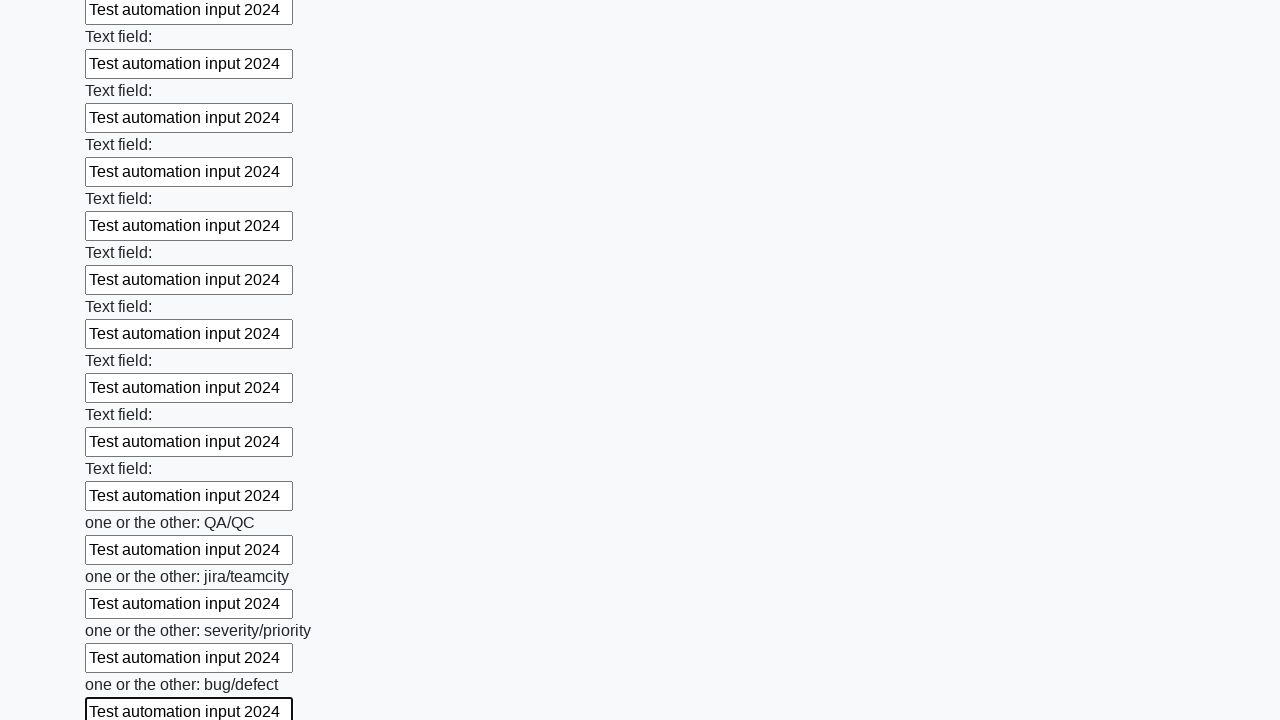

Filled input field with 'Test automation input 2024' on input >> nth=91
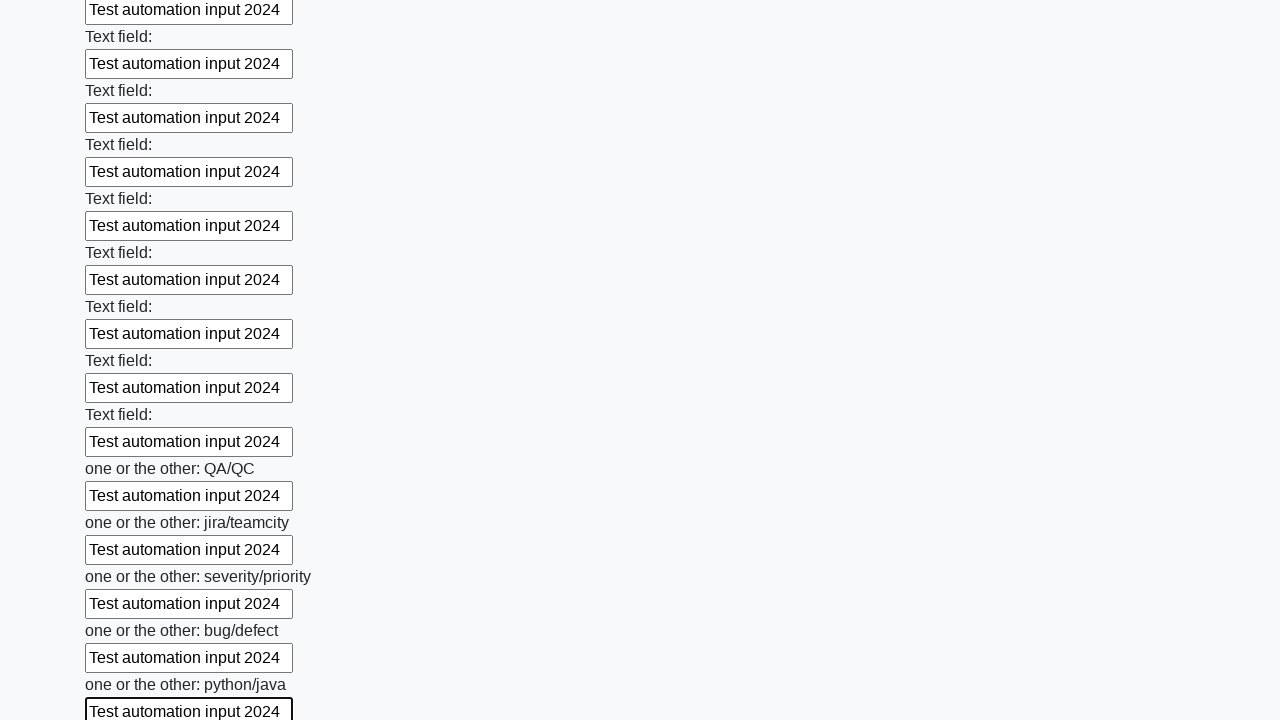

Filled input field with 'Test automation input 2024' on input >> nth=92
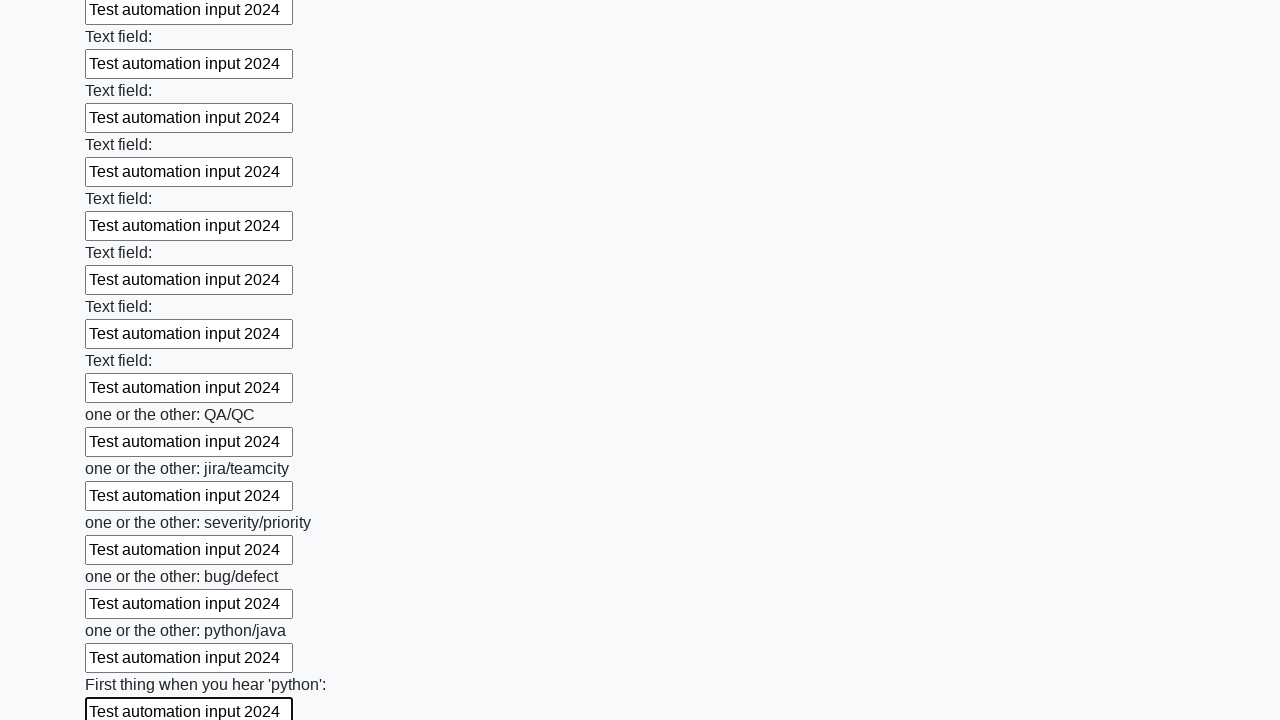

Filled input field with 'Test automation input 2024' on input >> nth=93
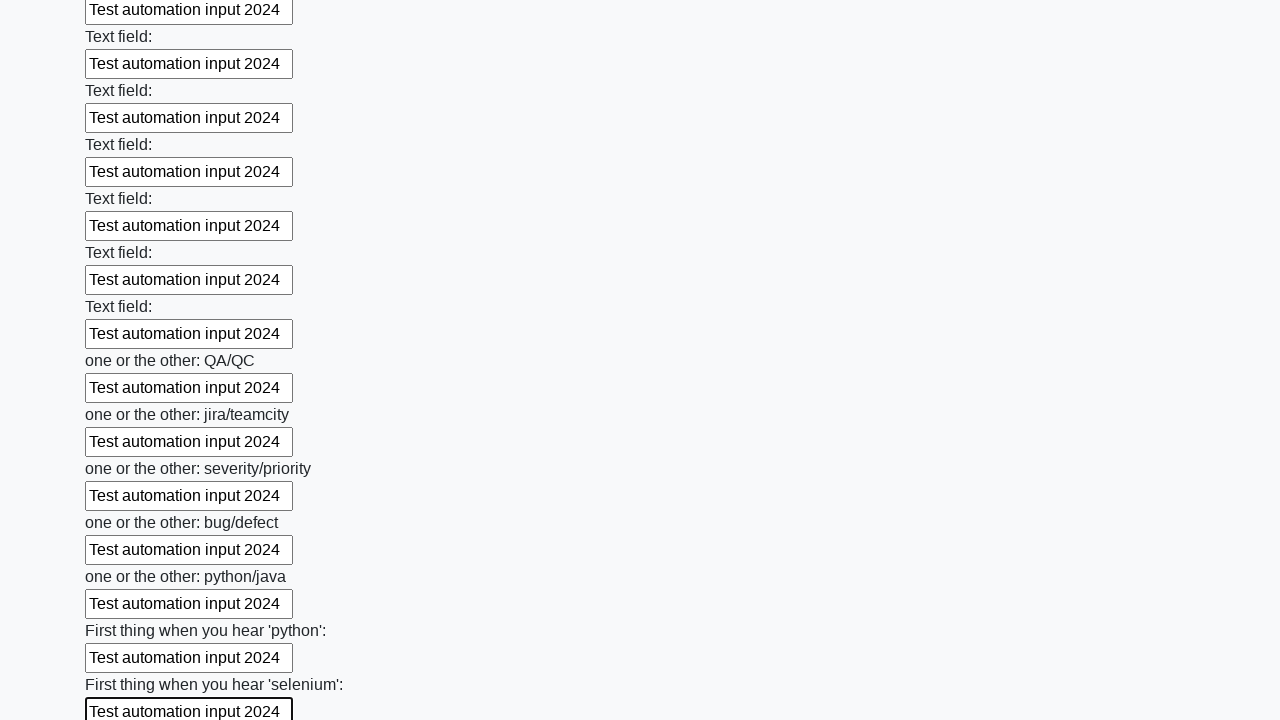

Filled input field with 'Test automation input 2024' on input >> nth=94
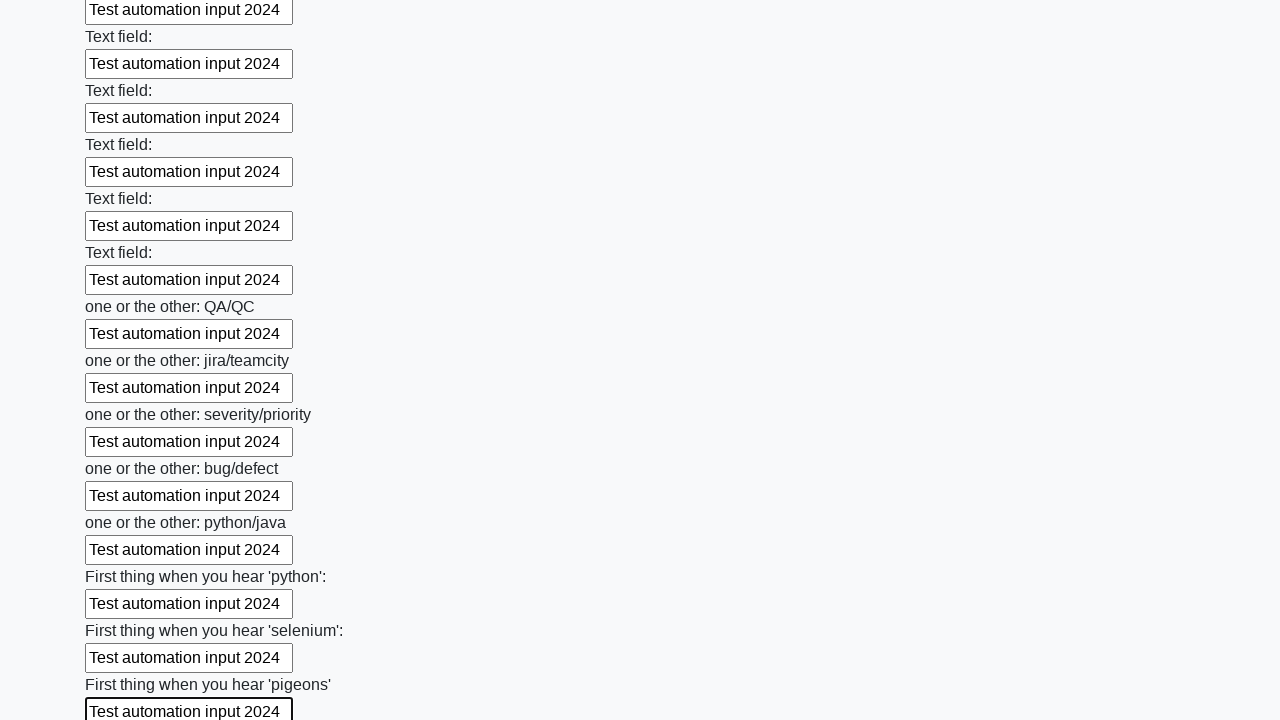

Filled input field with 'Test automation input 2024' on input >> nth=95
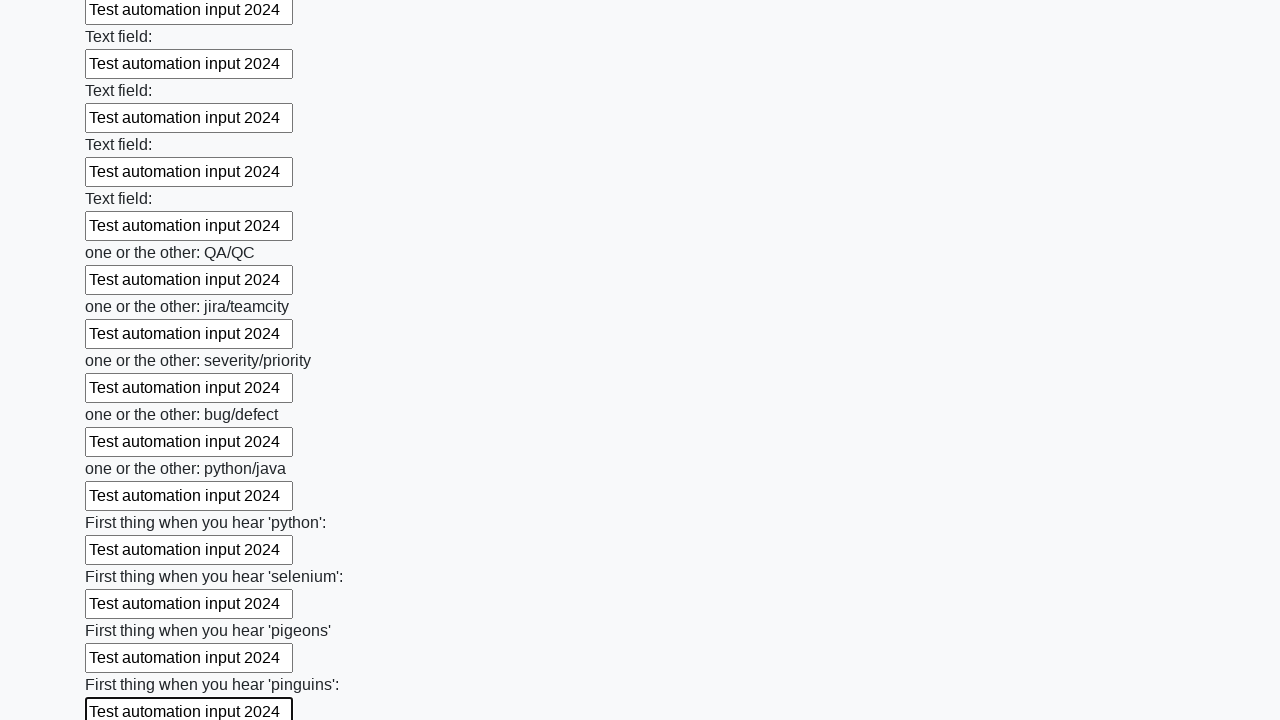

Filled input field with 'Test automation input 2024' on input >> nth=96
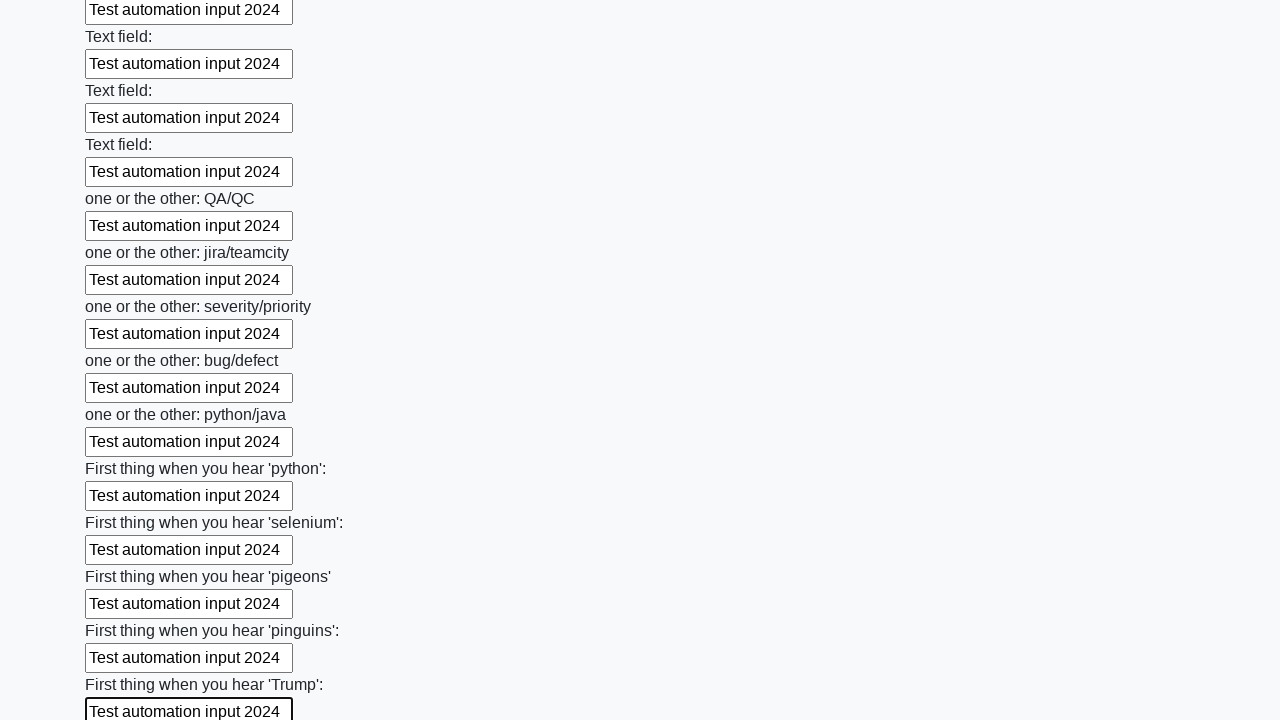

Filled input field with 'Test automation input 2024' on input >> nth=97
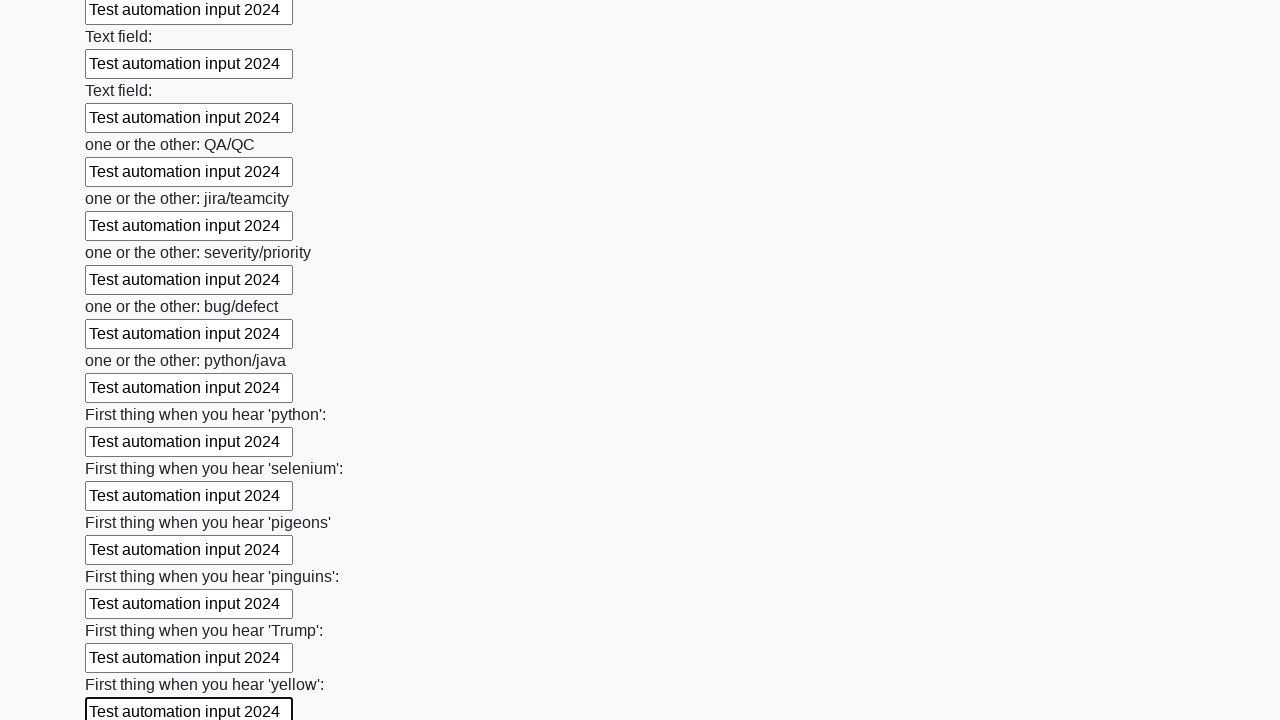

Filled input field with 'Test automation input 2024' on input >> nth=98
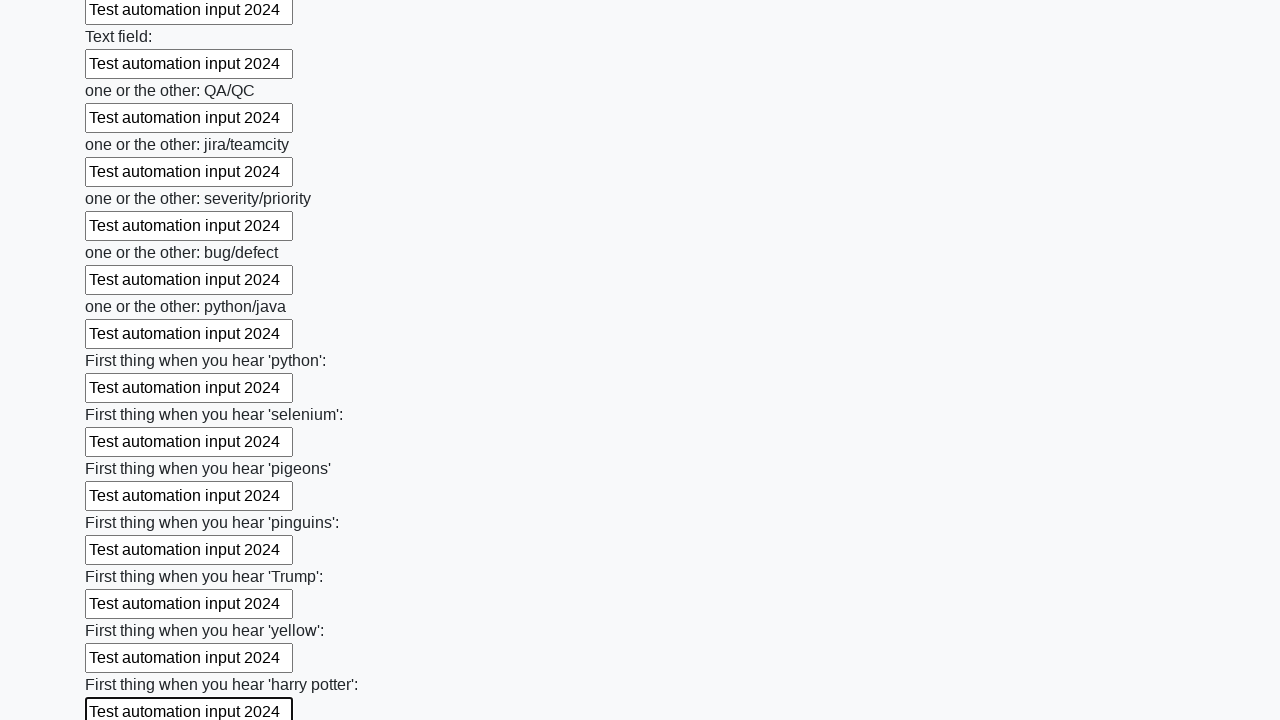

Filled input field with 'Test automation input 2024' on input >> nth=99
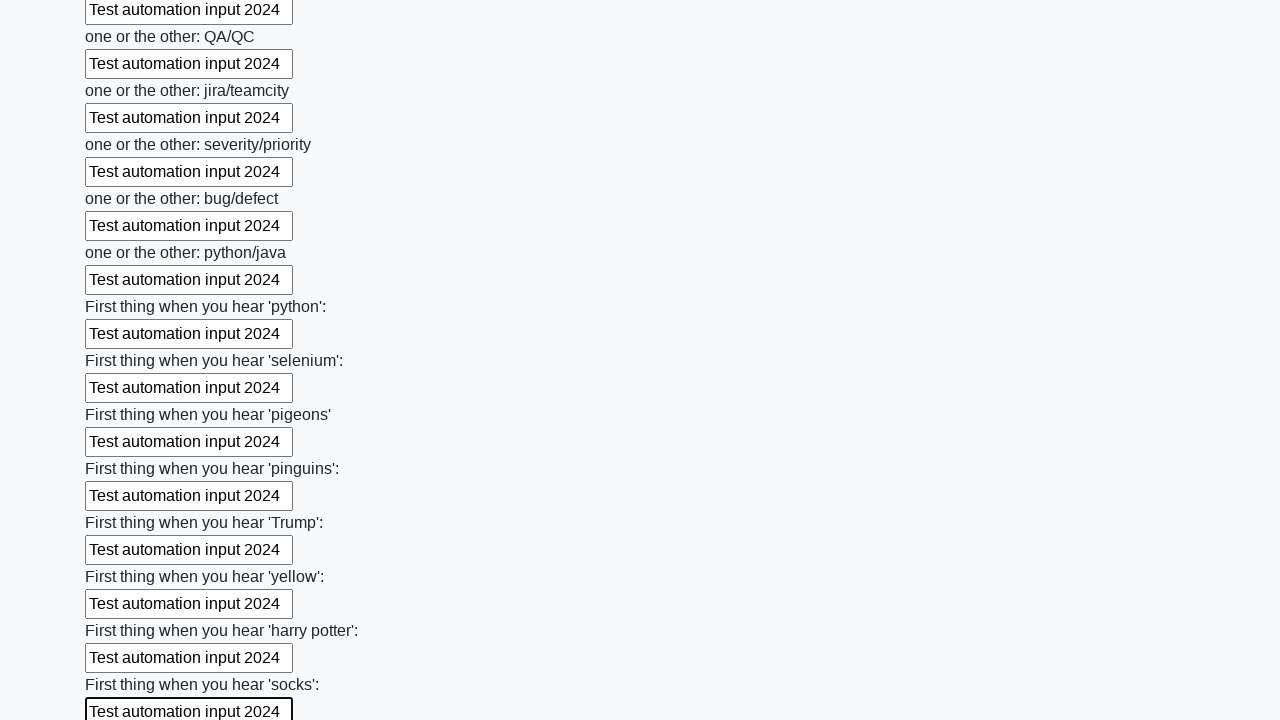

Clicked submit button to submit the form at (123, 611) on button.btn
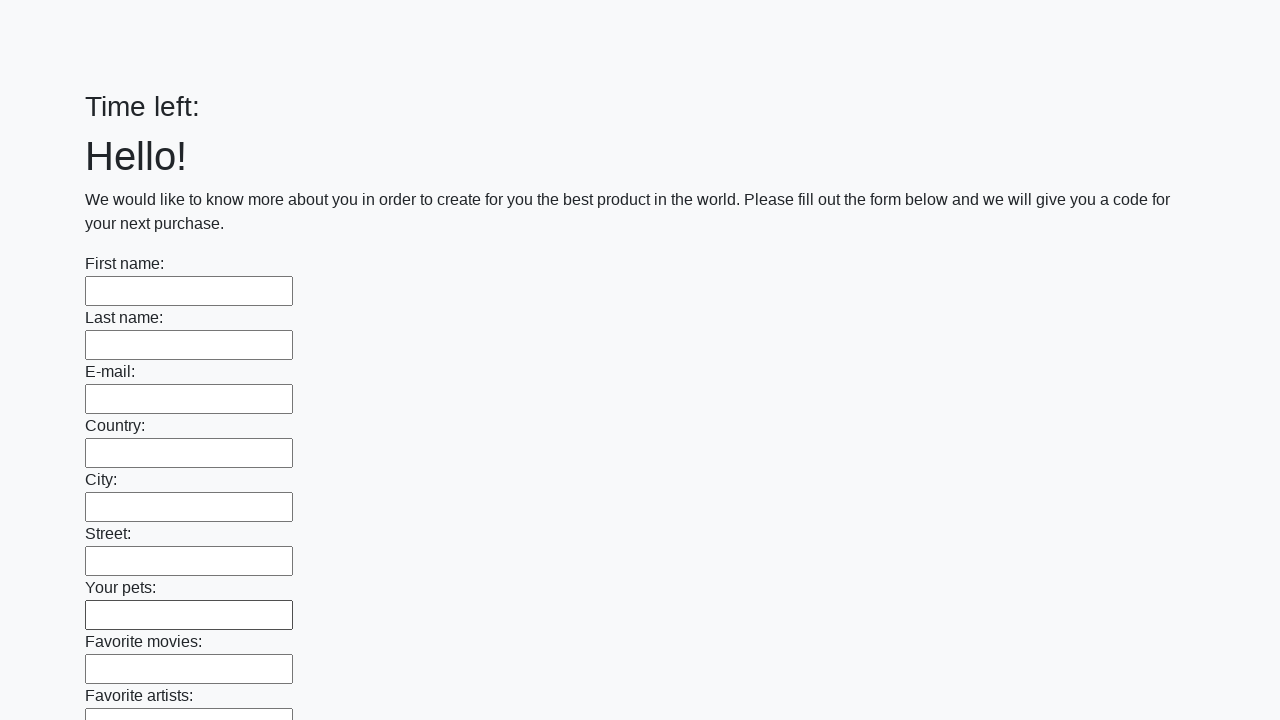

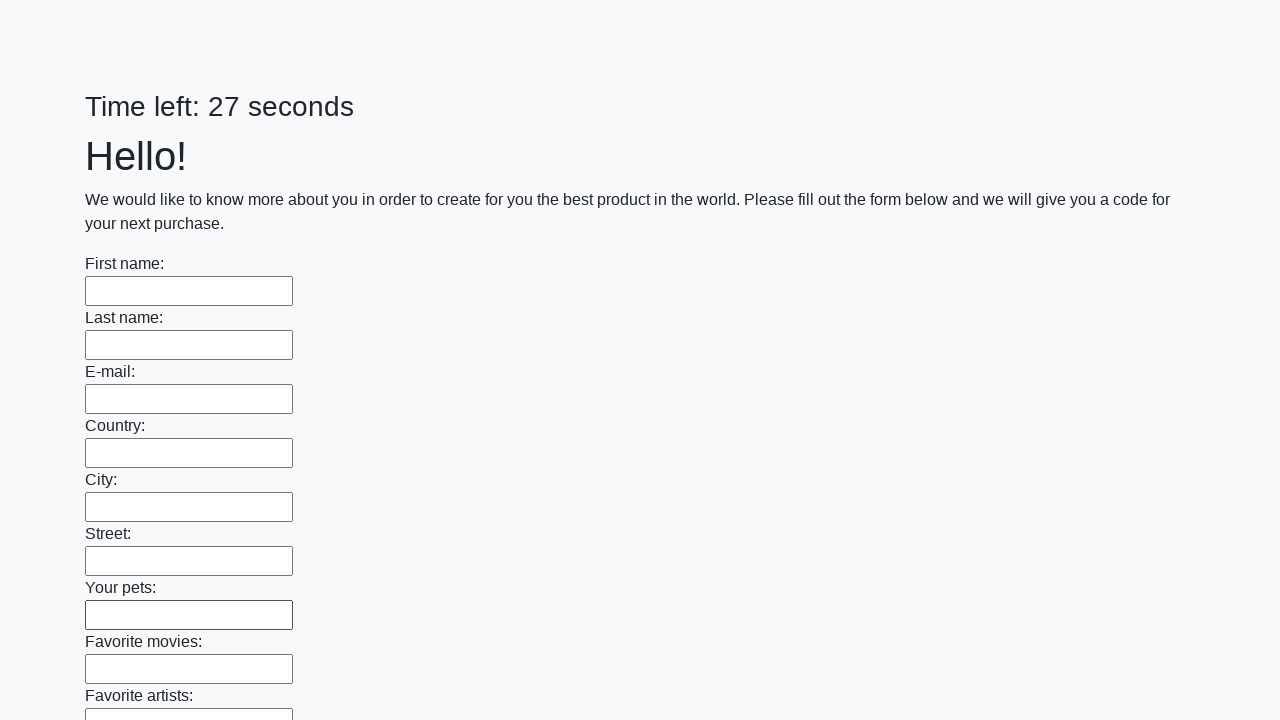